Tests filling a large form by entering text into all input fields and clicking the submit button

Starting URL: http://suninjuly.github.io/huge_form.html

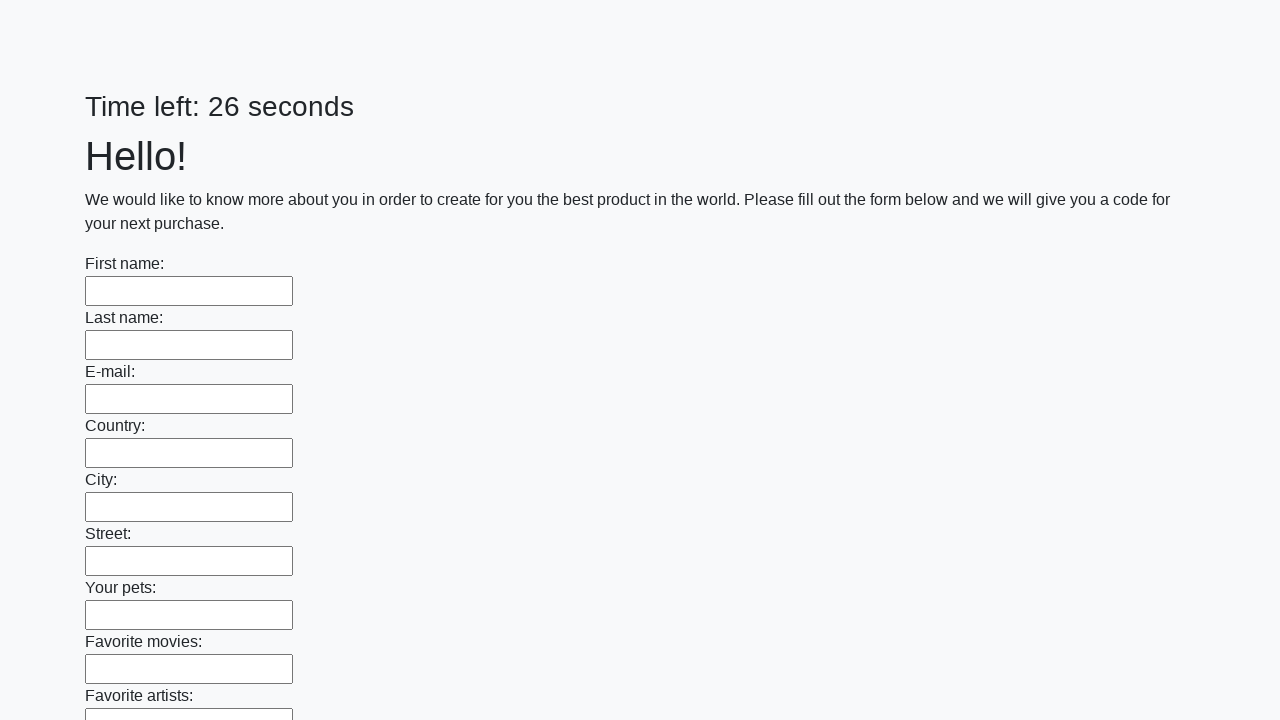

Navigated to huge form page
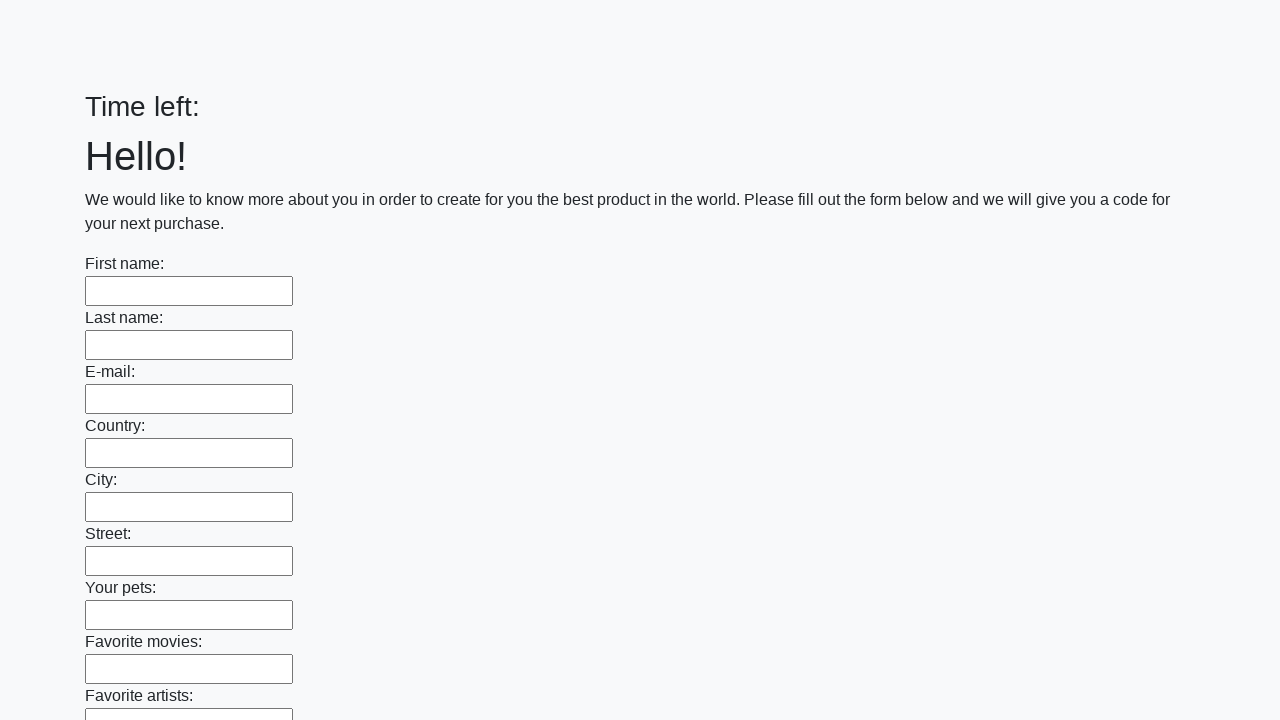

Retrieved all input elements from the form
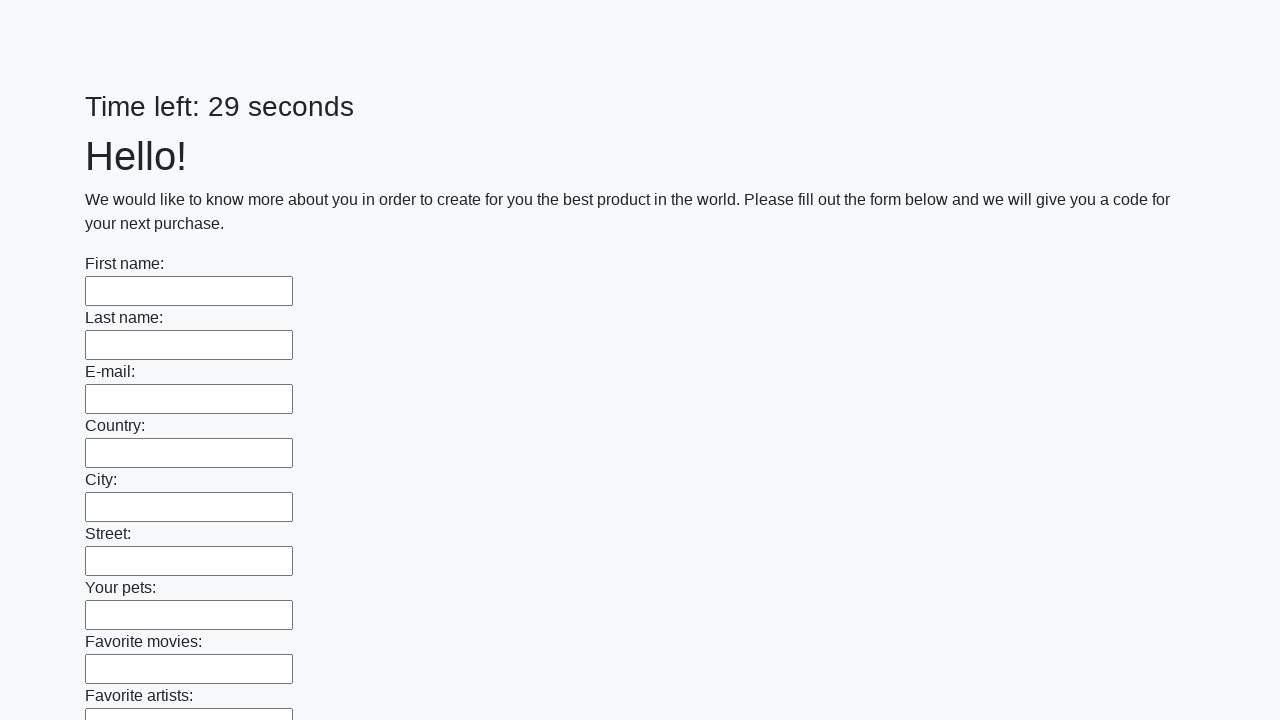

Filled an input field with text on input >> nth=0
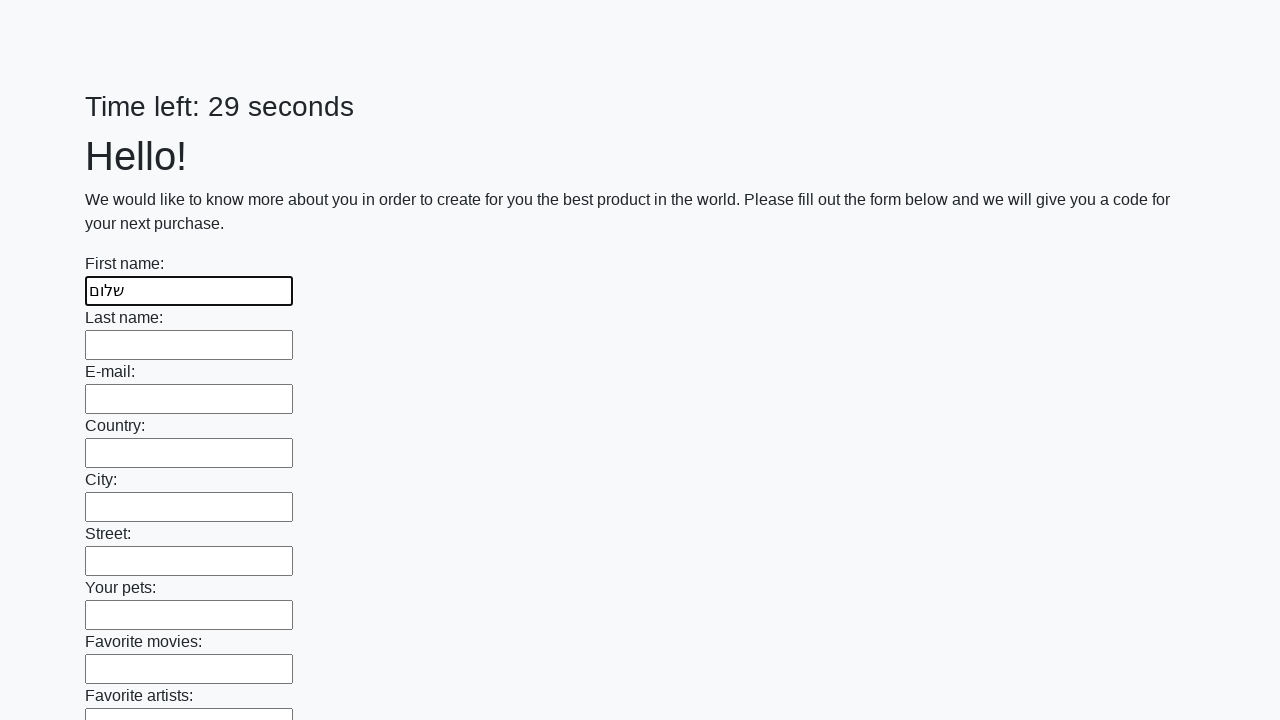

Filled an input field with text on input >> nth=1
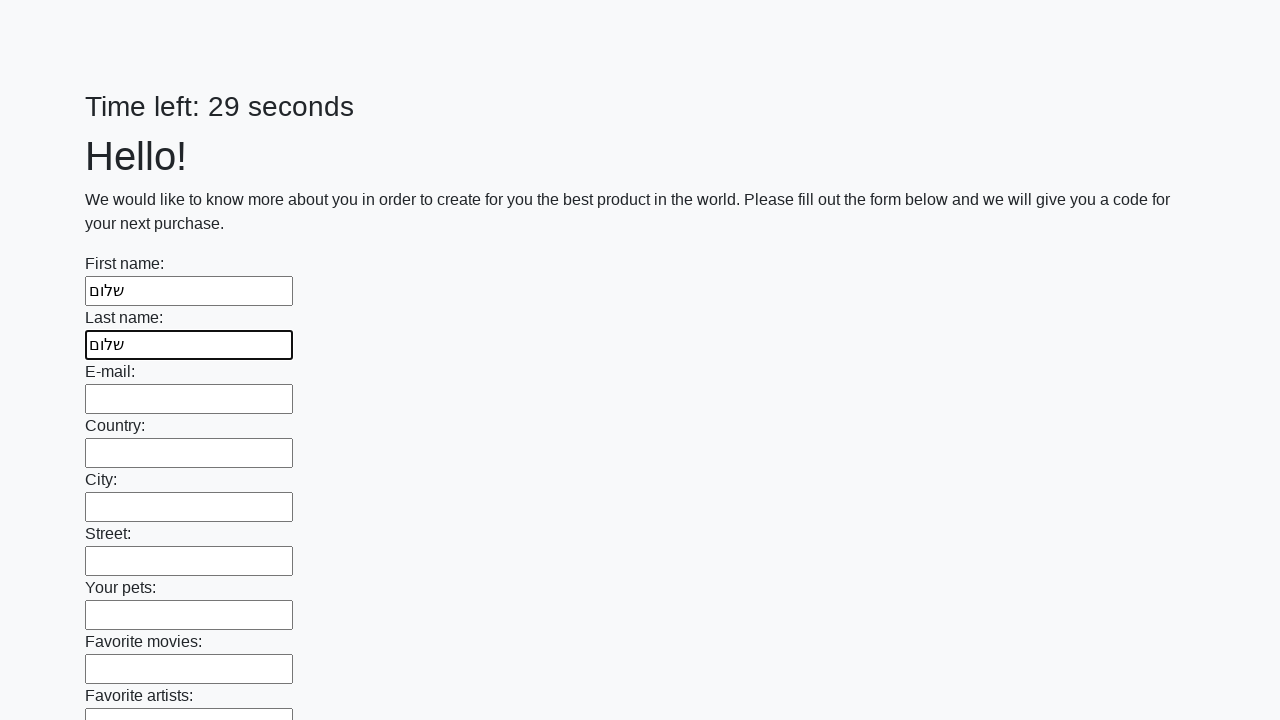

Filled an input field with text on input >> nth=2
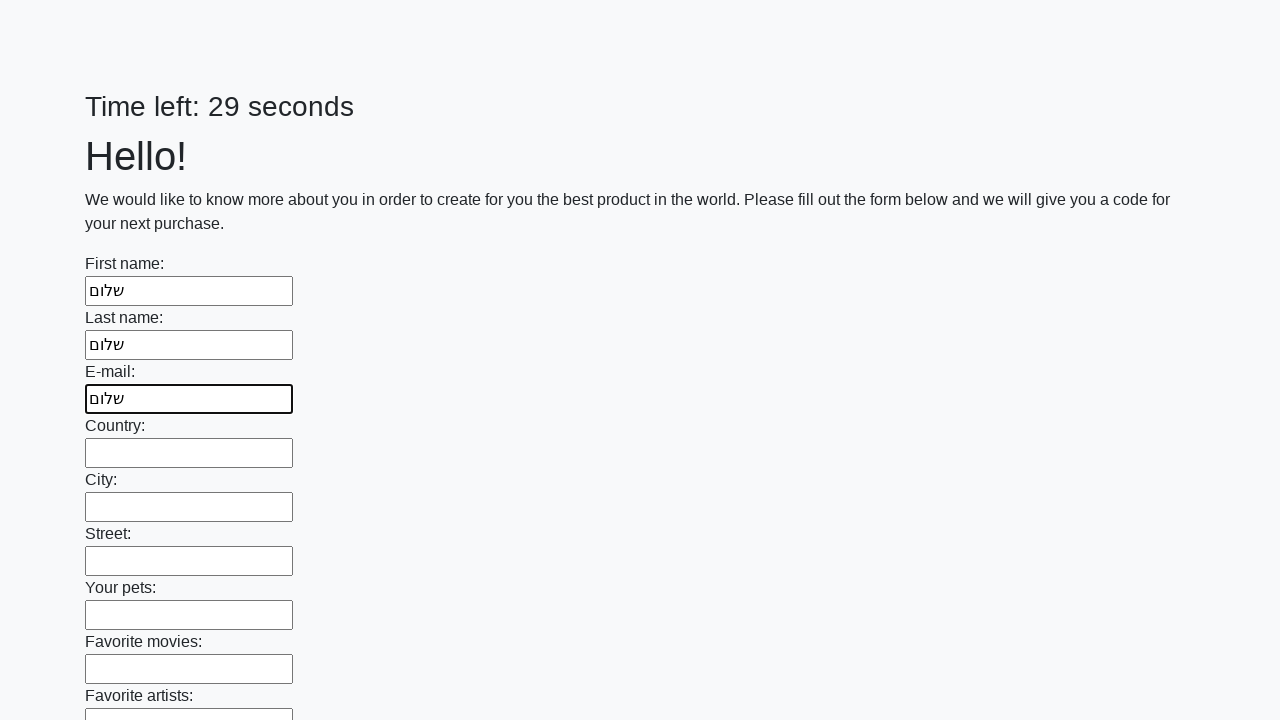

Filled an input field with text on input >> nth=3
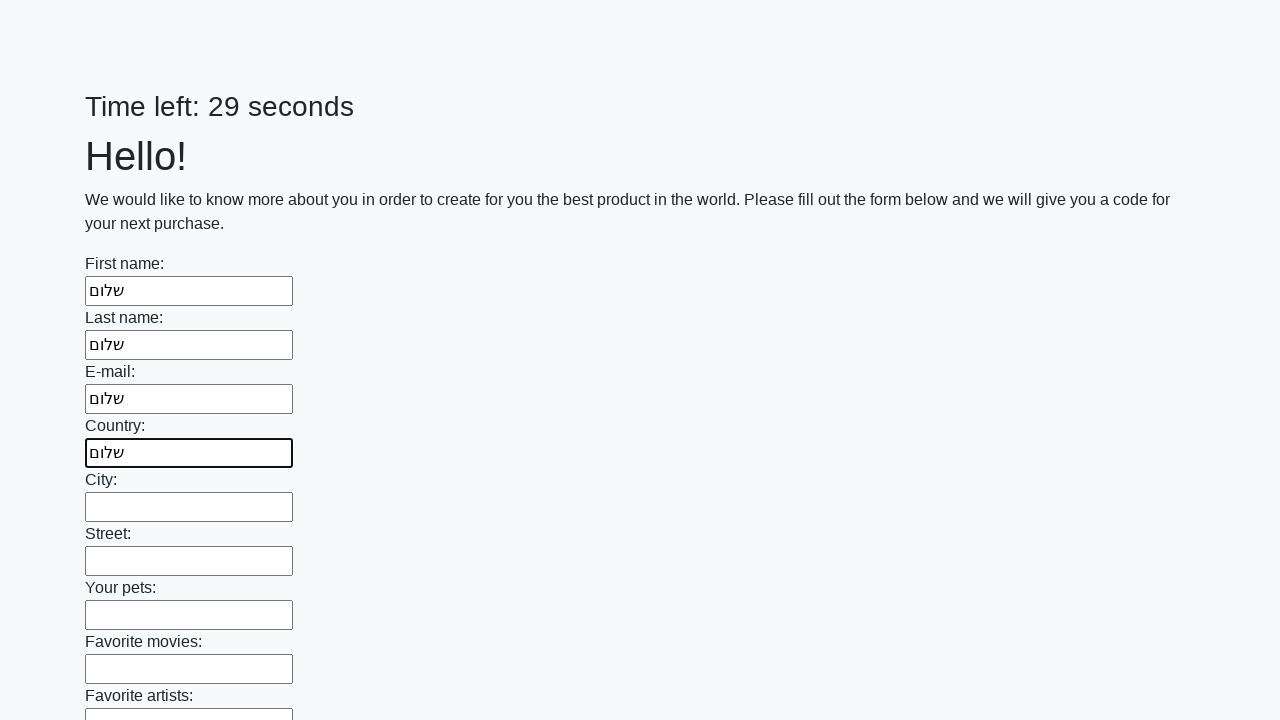

Filled an input field with text on input >> nth=4
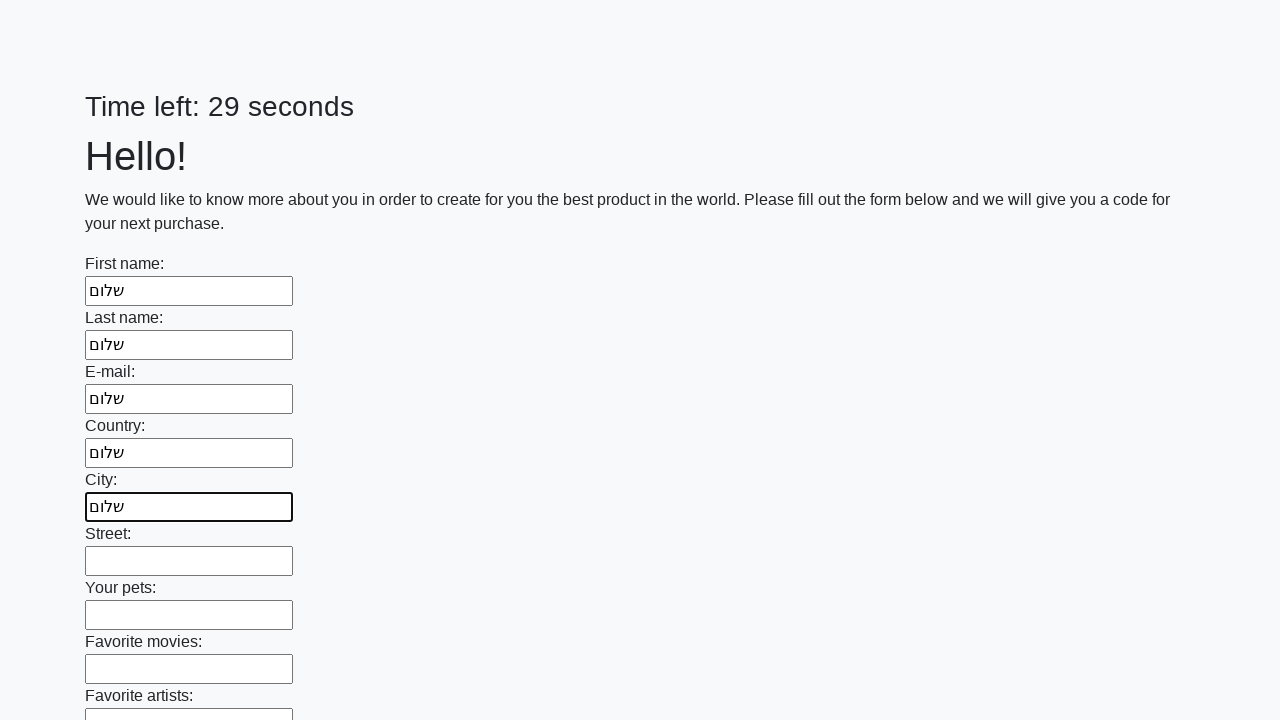

Filled an input field with text on input >> nth=5
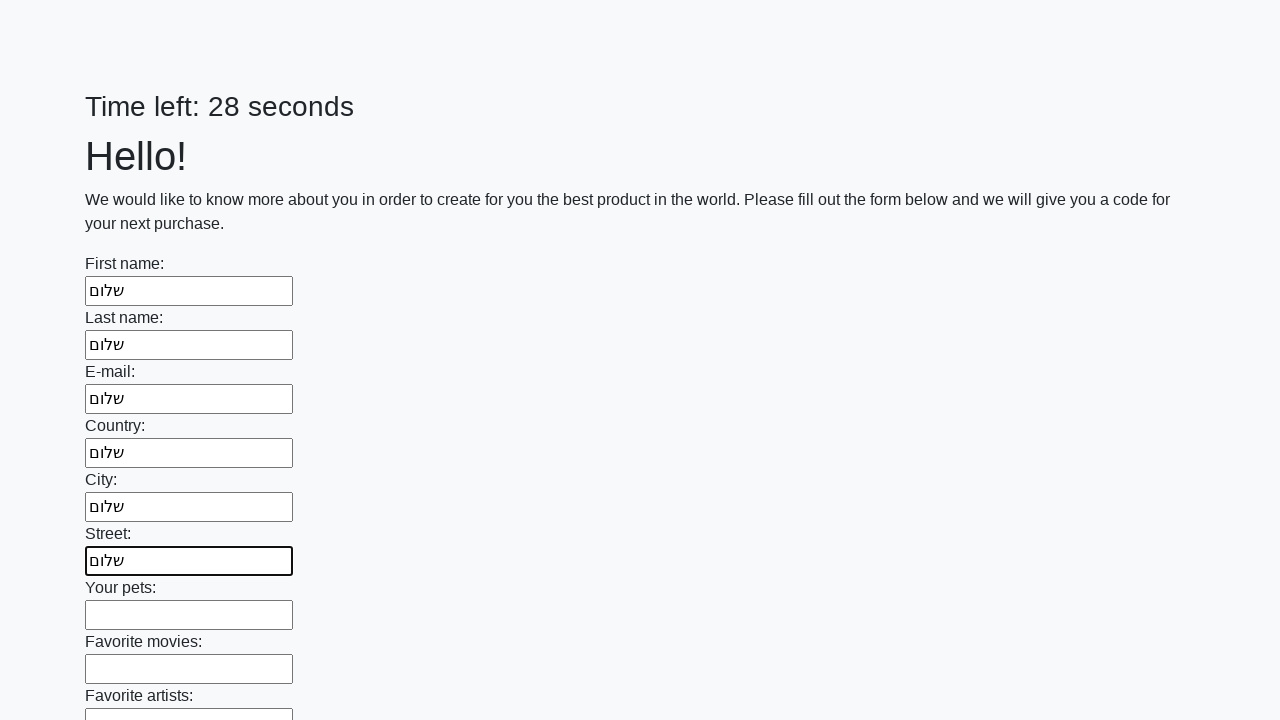

Filled an input field with text on input >> nth=6
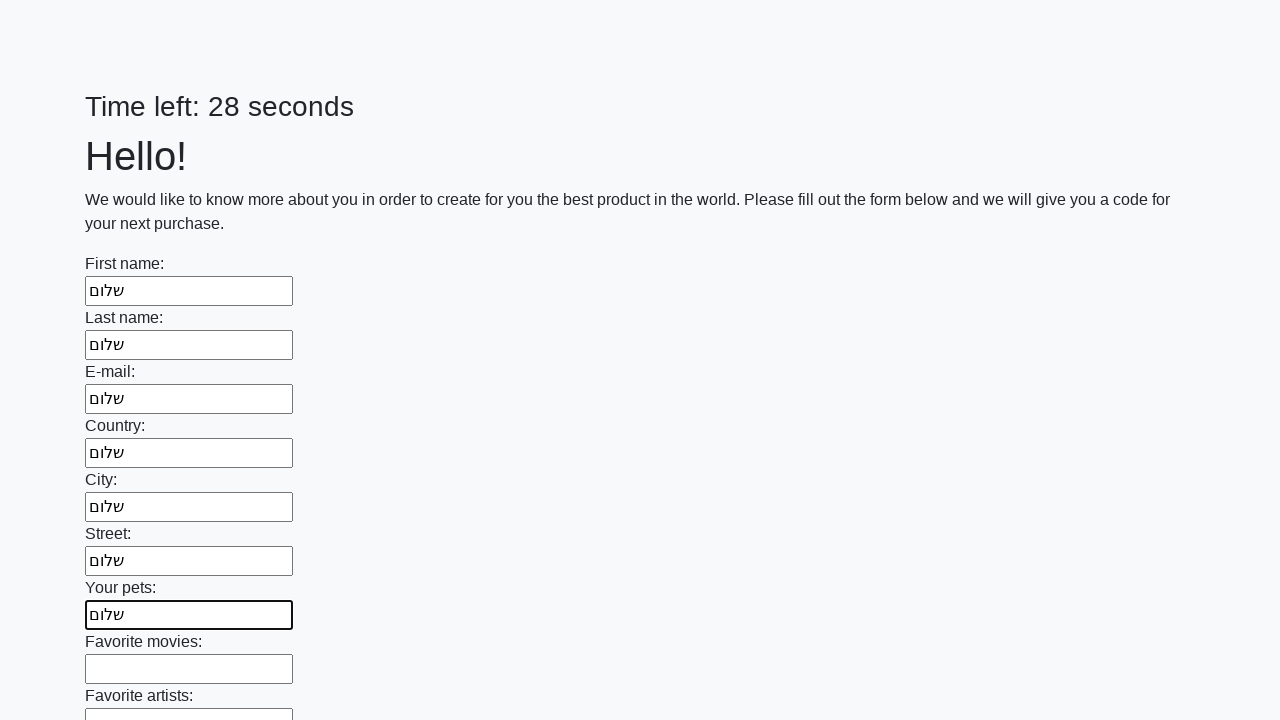

Filled an input field with text on input >> nth=7
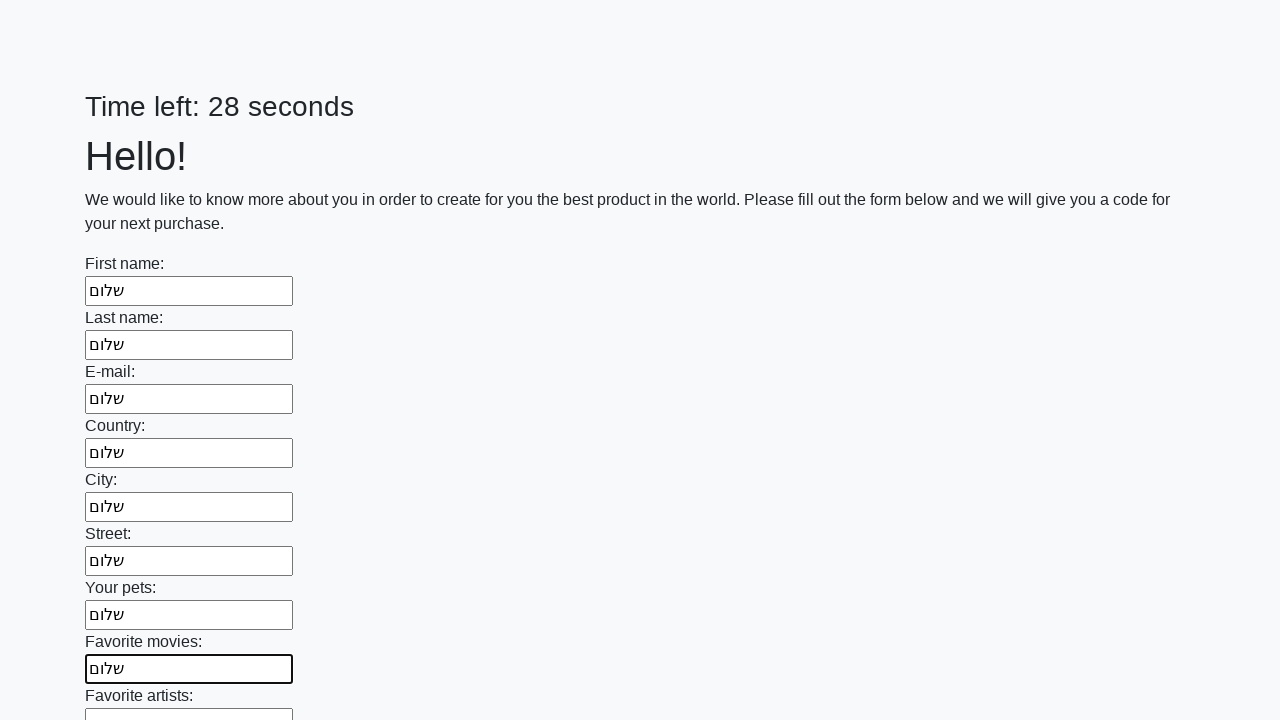

Filled an input field with text on input >> nth=8
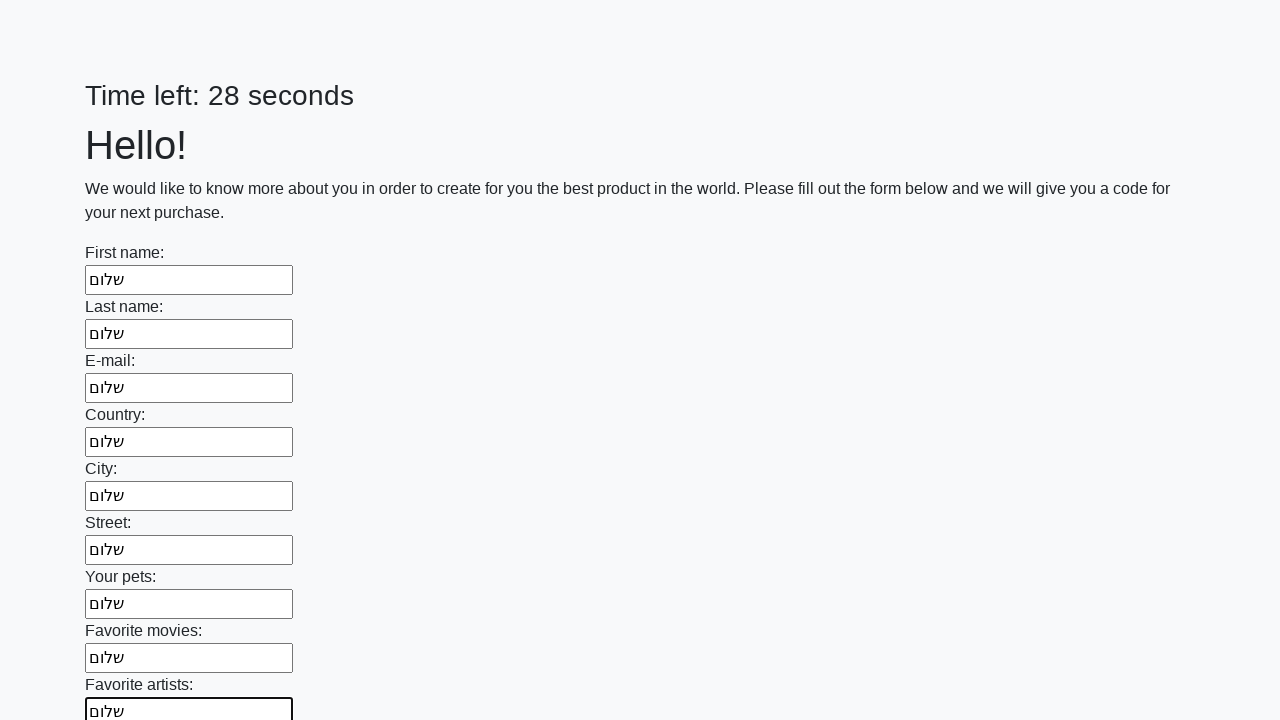

Filled an input field with text on input >> nth=9
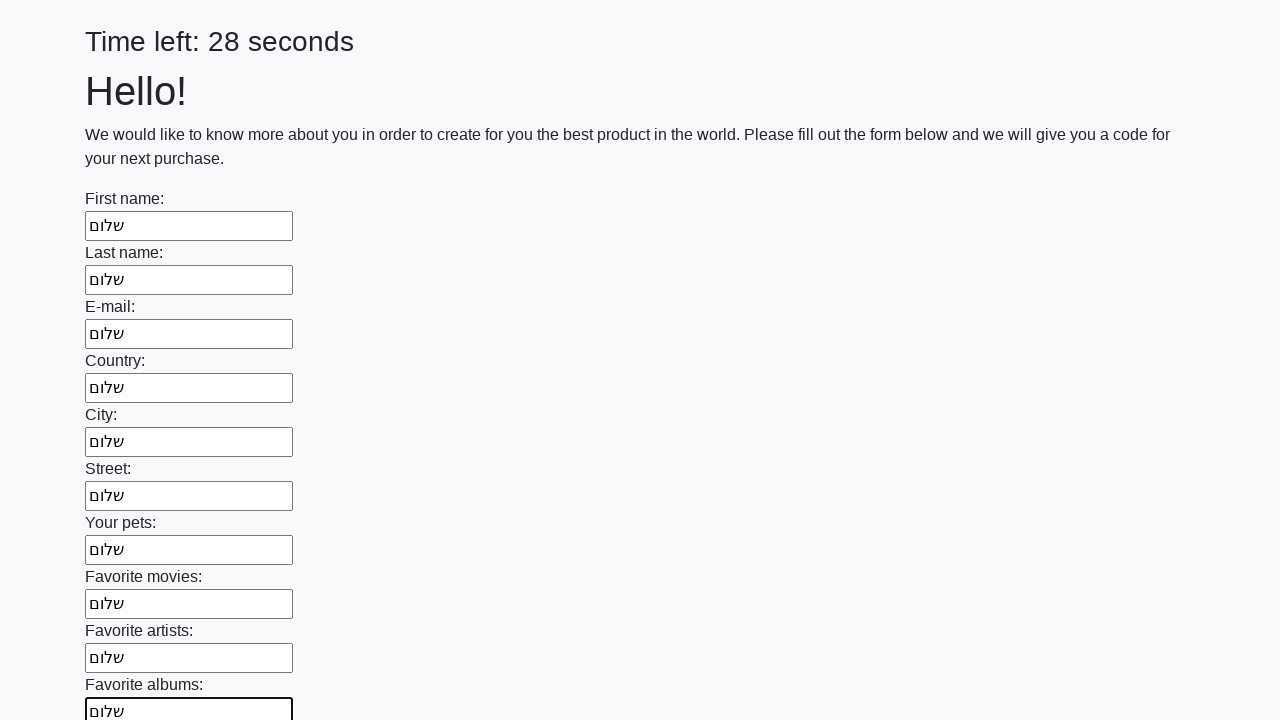

Filled an input field with text on input >> nth=10
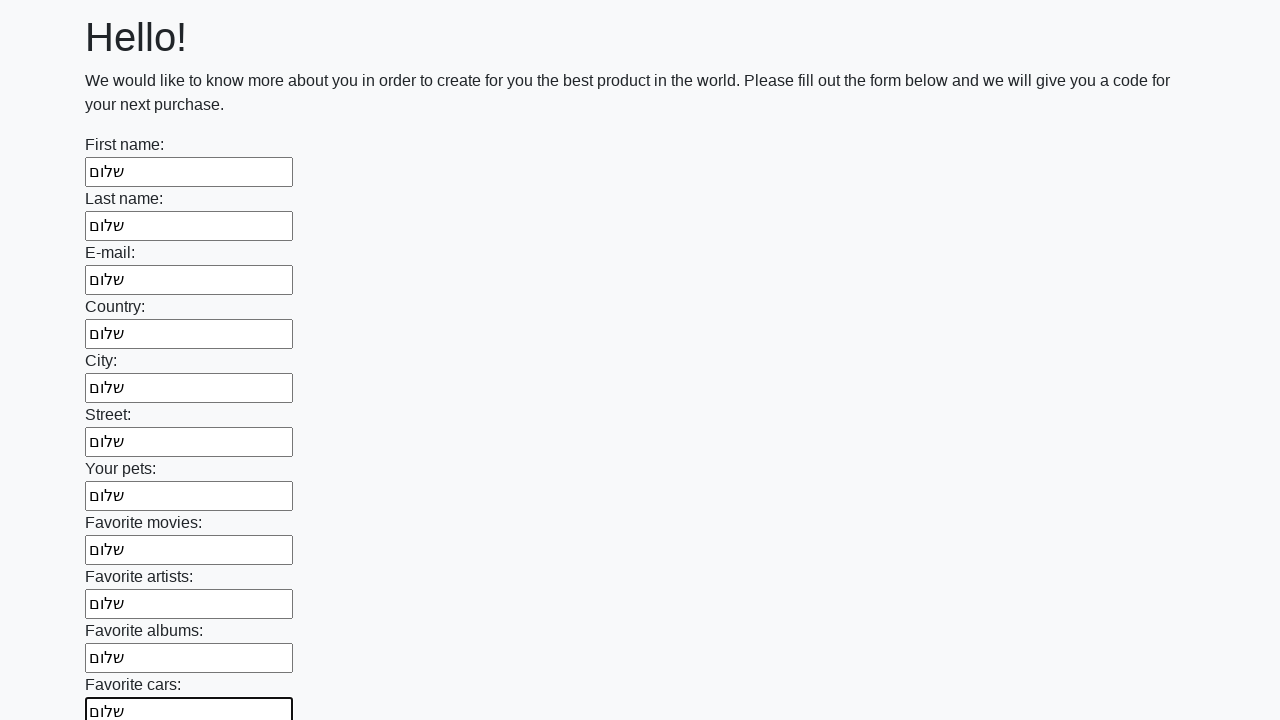

Filled an input field with text on input >> nth=11
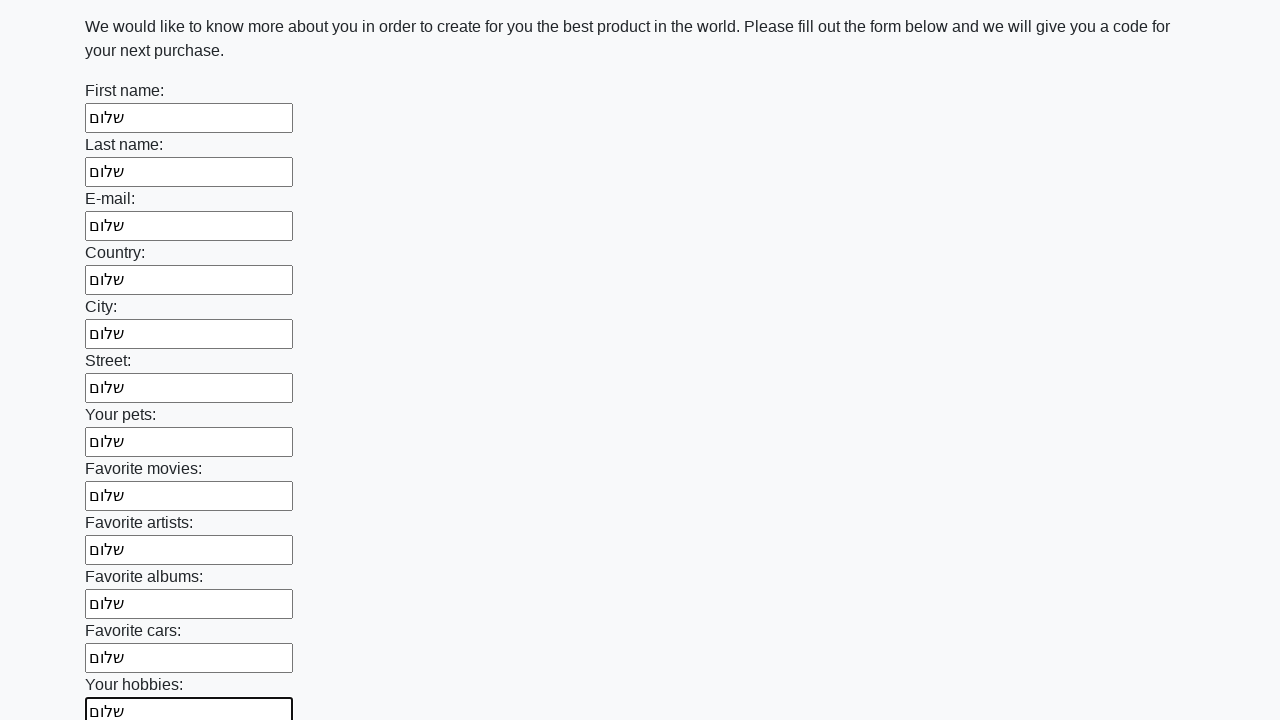

Filled an input field with text on input >> nth=12
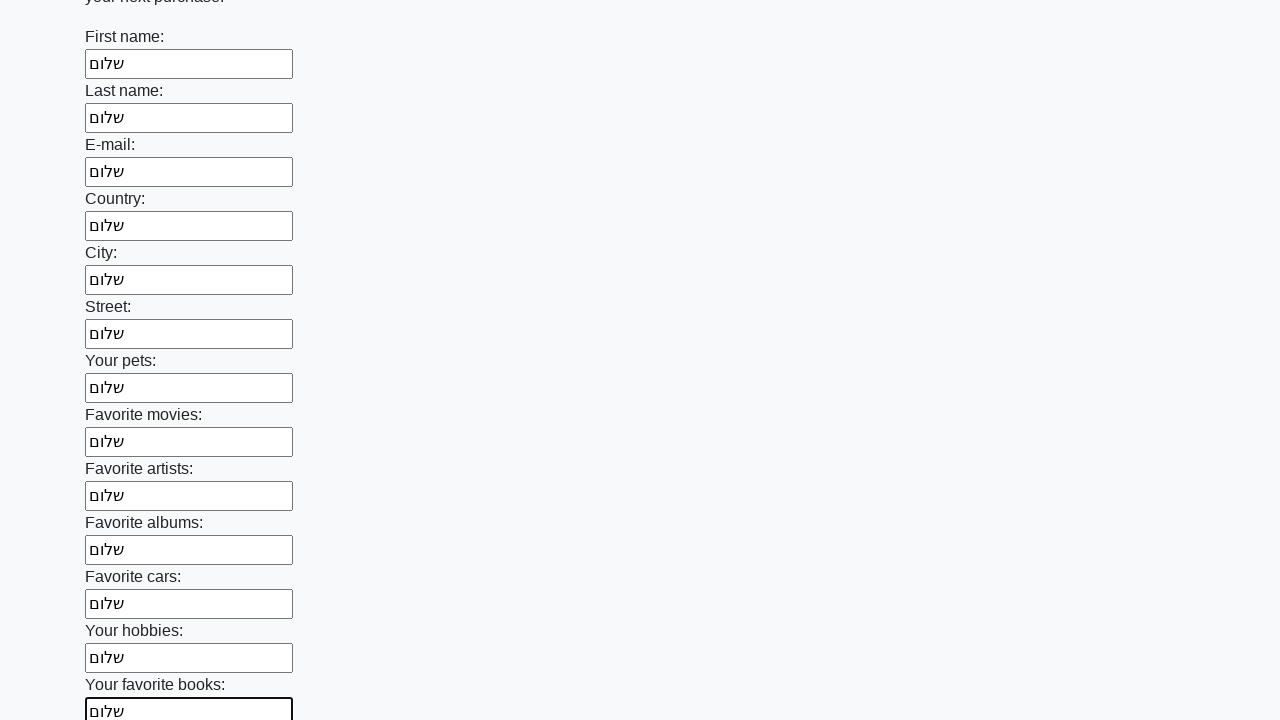

Filled an input field with text on input >> nth=13
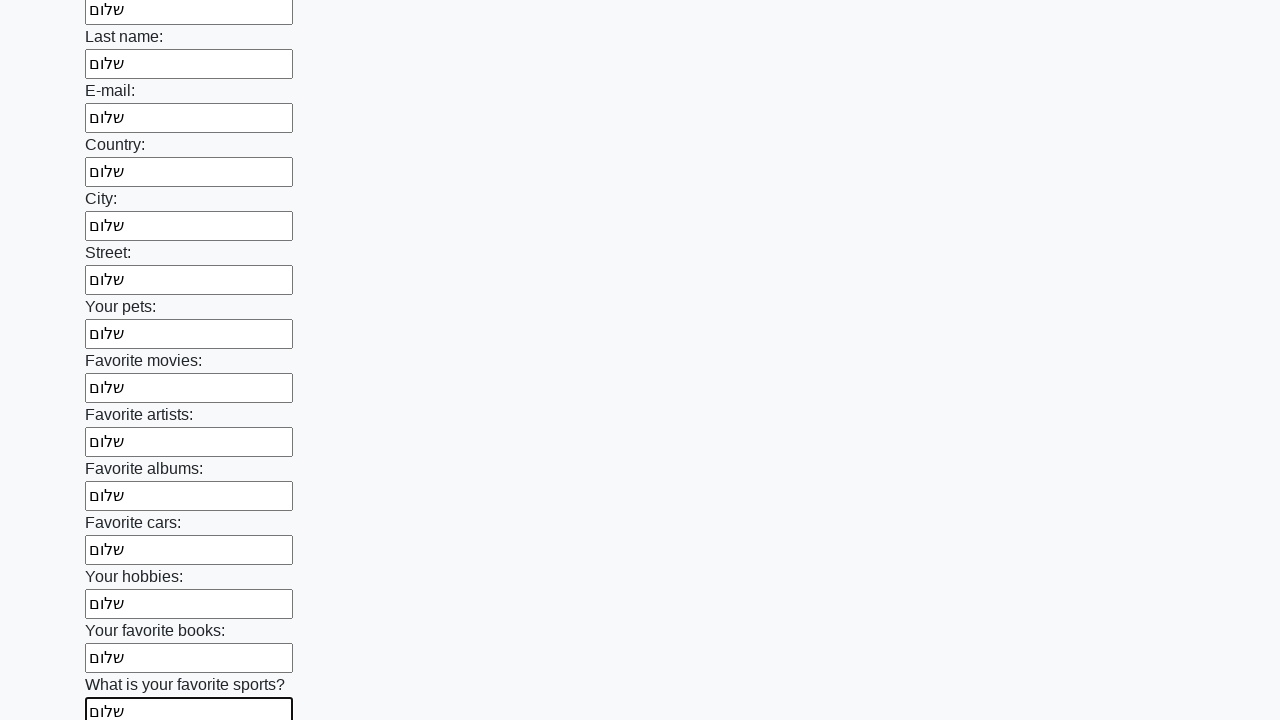

Filled an input field with text on input >> nth=14
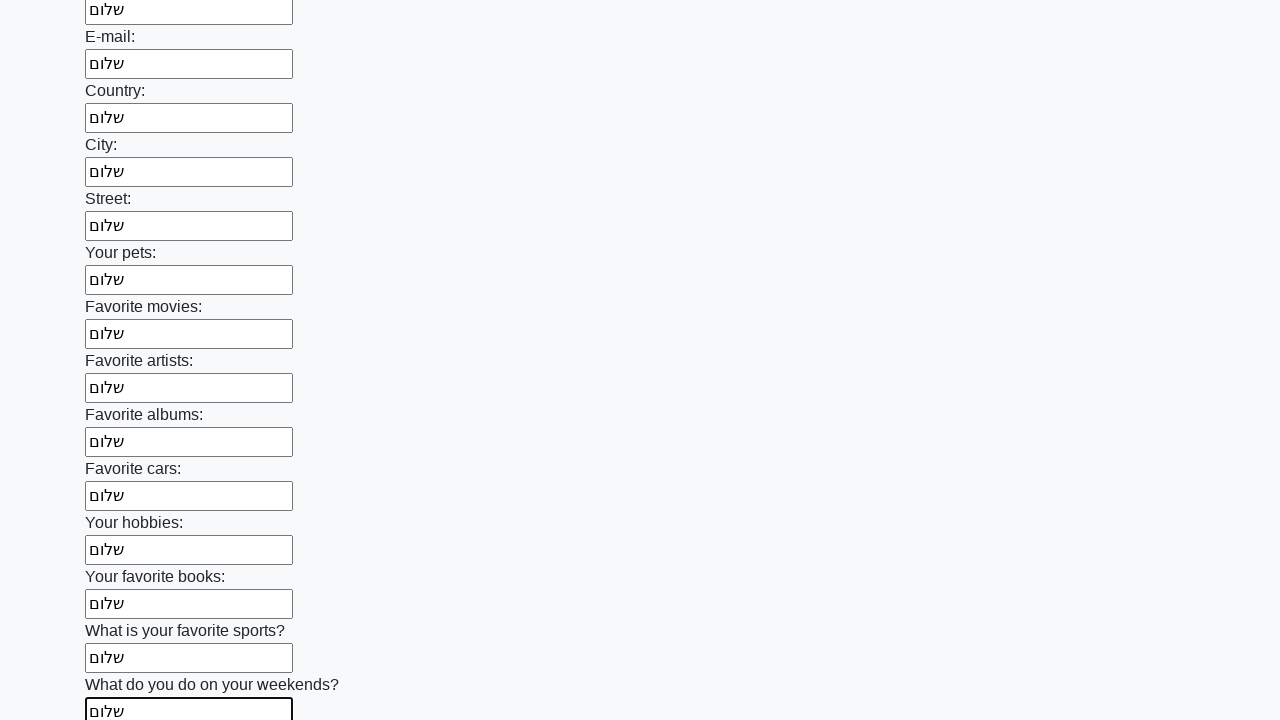

Filled an input field with text on input >> nth=15
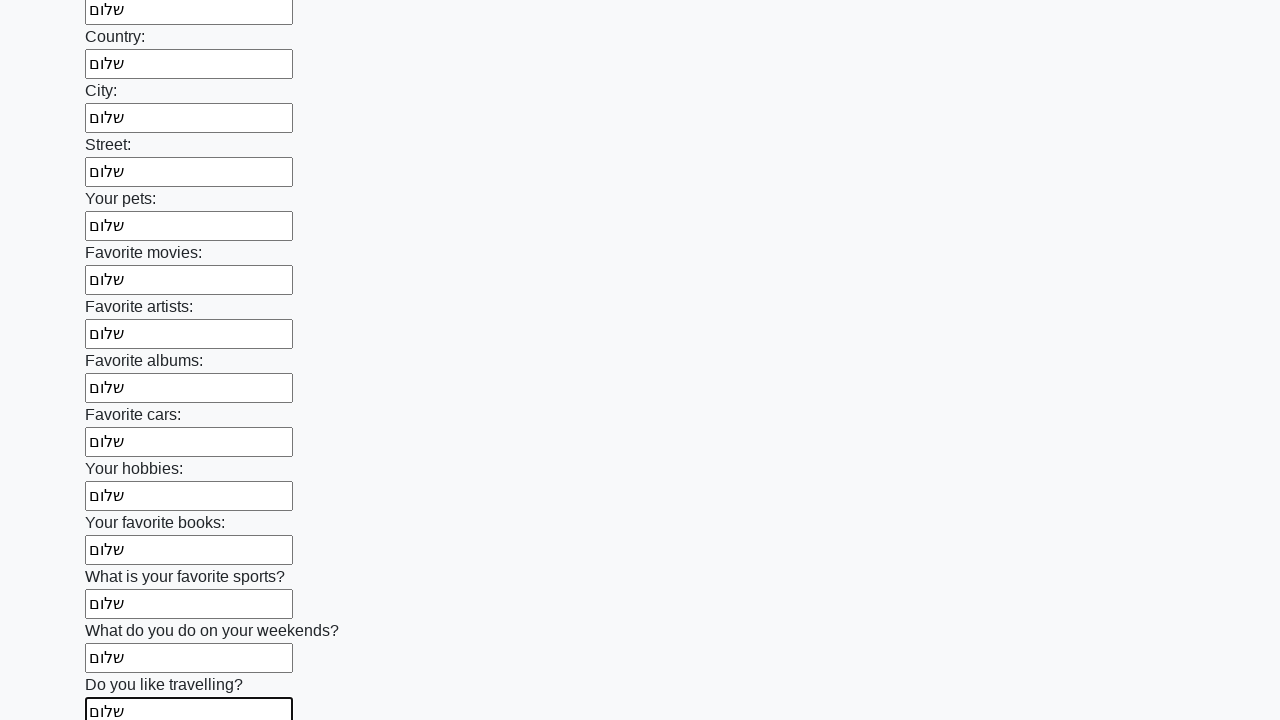

Filled an input field with text on input >> nth=16
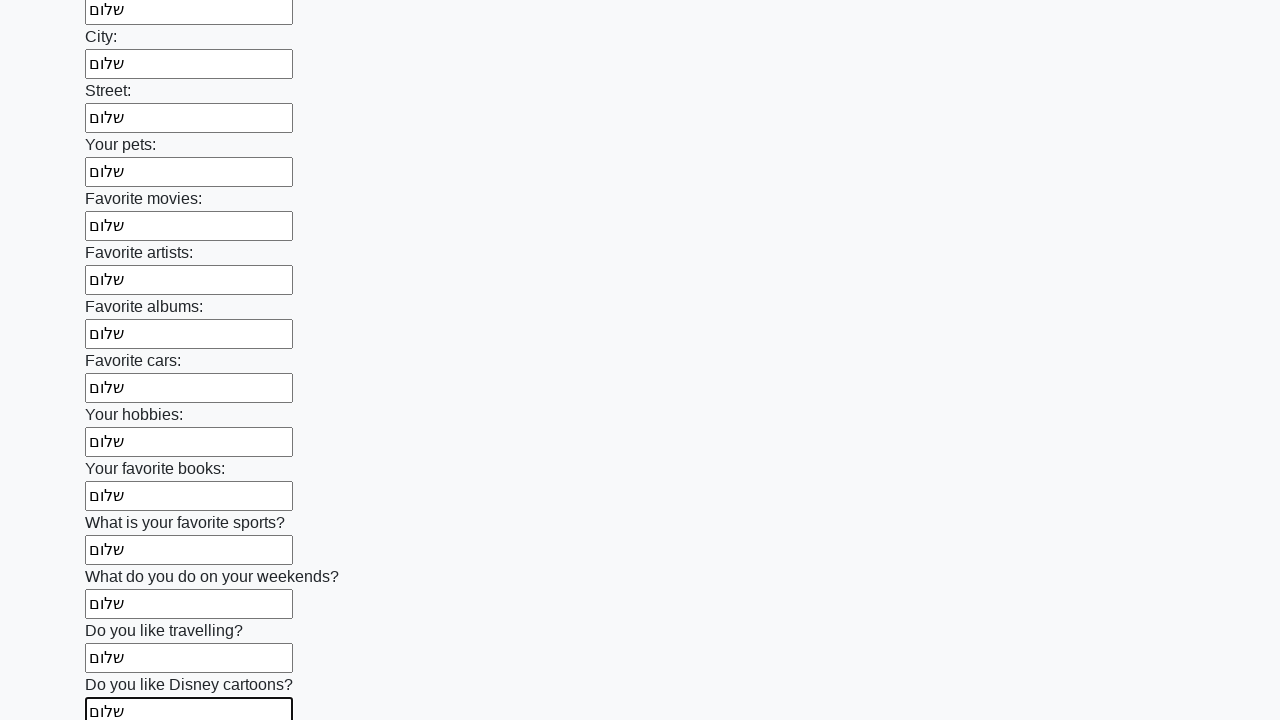

Filled an input field with text on input >> nth=17
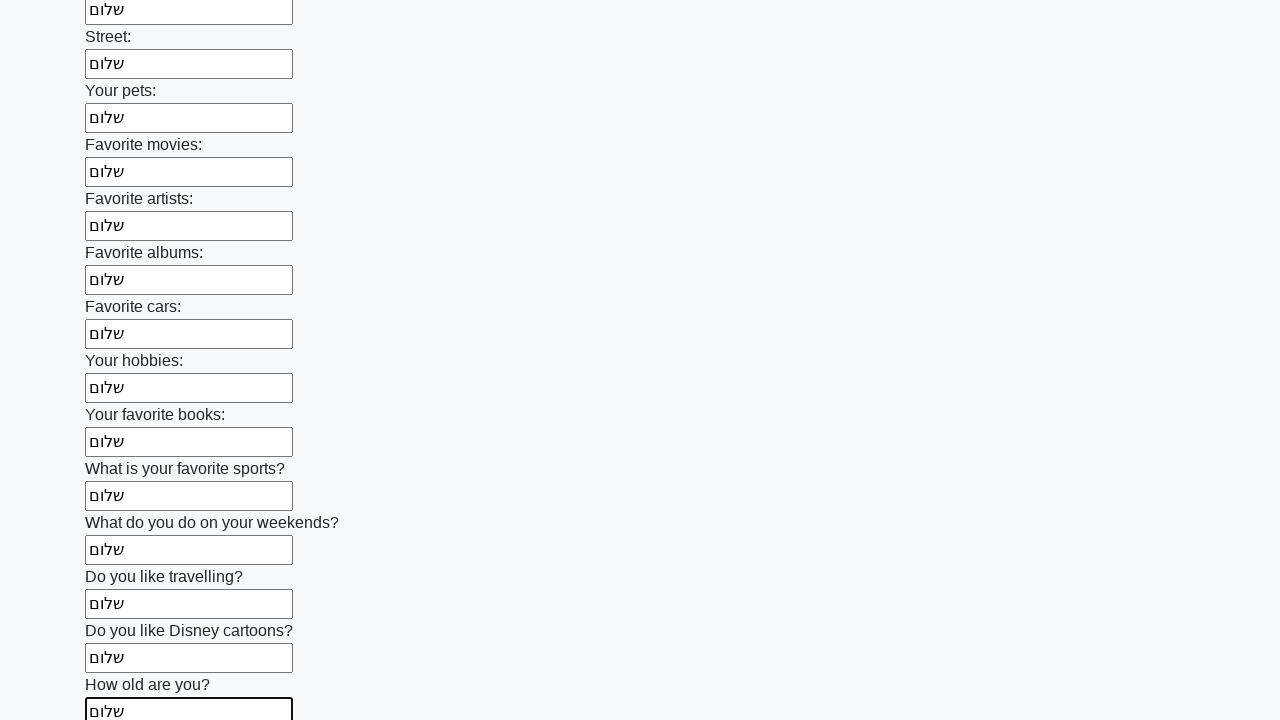

Filled an input field with text on input >> nth=18
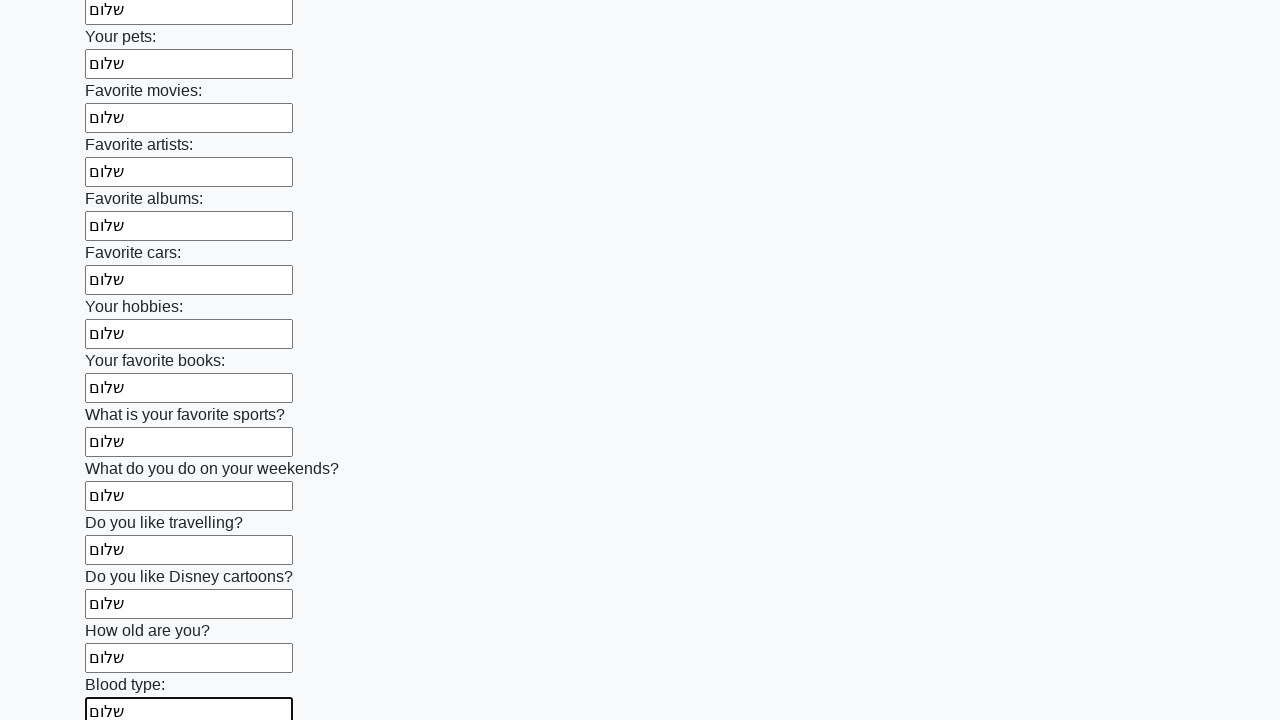

Filled an input field with text on input >> nth=19
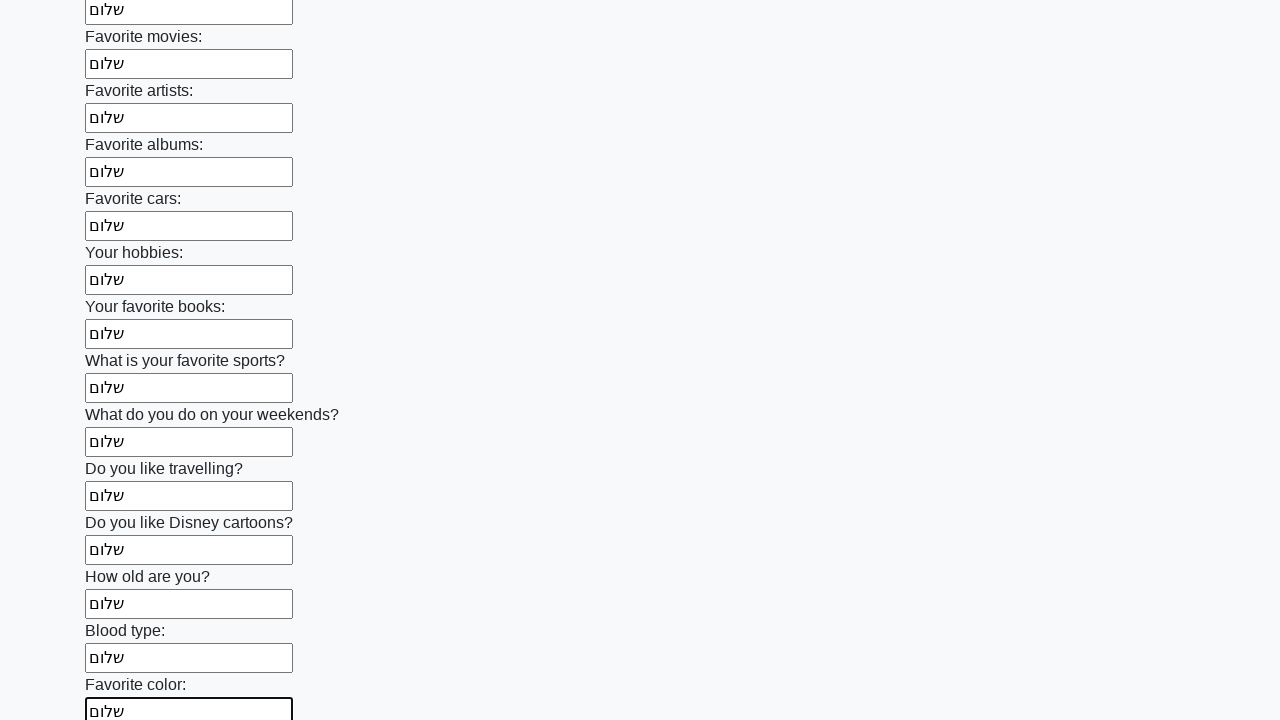

Filled an input field with text on input >> nth=20
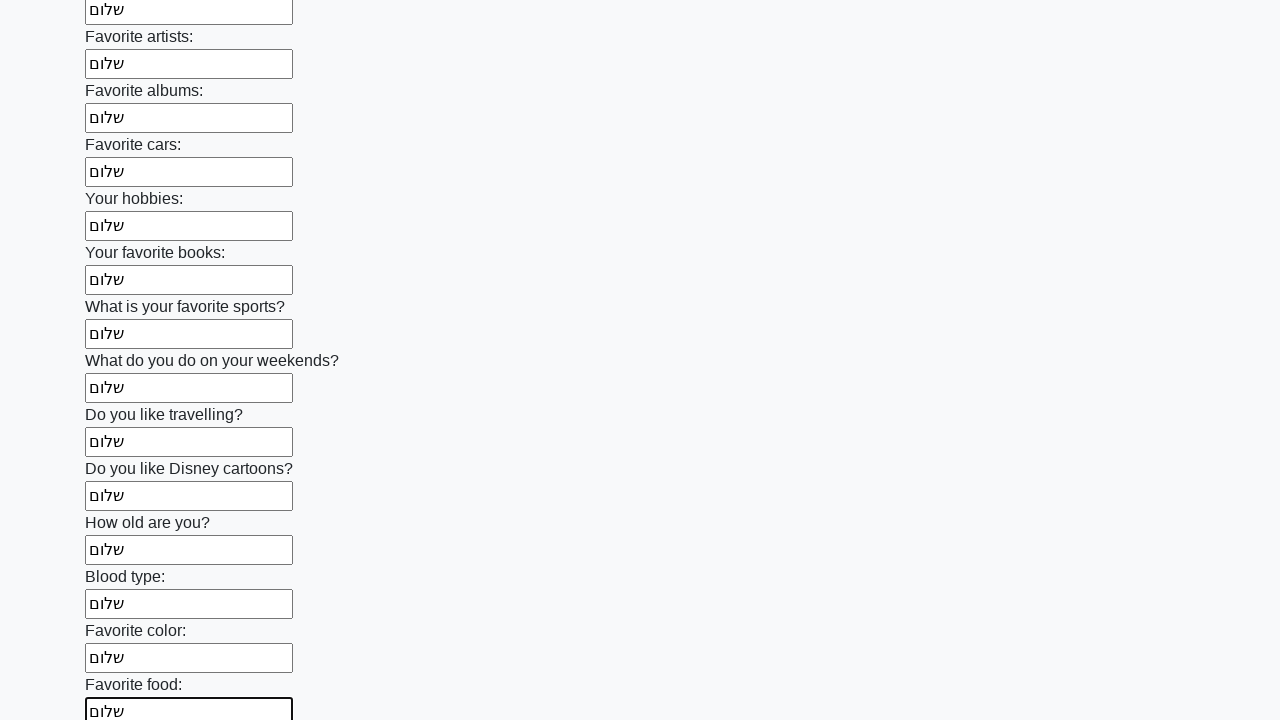

Filled an input field with text on input >> nth=21
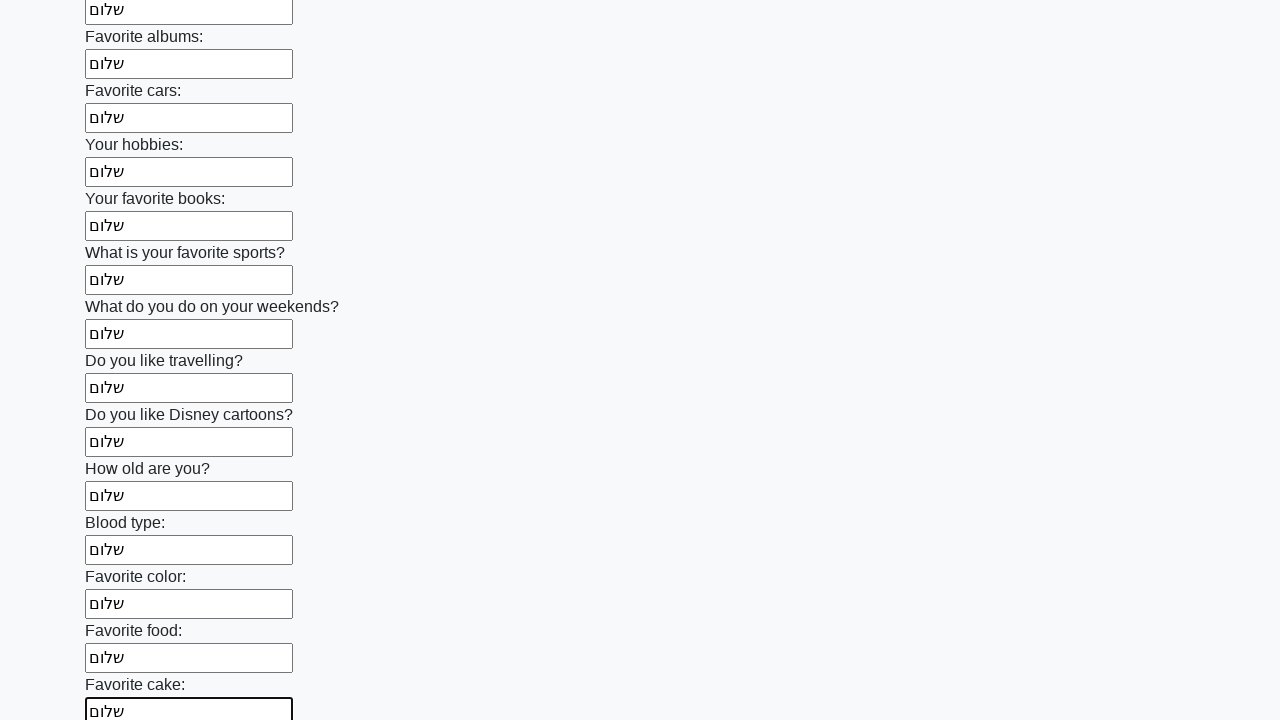

Filled an input field with text on input >> nth=22
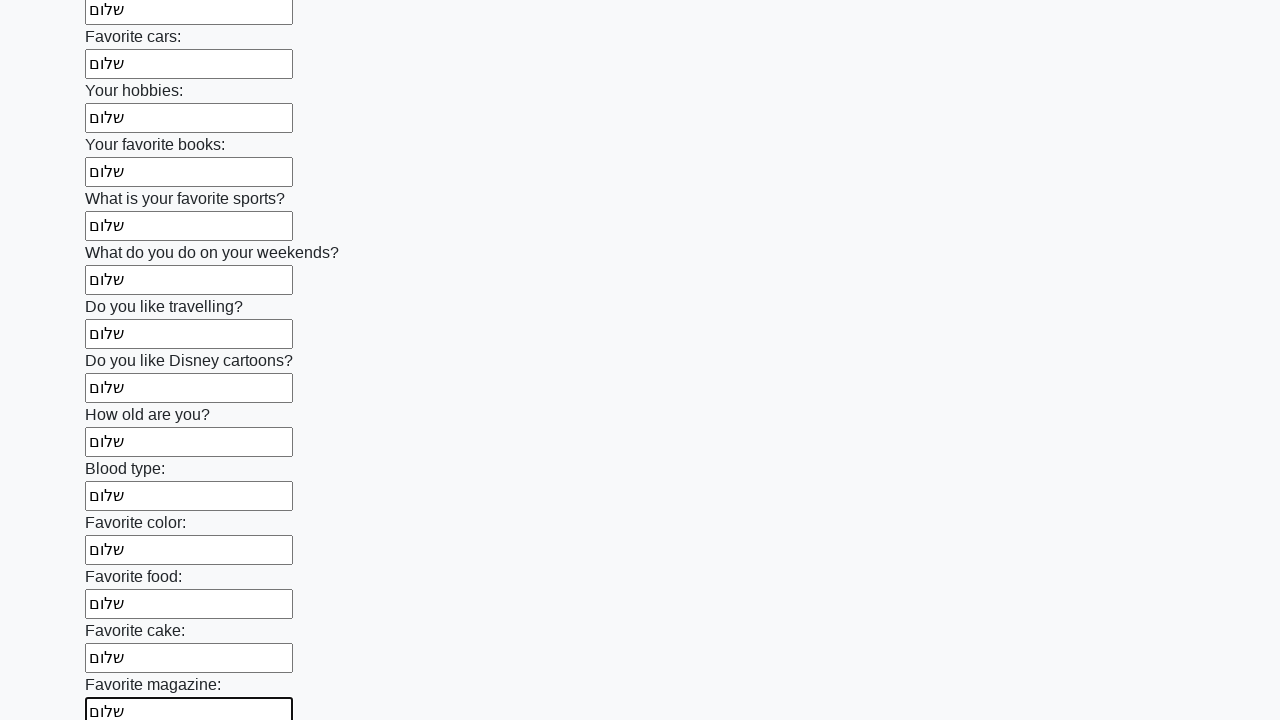

Filled an input field with text on input >> nth=23
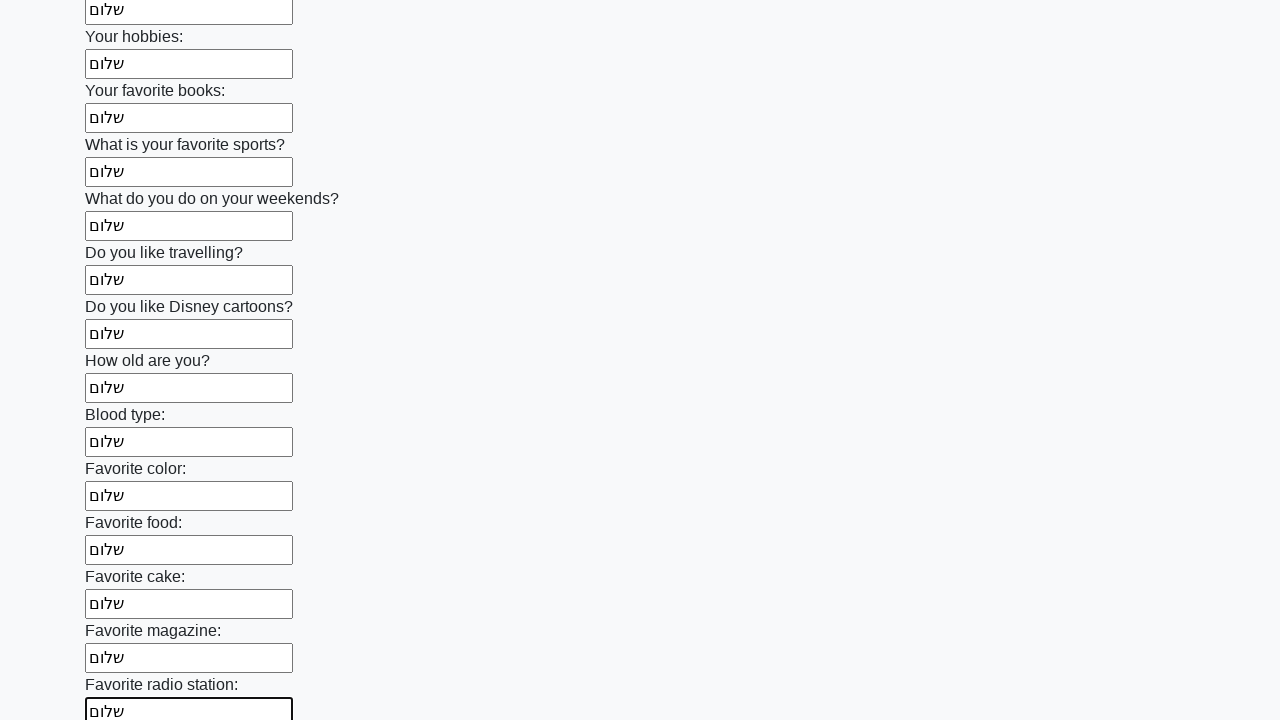

Filled an input field with text on input >> nth=24
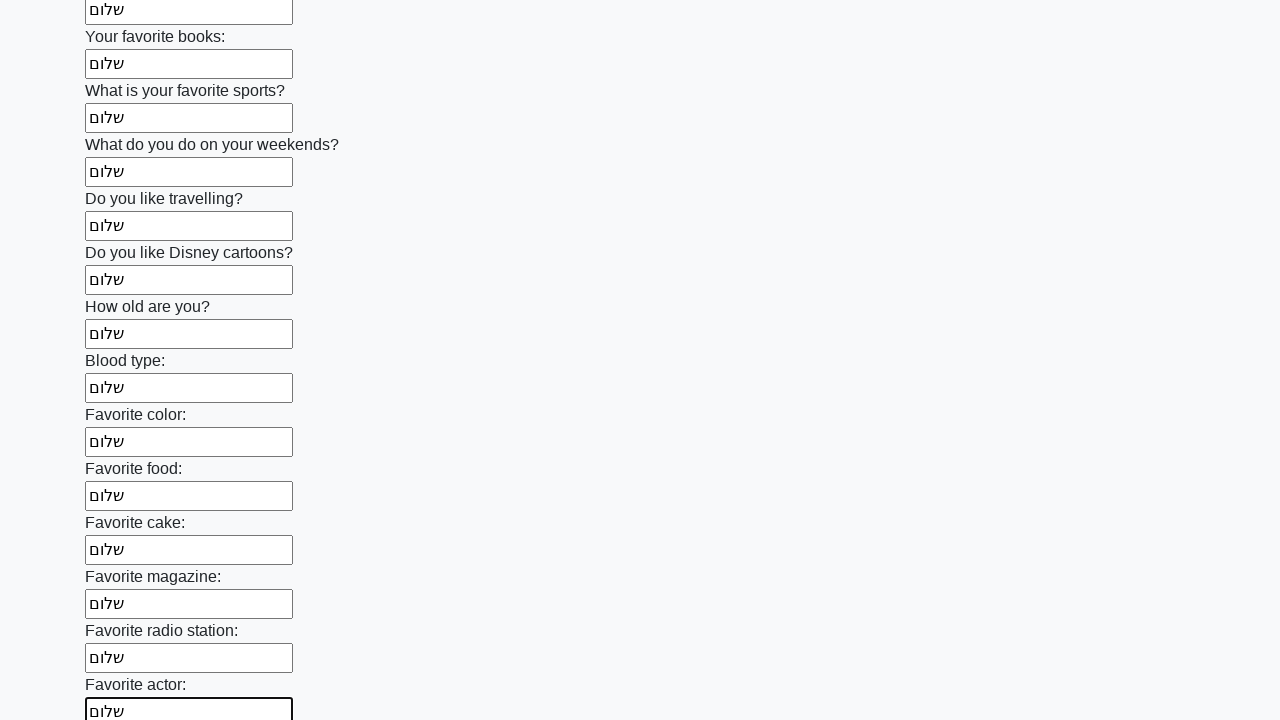

Filled an input field with text on input >> nth=25
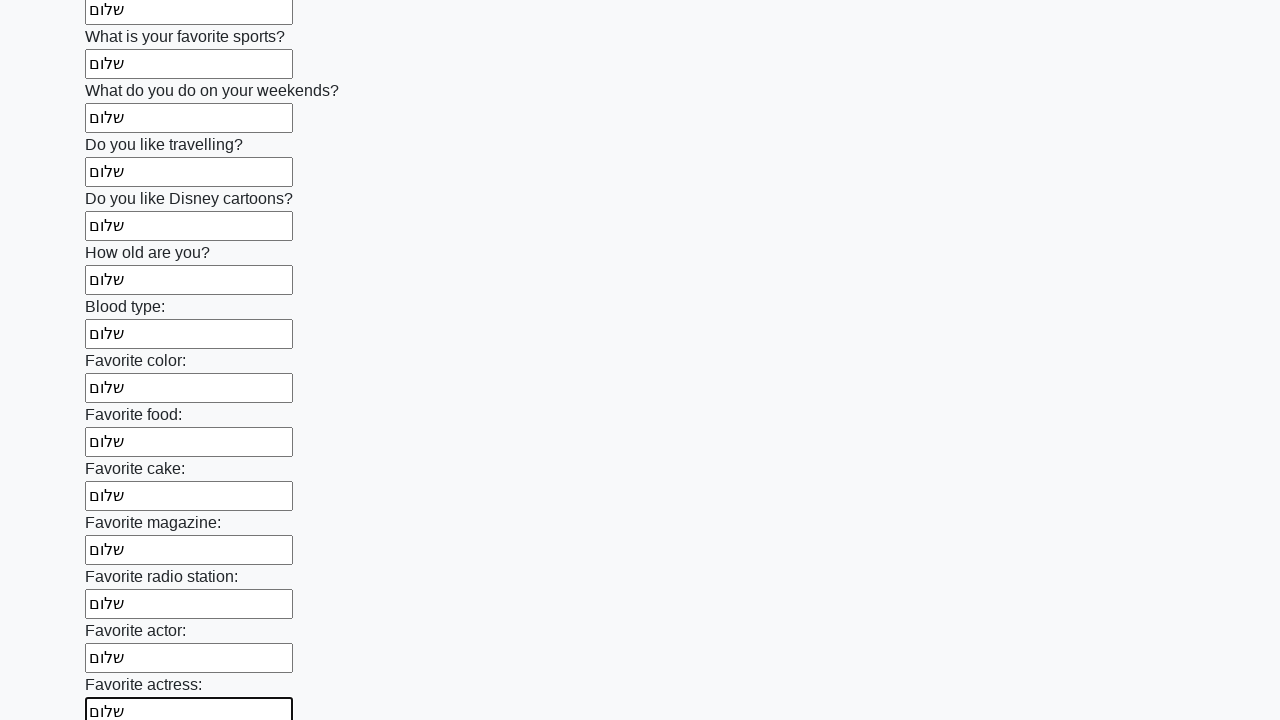

Filled an input field with text on input >> nth=26
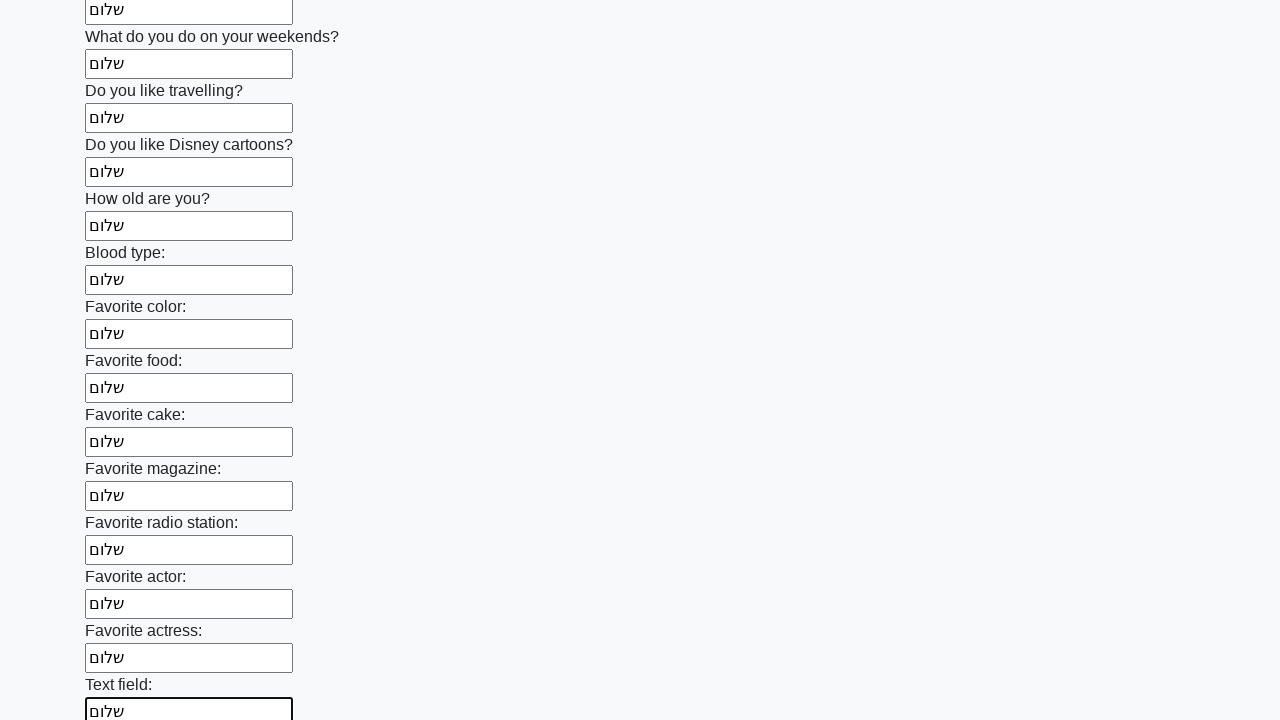

Filled an input field with text on input >> nth=27
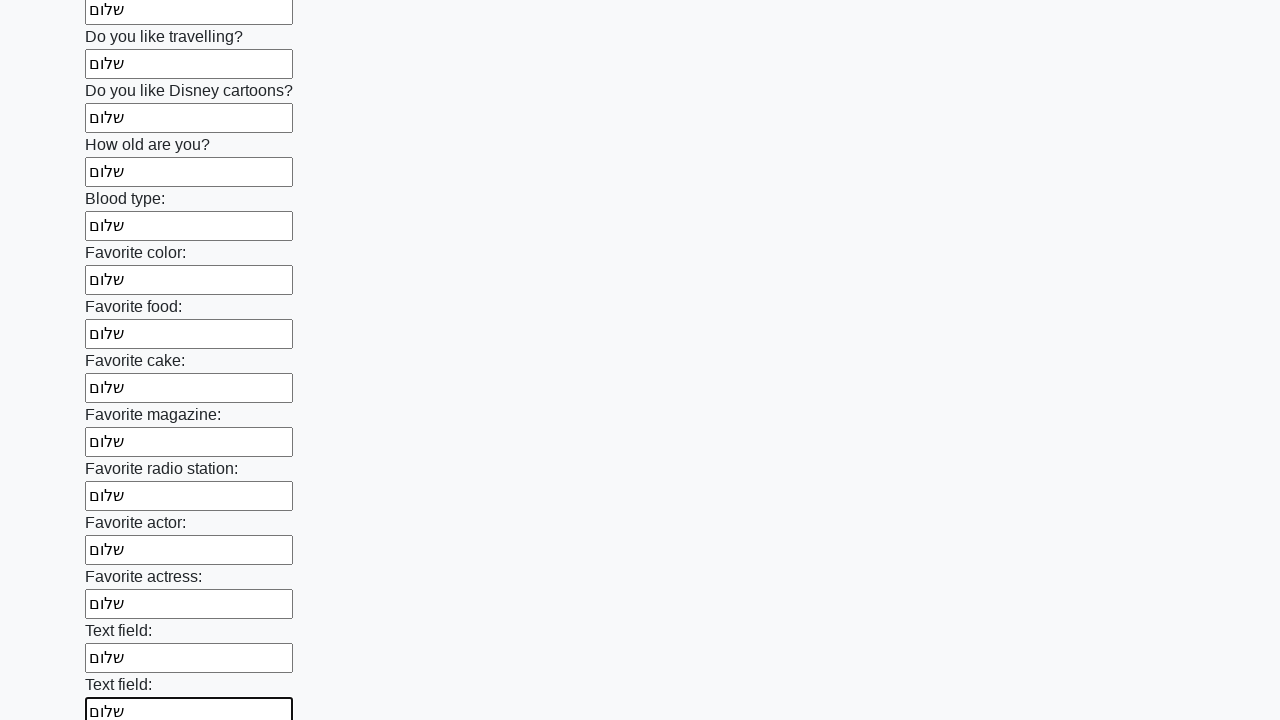

Filled an input field with text on input >> nth=28
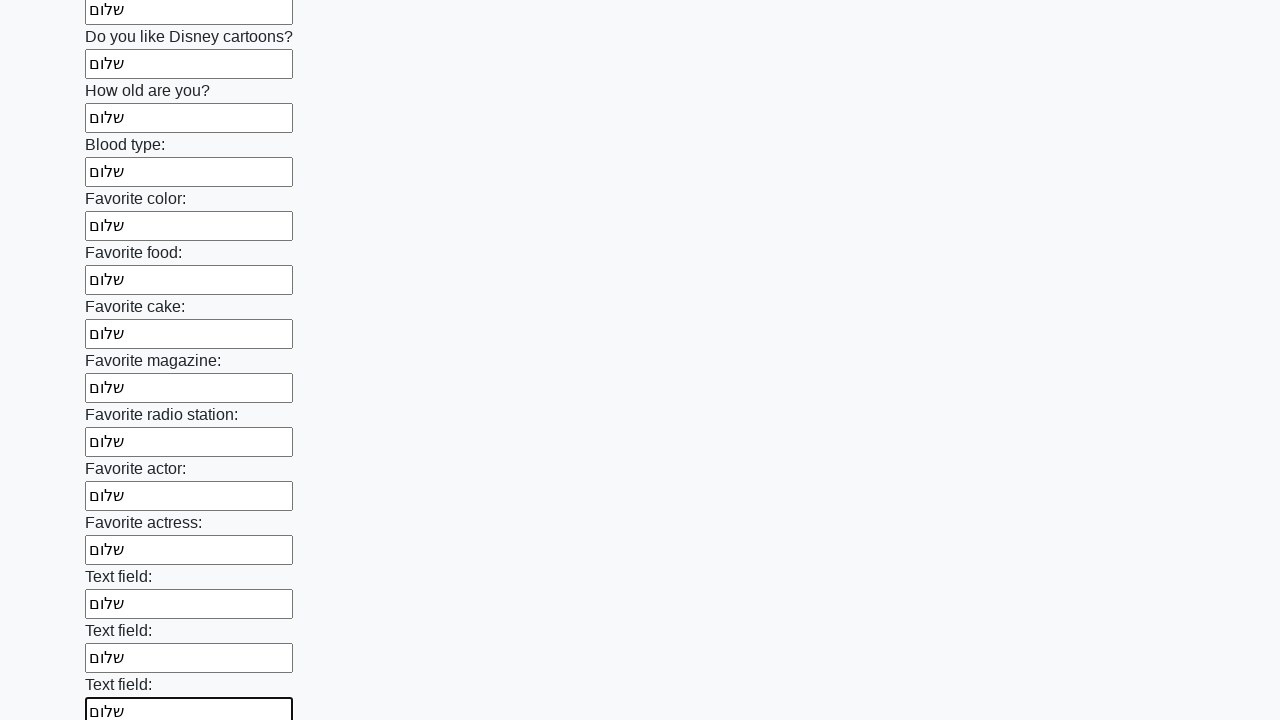

Filled an input field with text on input >> nth=29
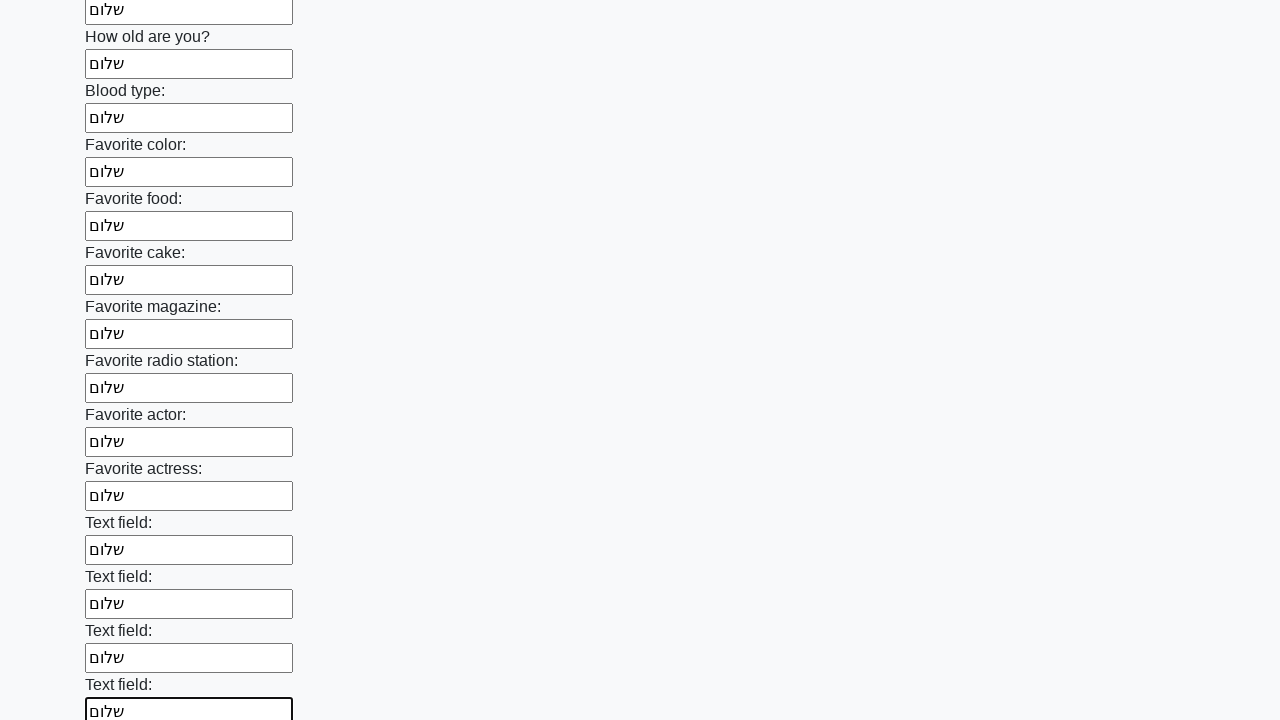

Filled an input field with text on input >> nth=30
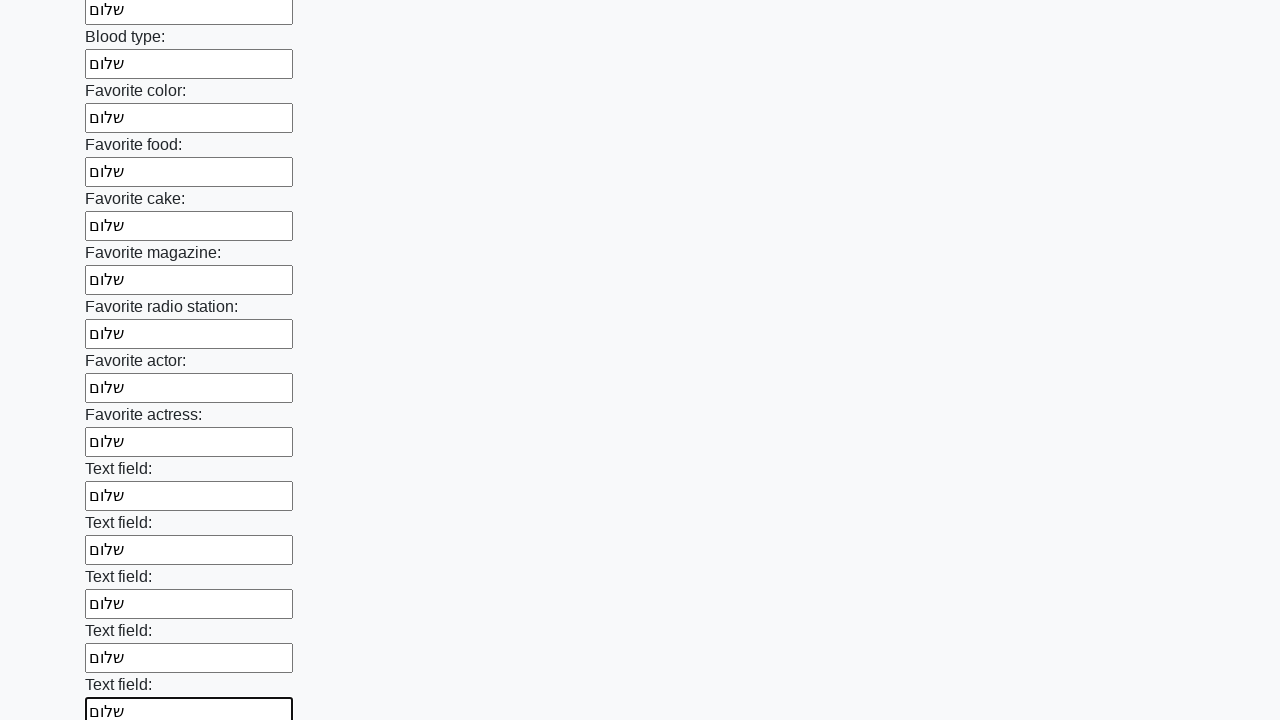

Filled an input field with text on input >> nth=31
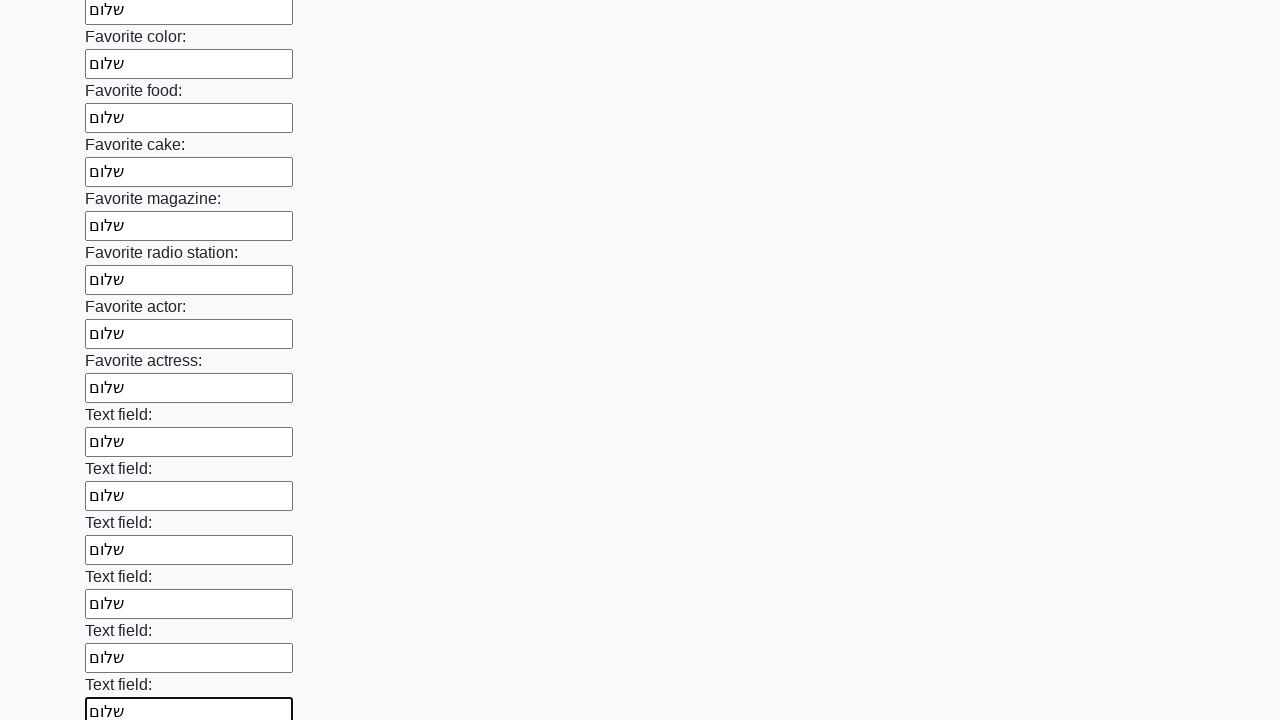

Filled an input field with text on input >> nth=32
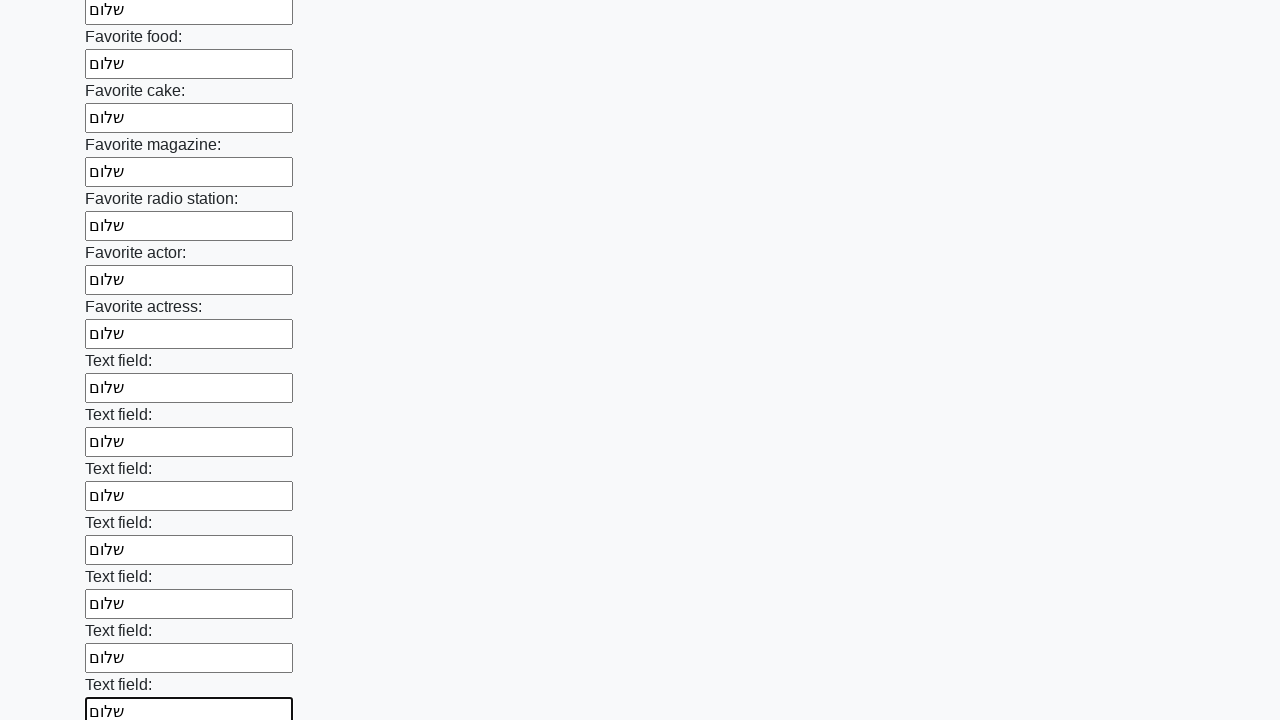

Filled an input field with text on input >> nth=33
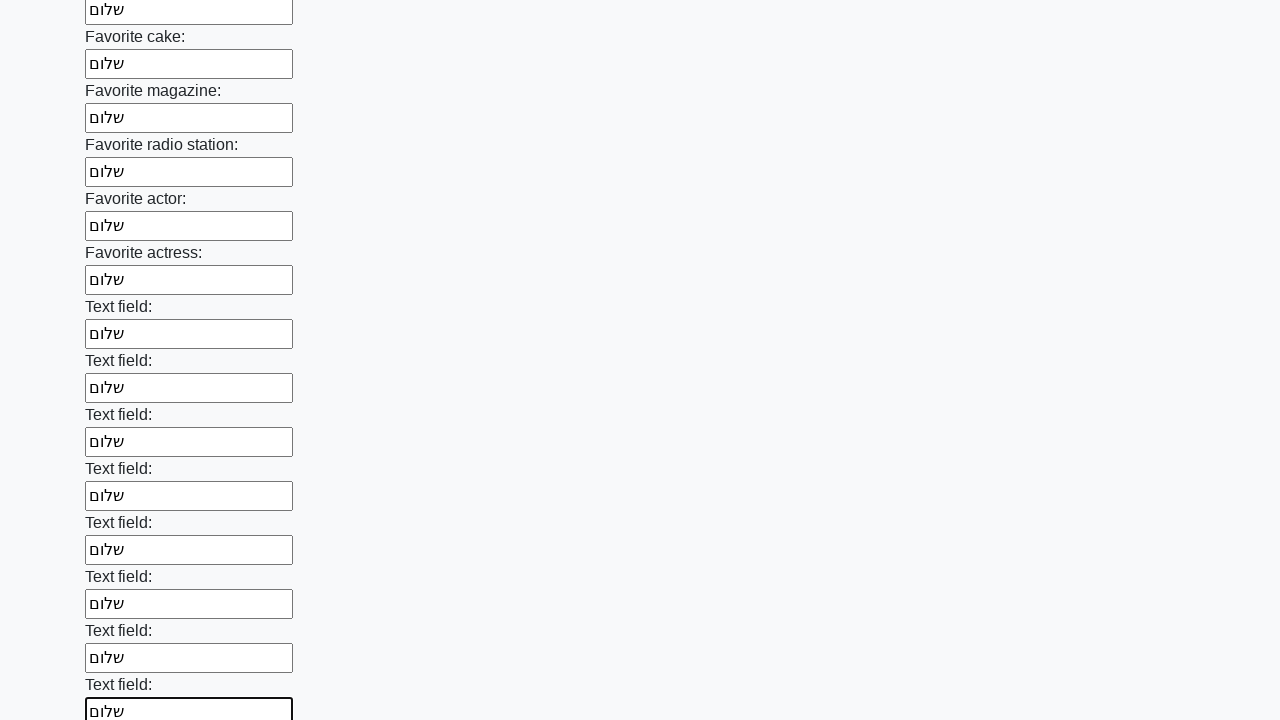

Filled an input field with text on input >> nth=34
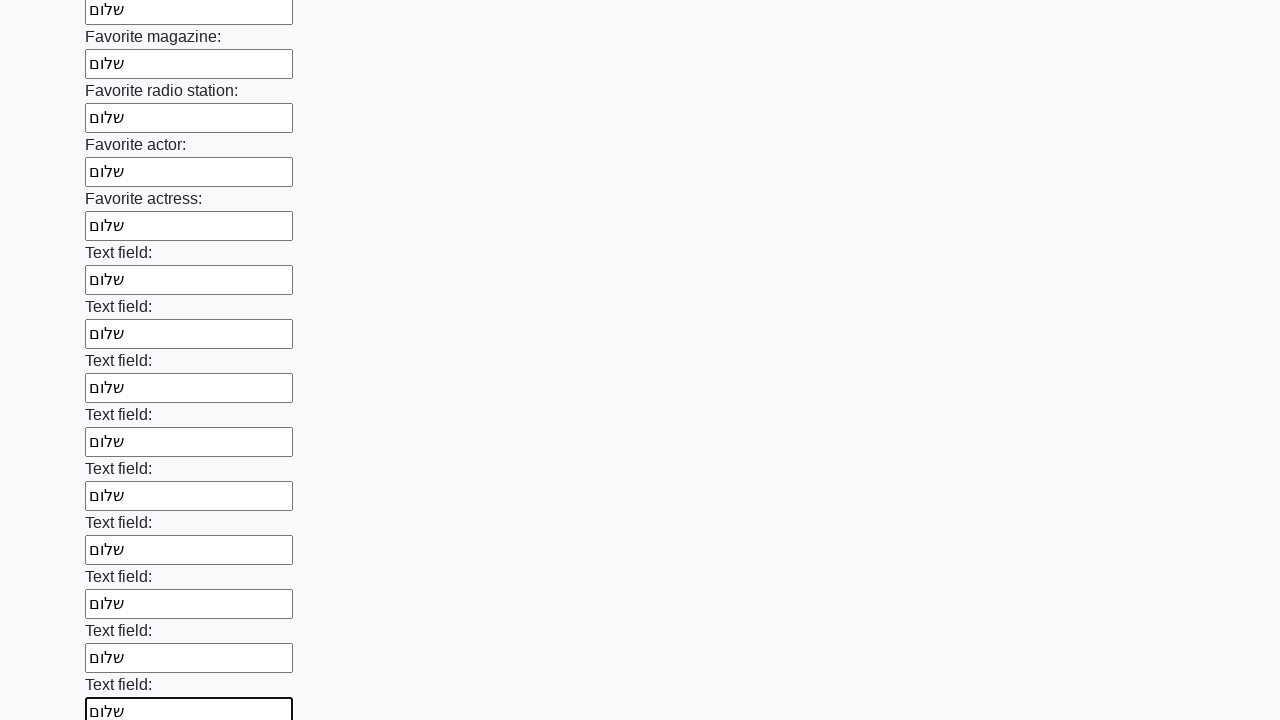

Filled an input field with text on input >> nth=35
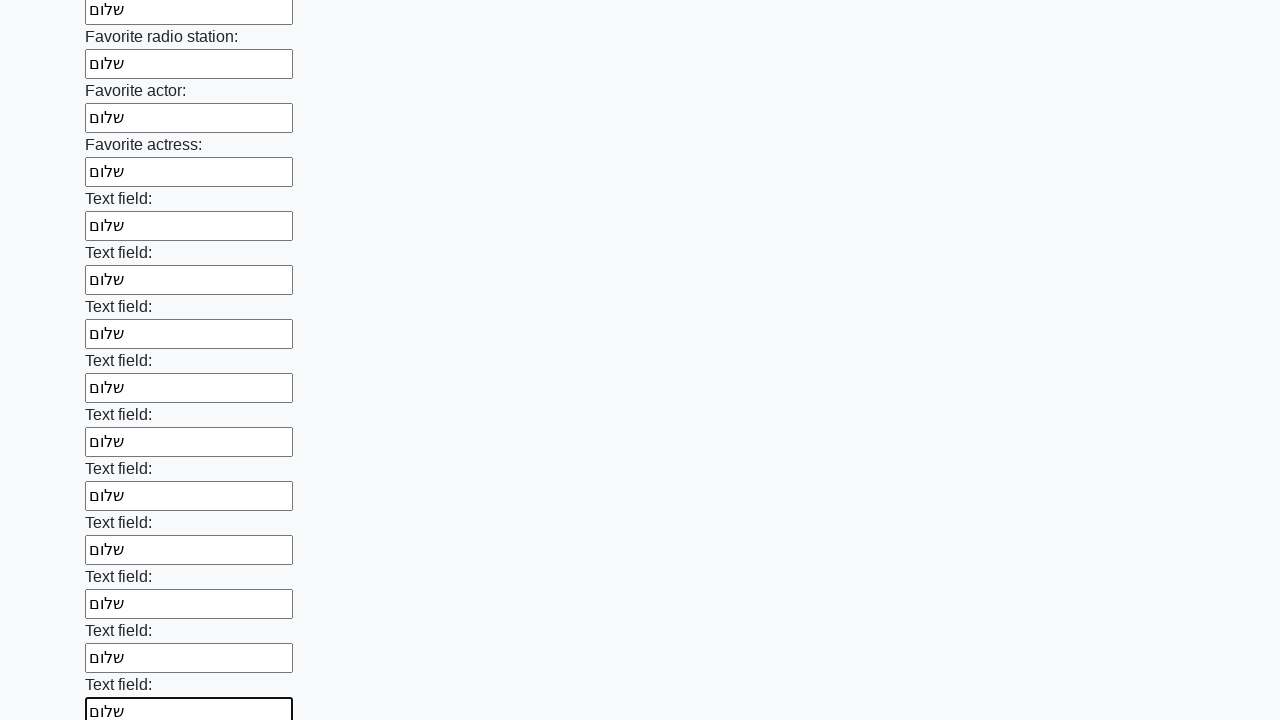

Filled an input field with text on input >> nth=36
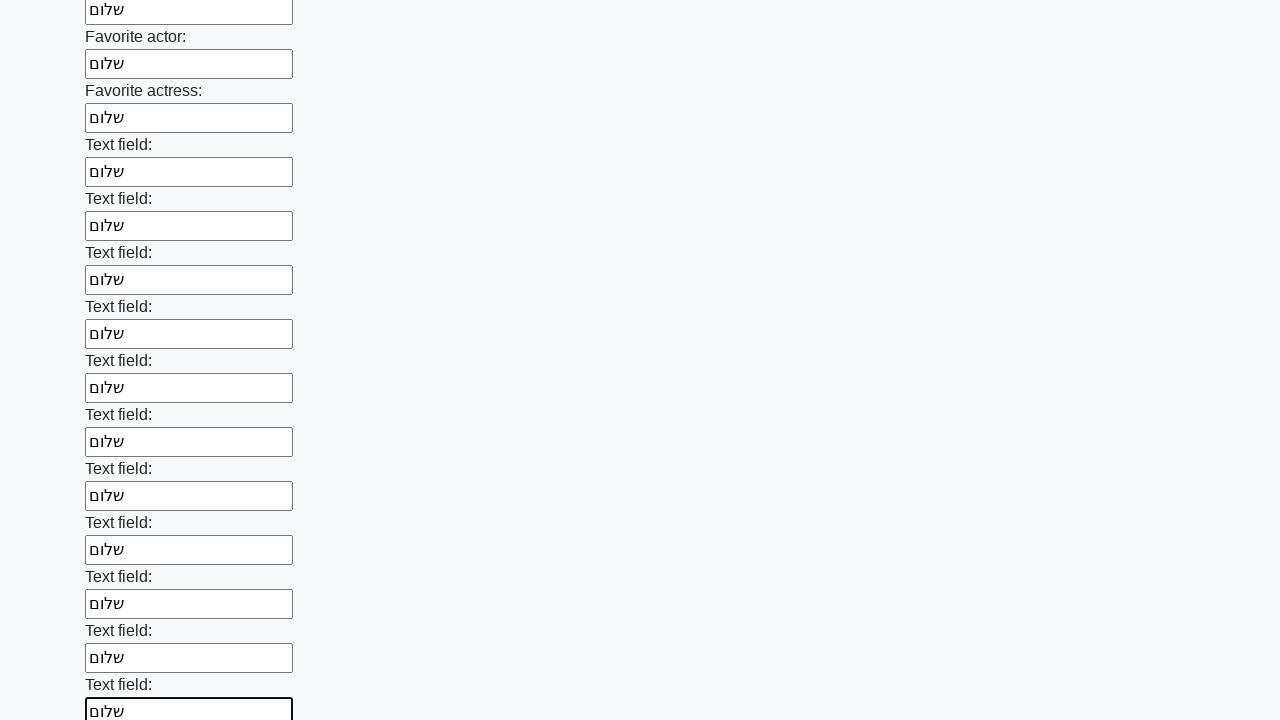

Filled an input field with text on input >> nth=37
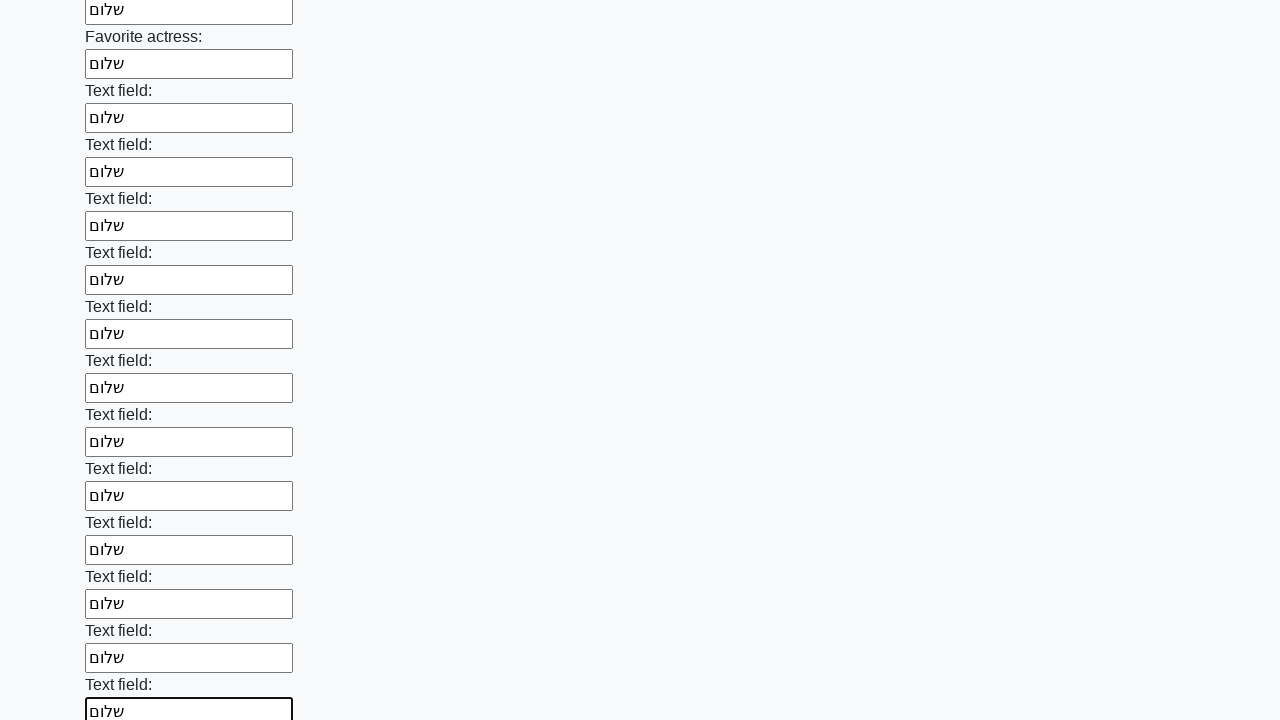

Filled an input field with text on input >> nth=38
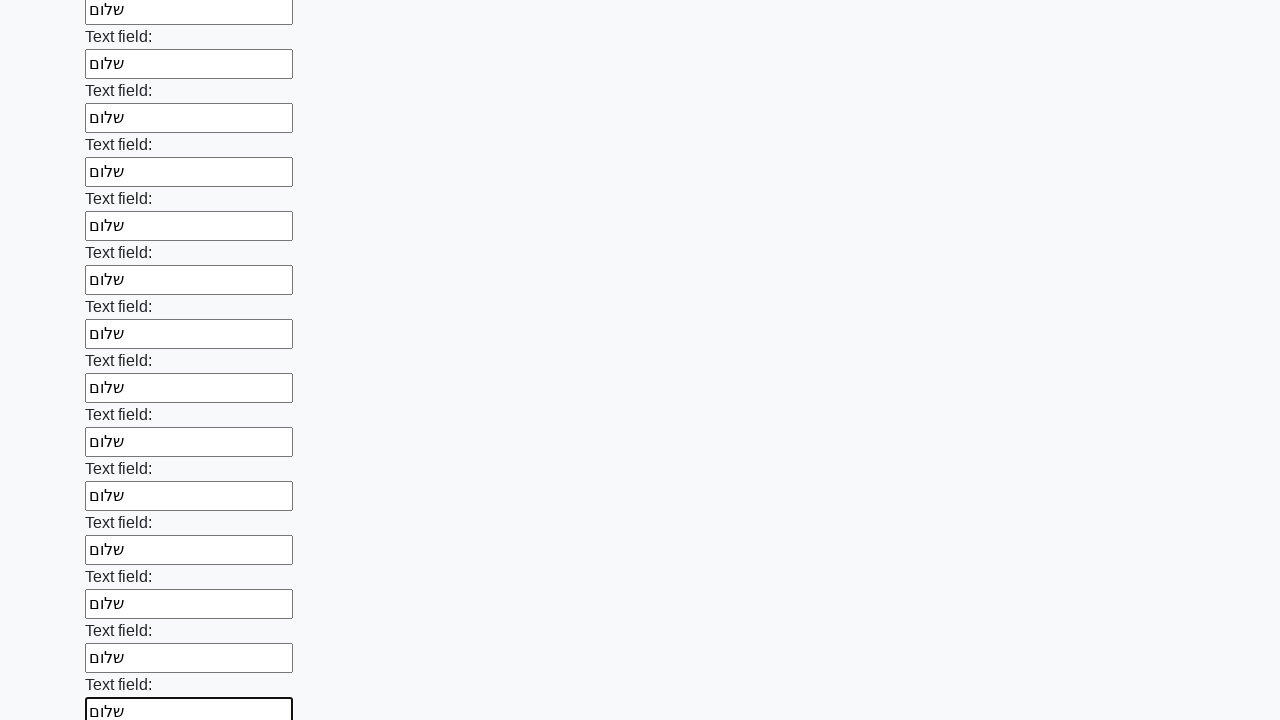

Filled an input field with text on input >> nth=39
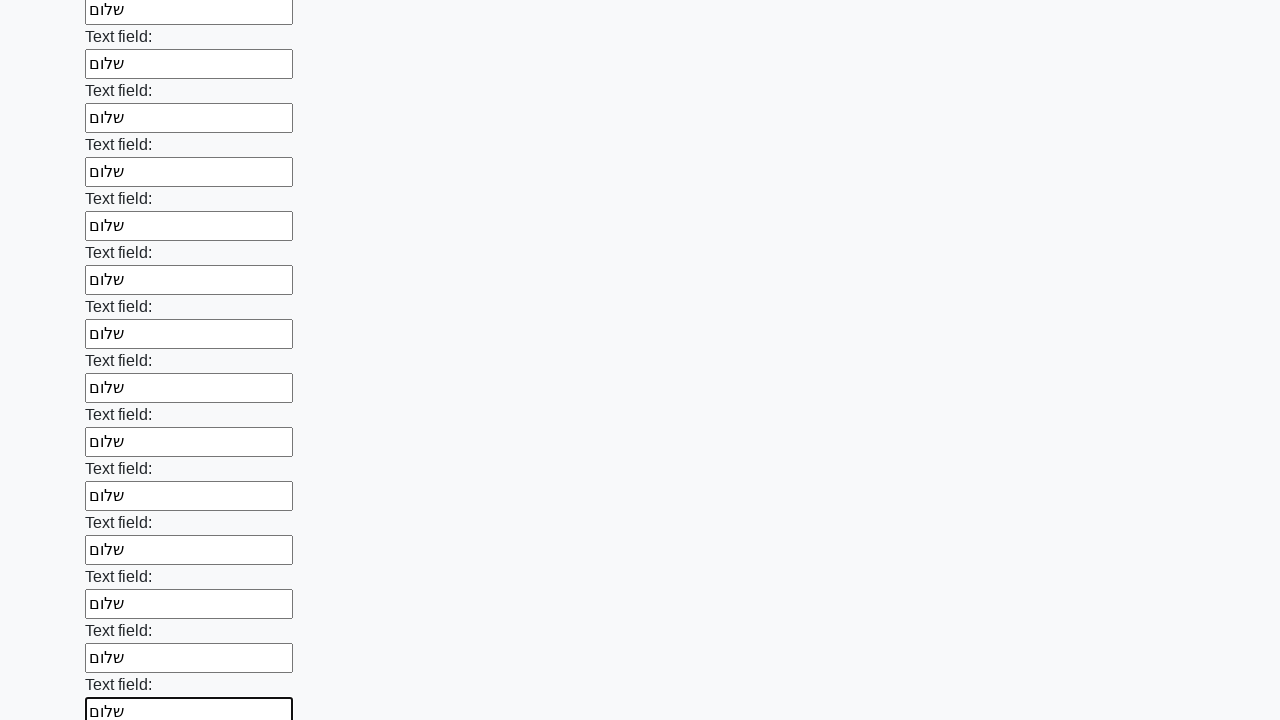

Filled an input field with text on input >> nth=40
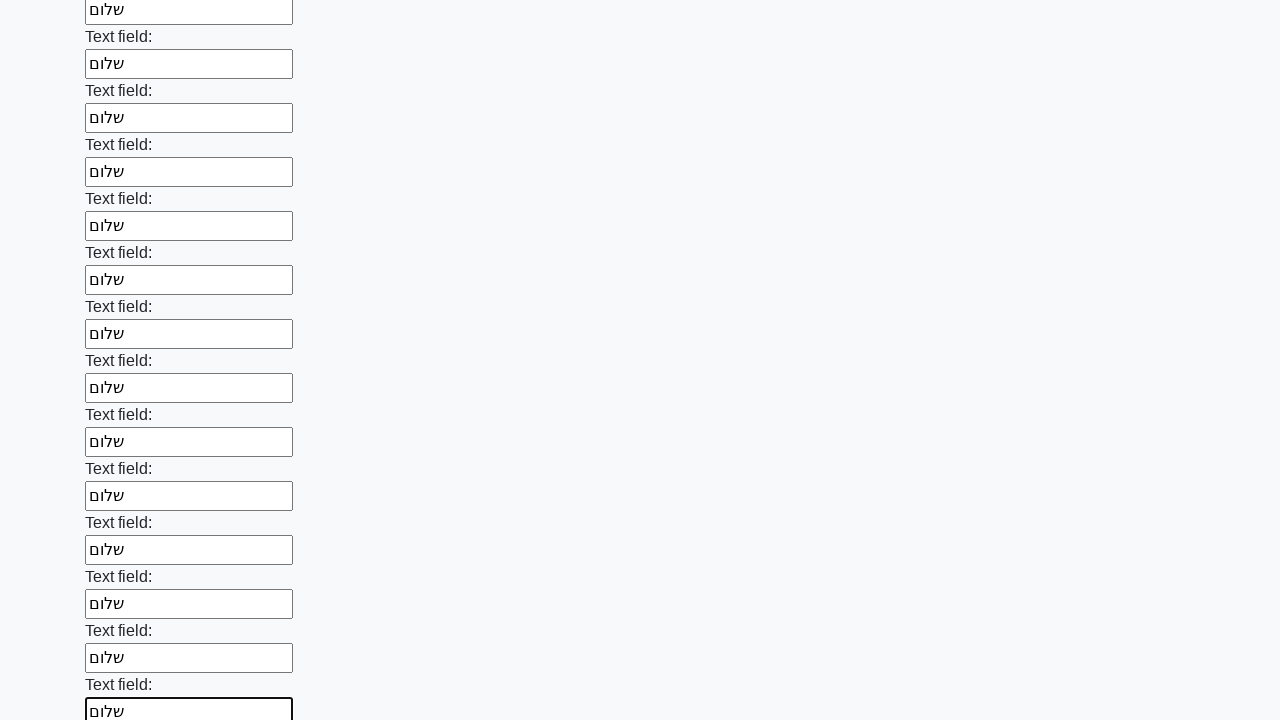

Filled an input field with text on input >> nth=41
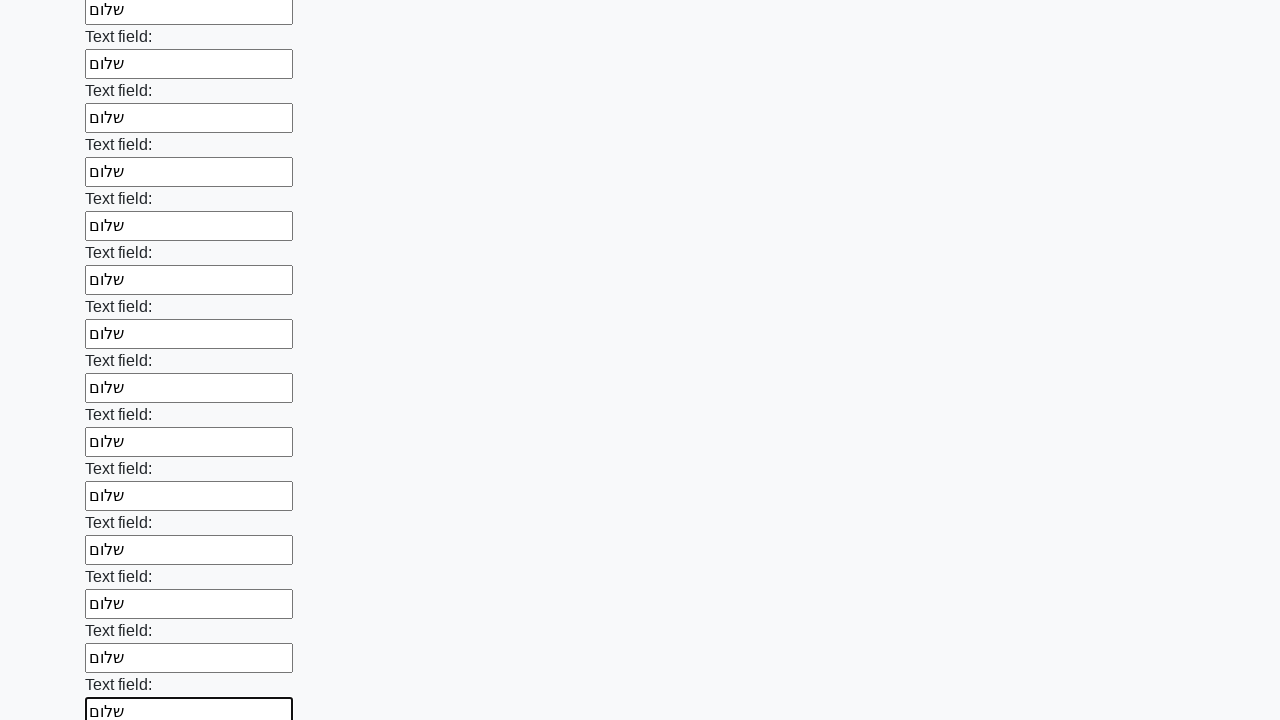

Filled an input field with text on input >> nth=42
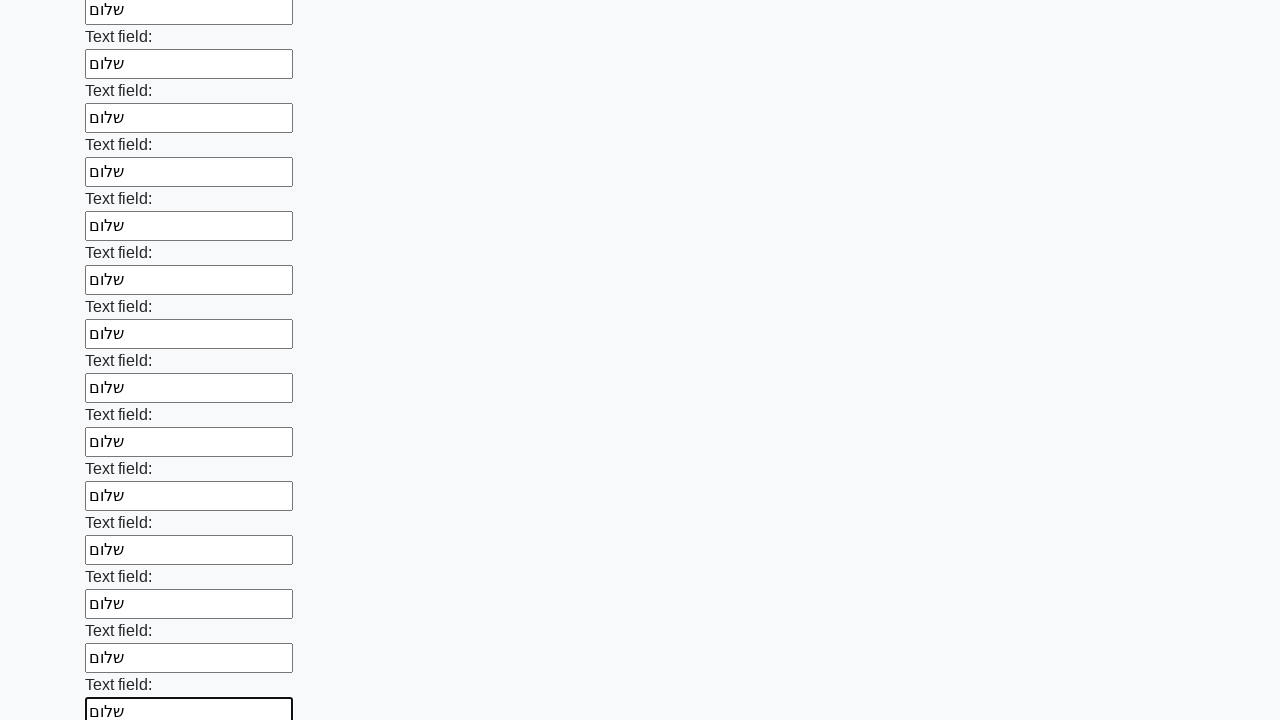

Filled an input field with text on input >> nth=43
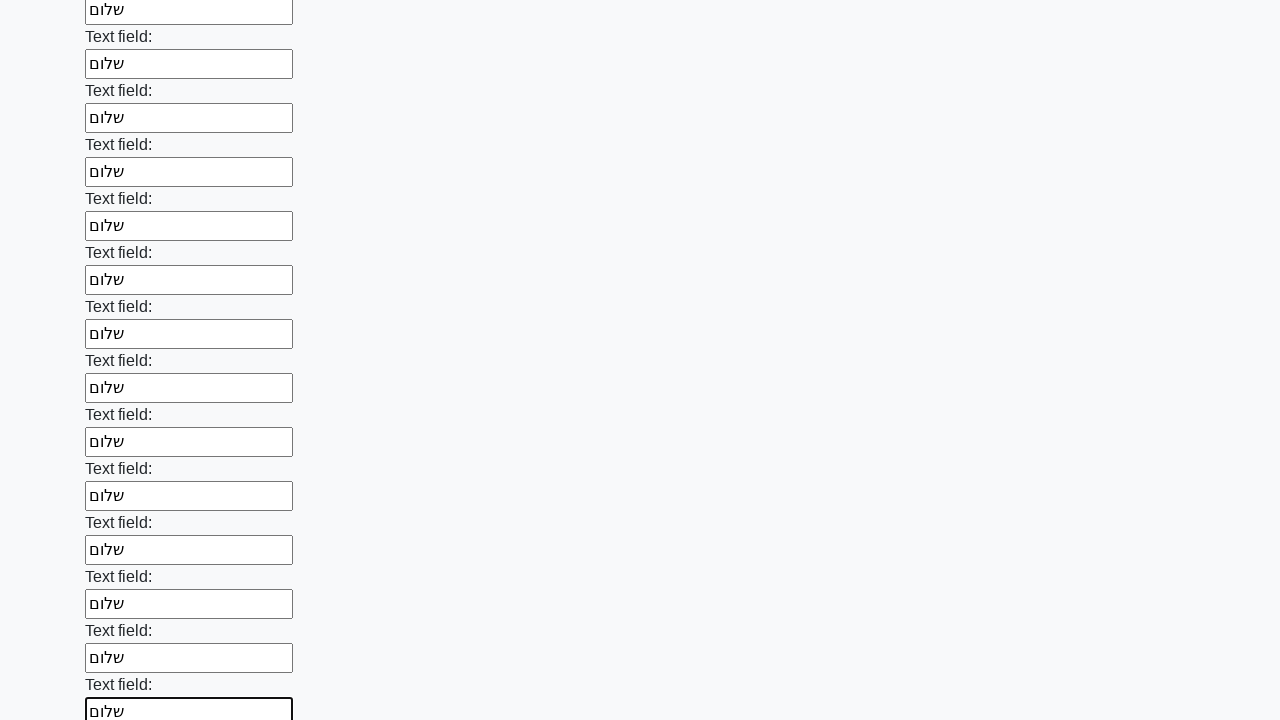

Filled an input field with text on input >> nth=44
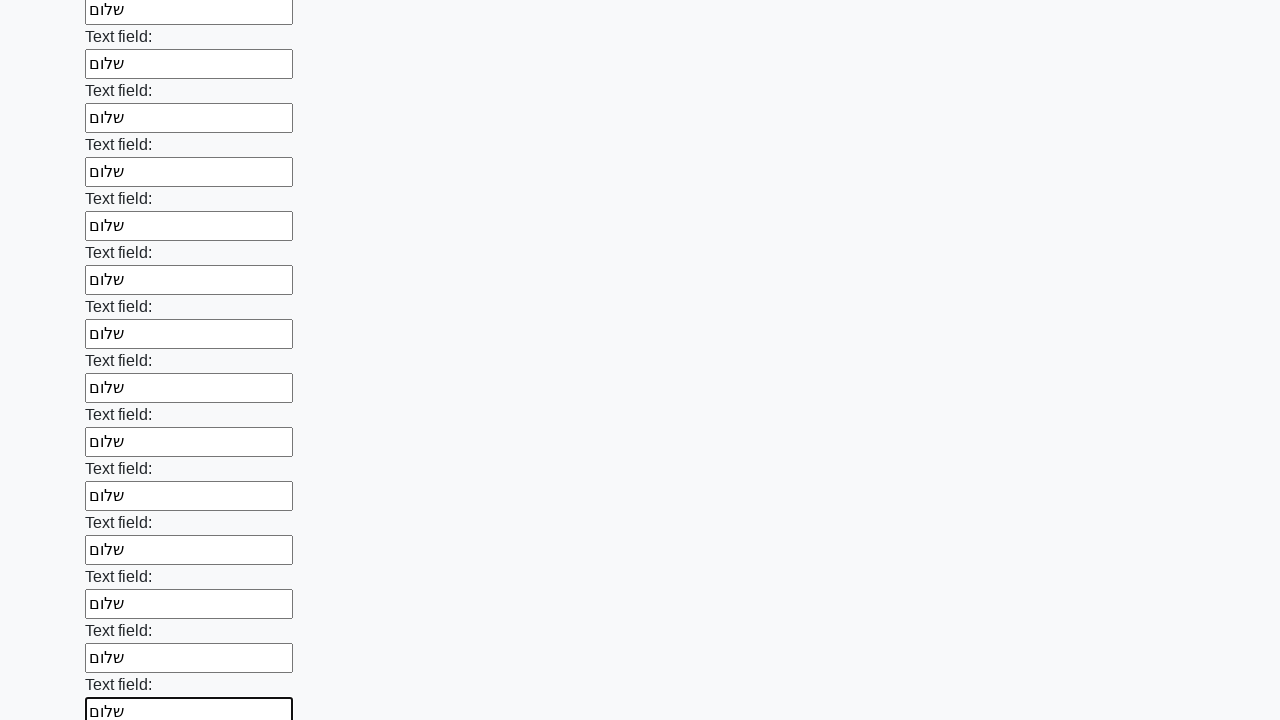

Filled an input field with text on input >> nth=45
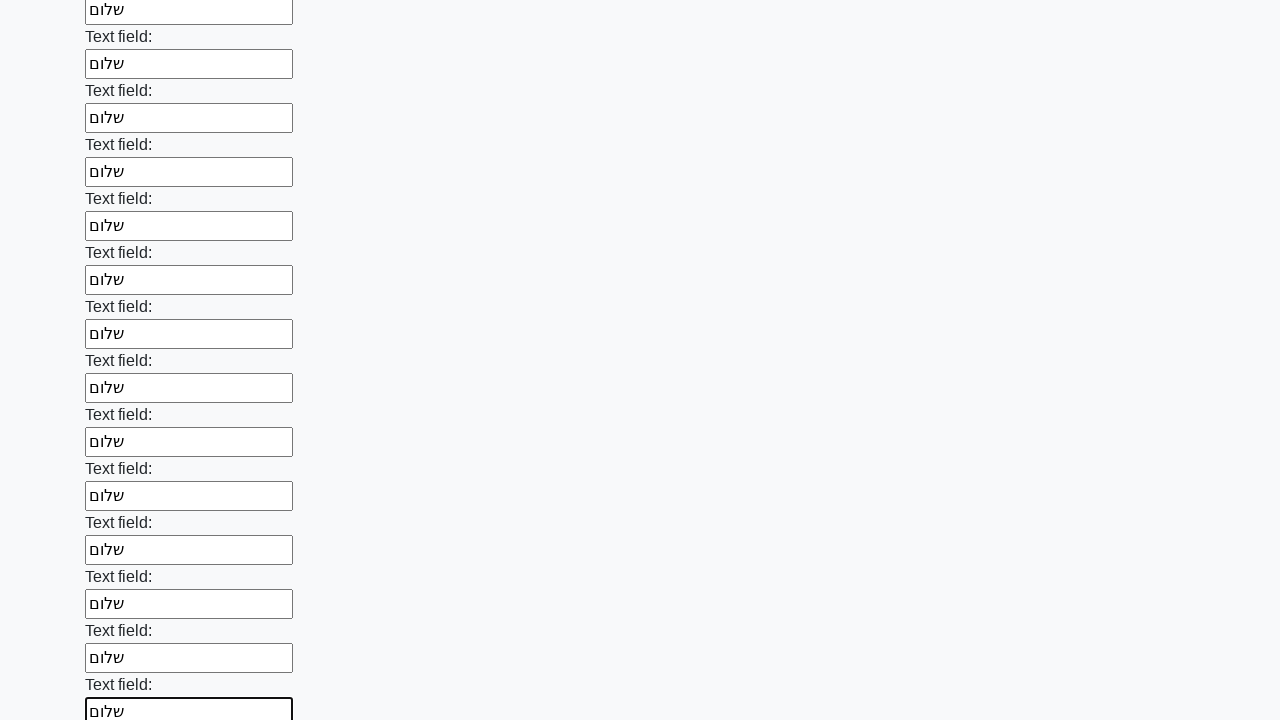

Filled an input field with text on input >> nth=46
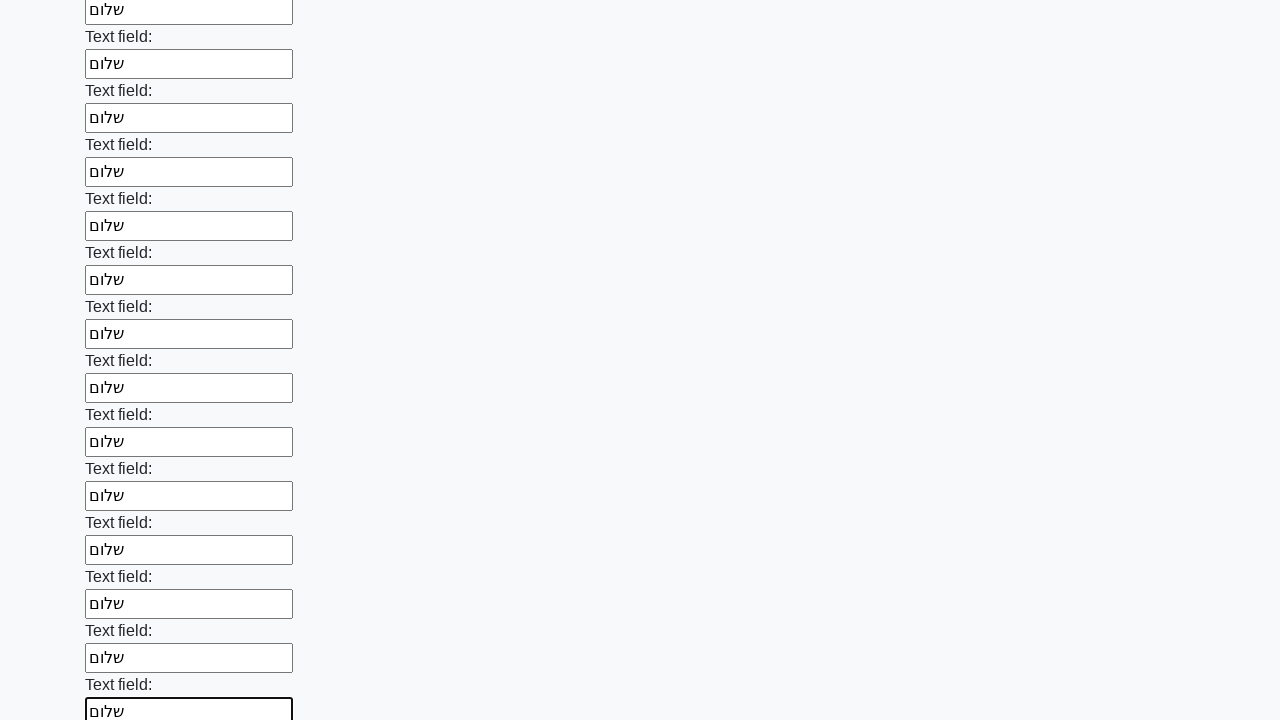

Filled an input field with text on input >> nth=47
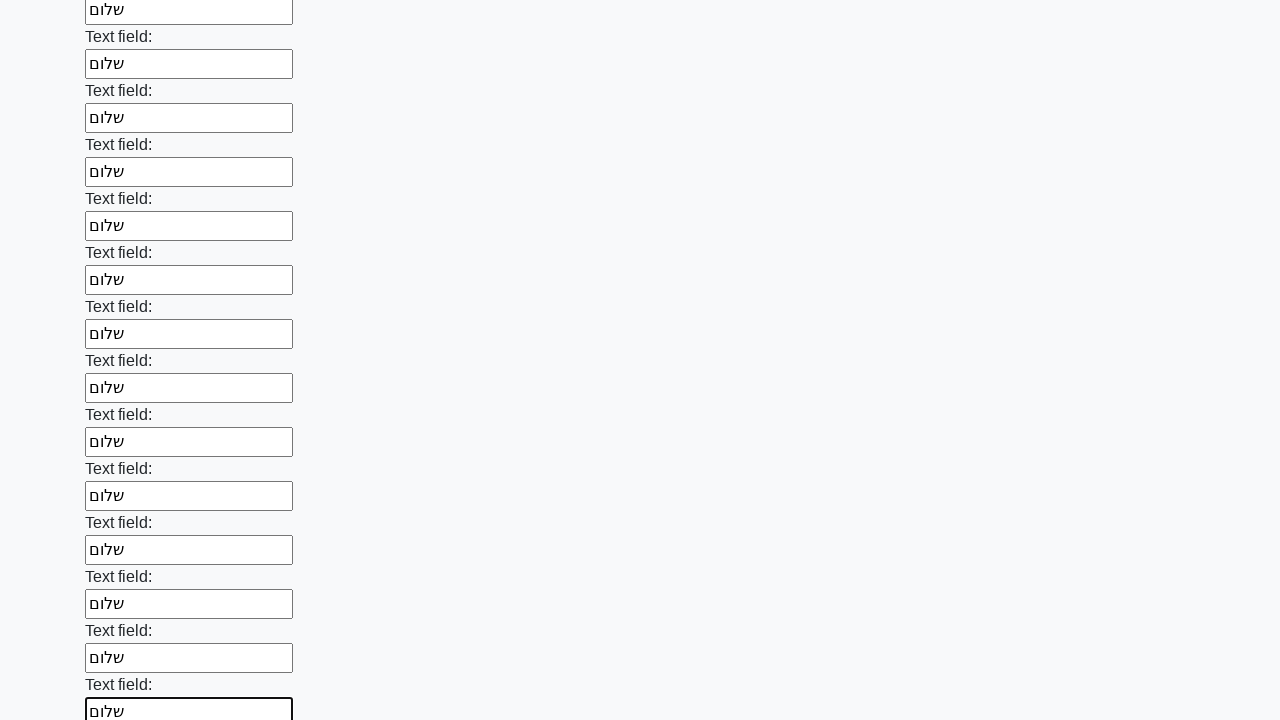

Filled an input field with text on input >> nth=48
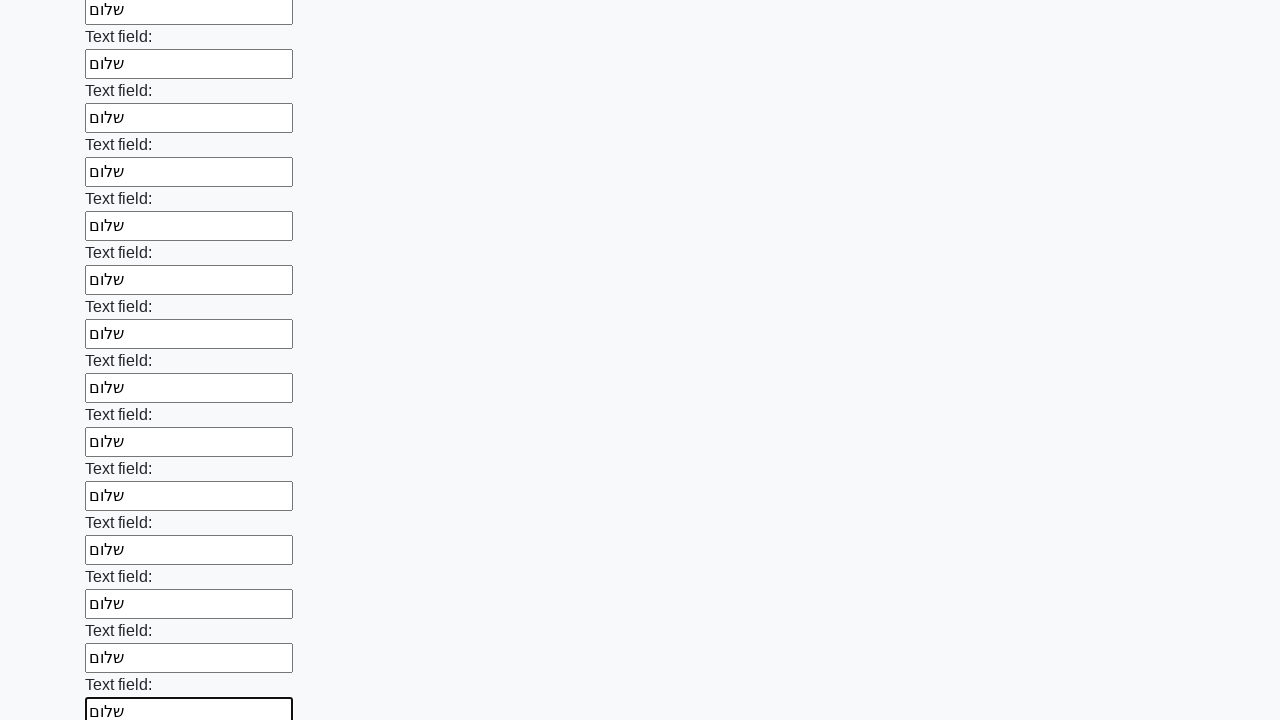

Filled an input field with text on input >> nth=49
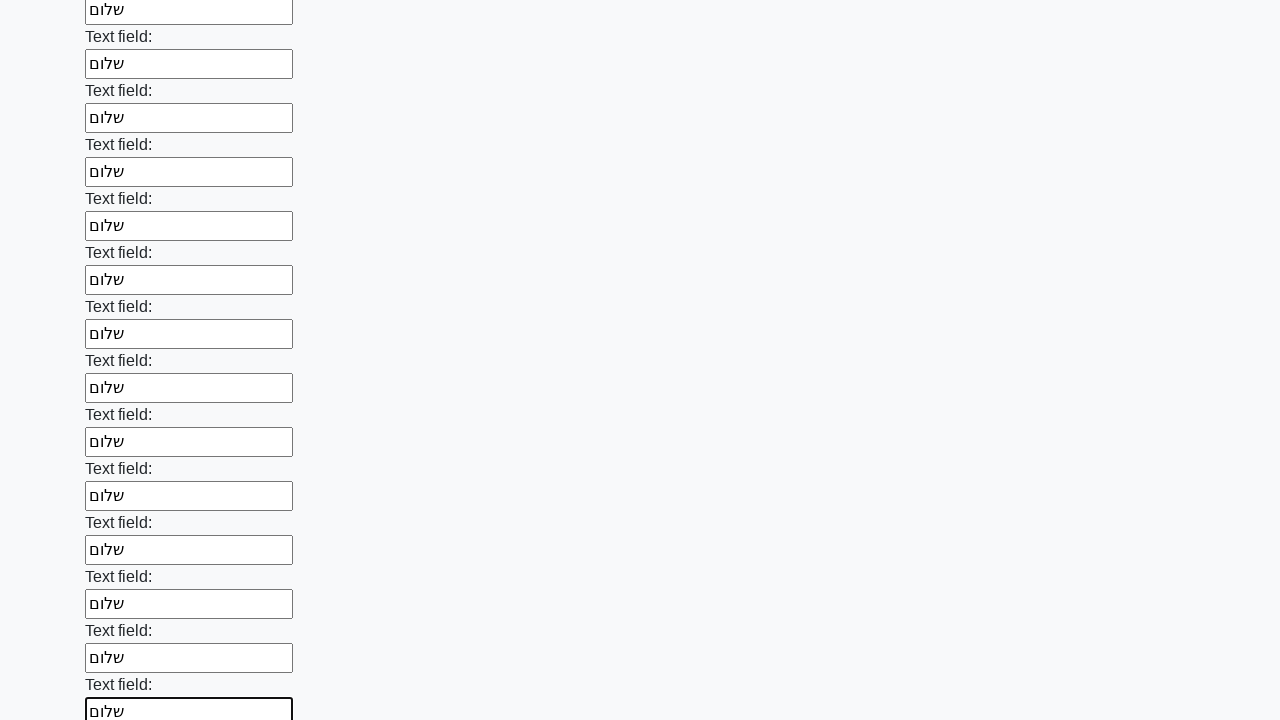

Filled an input field with text on input >> nth=50
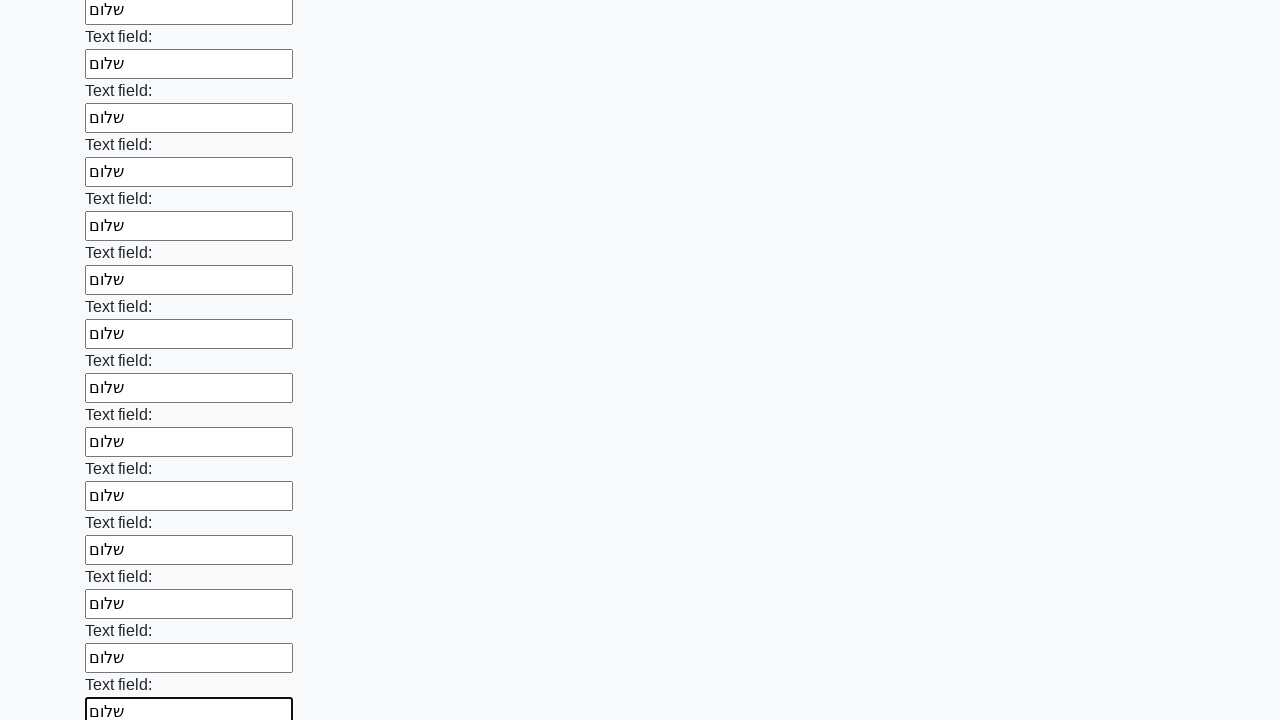

Filled an input field with text on input >> nth=51
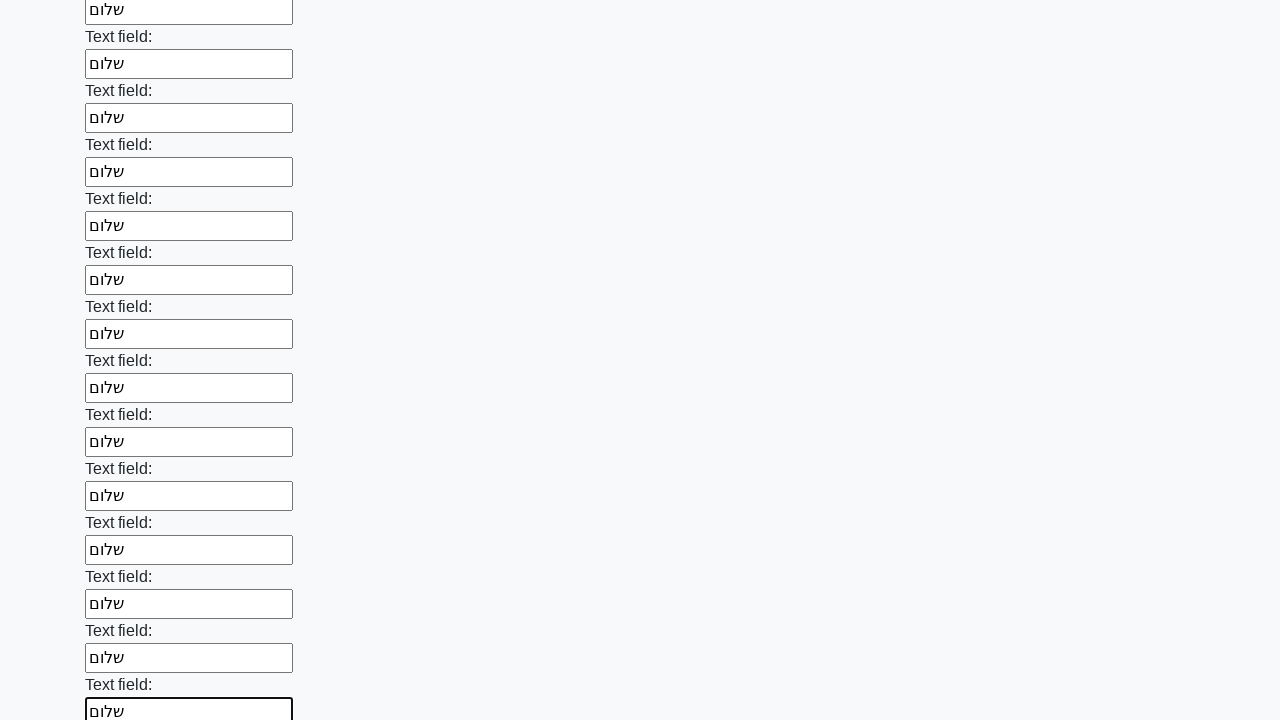

Filled an input field with text on input >> nth=52
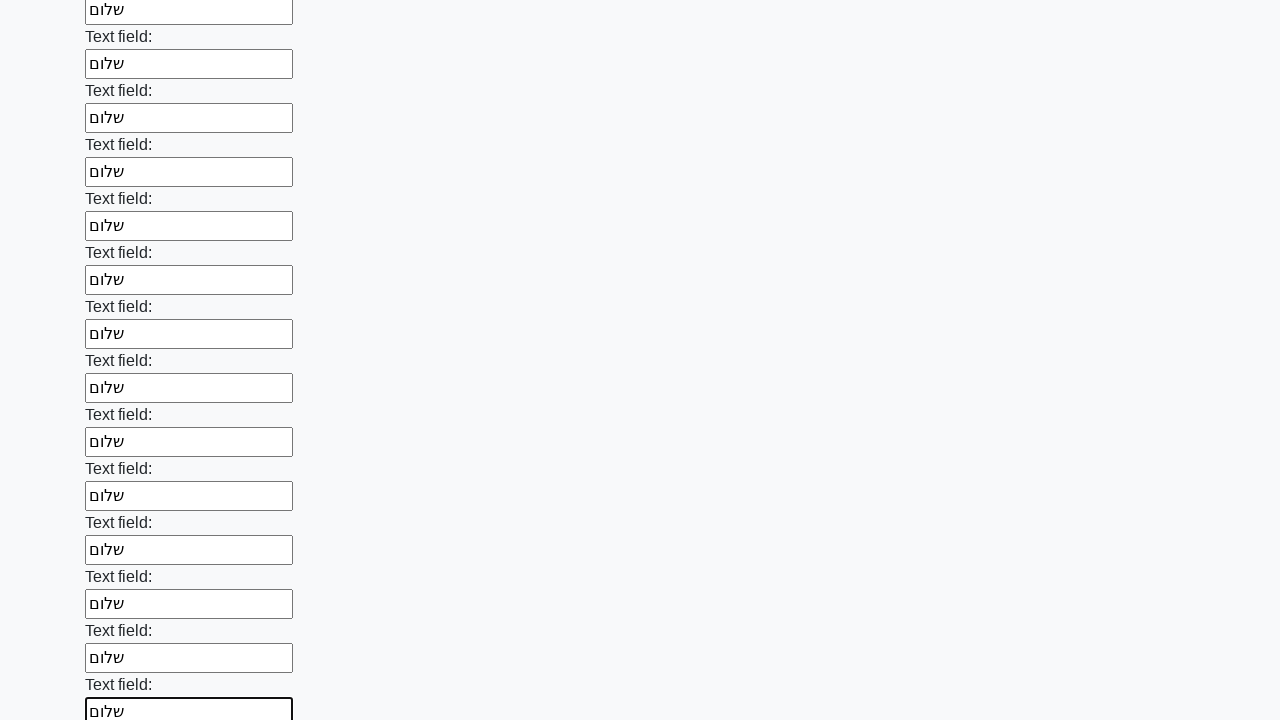

Filled an input field with text on input >> nth=53
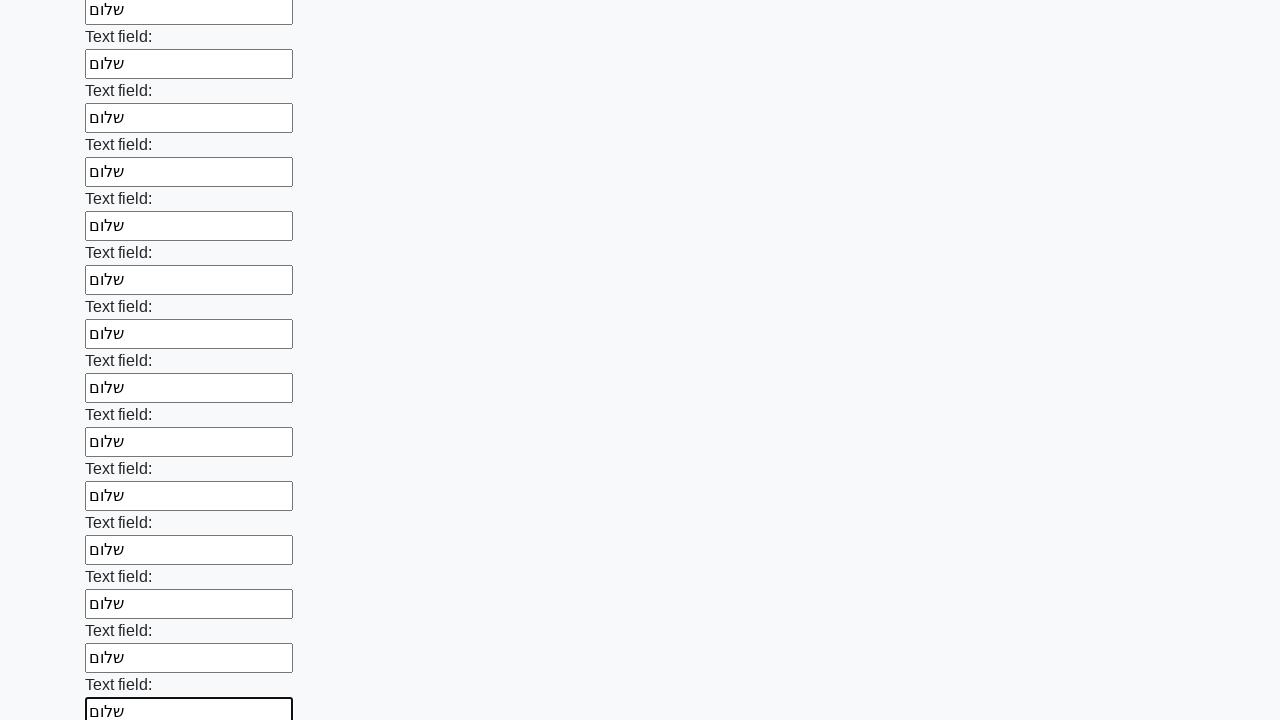

Filled an input field with text on input >> nth=54
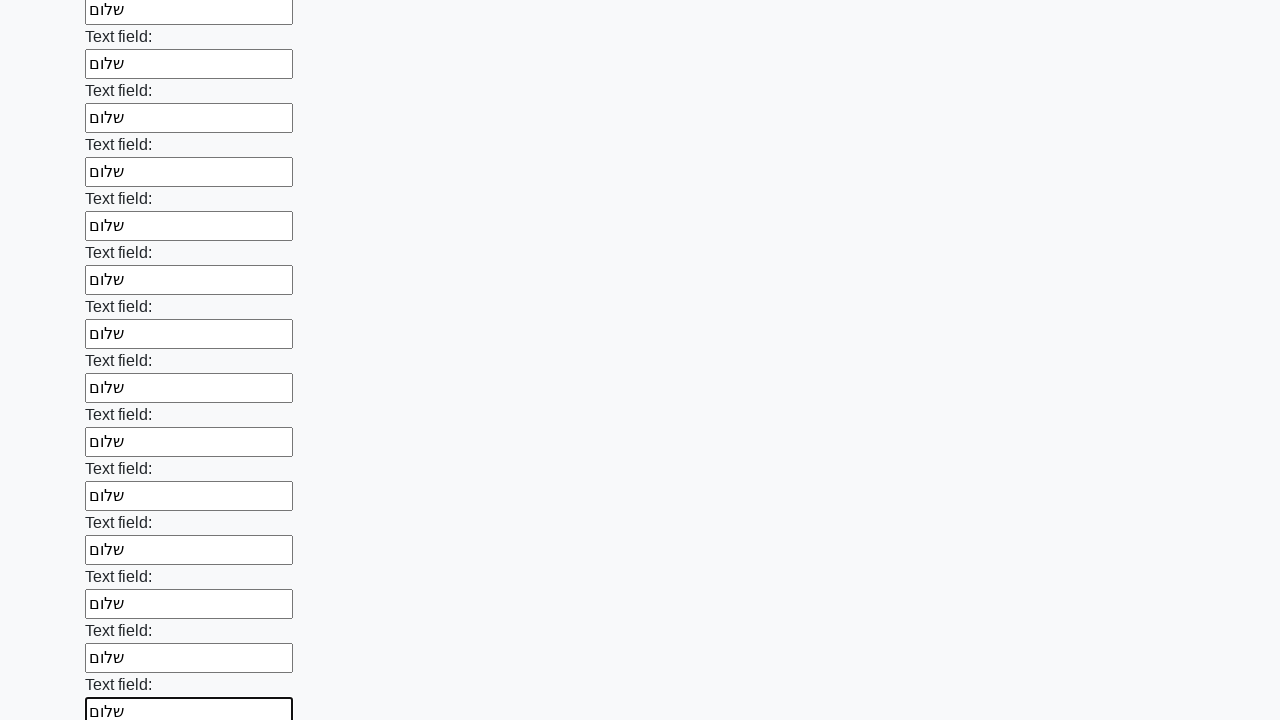

Filled an input field with text on input >> nth=55
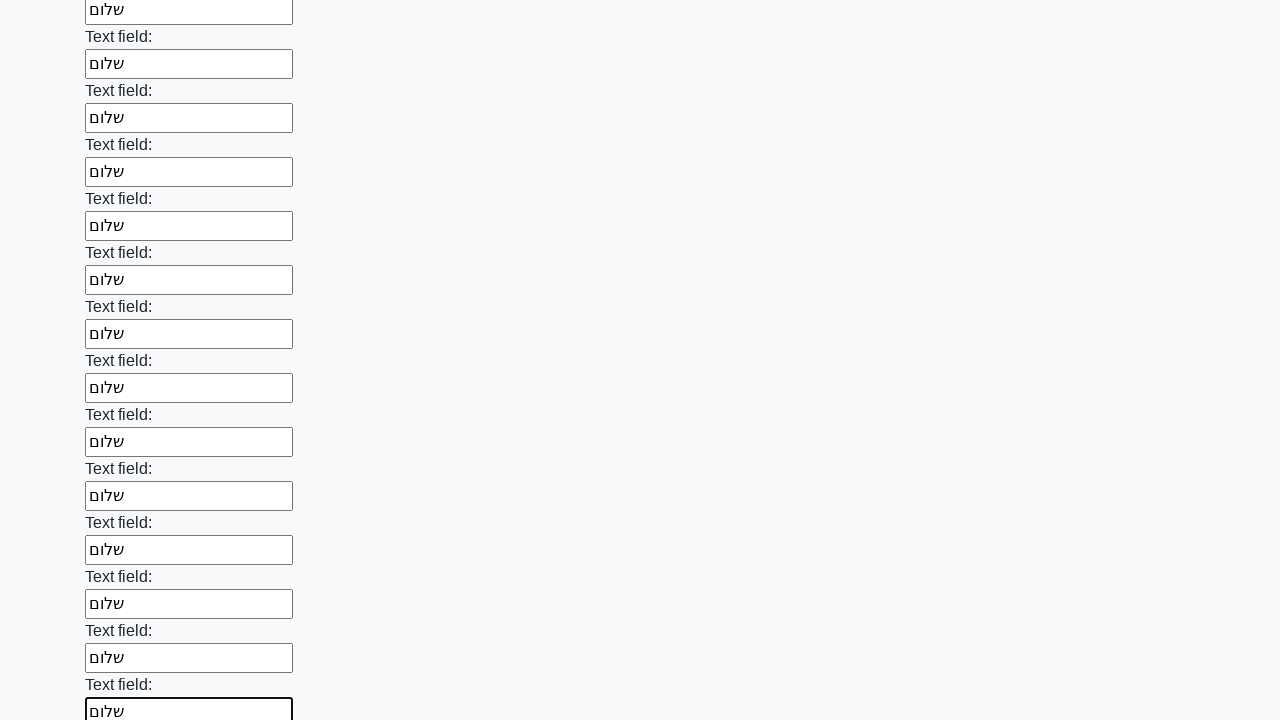

Filled an input field with text on input >> nth=56
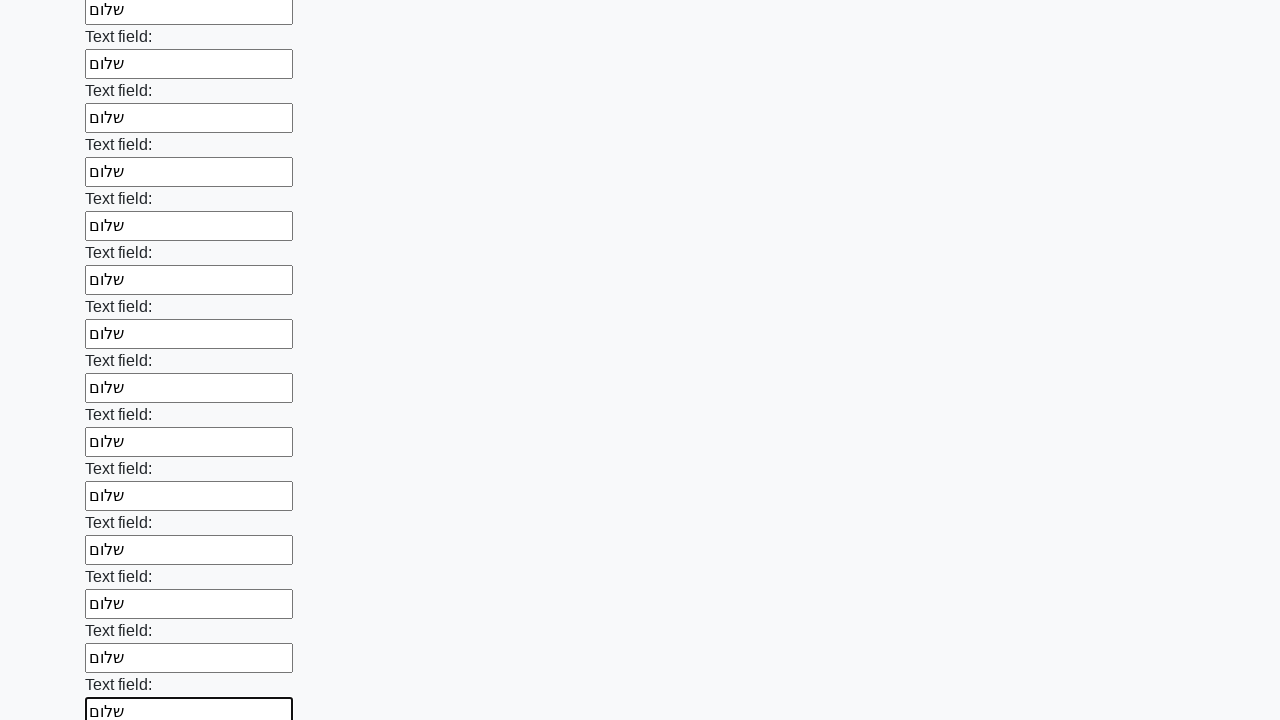

Filled an input field with text on input >> nth=57
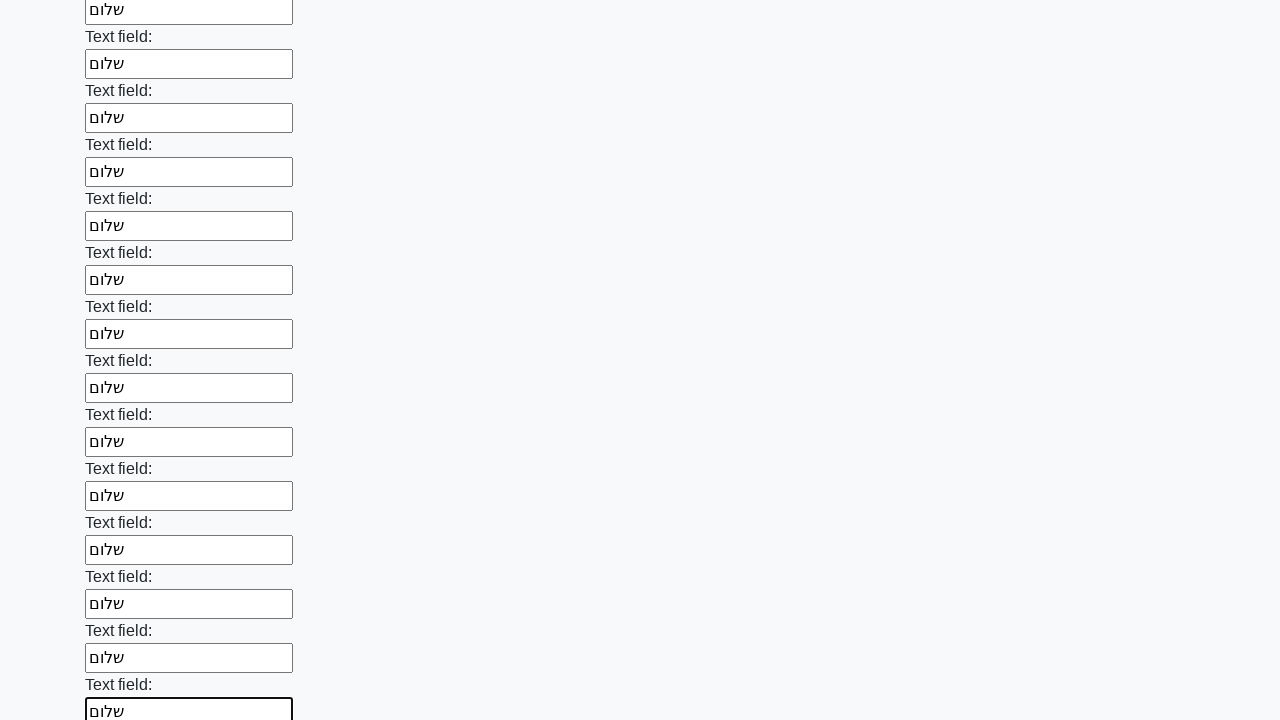

Filled an input field with text on input >> nth=58
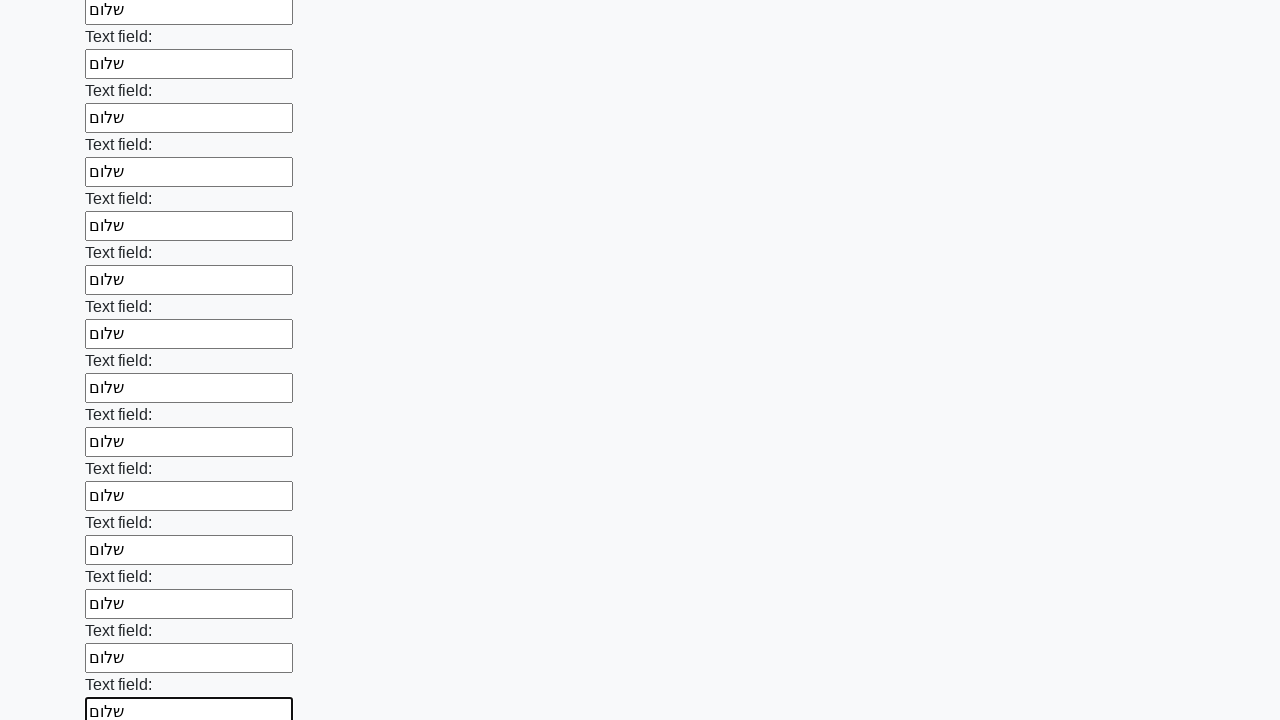

Filled an input field with text on input >> nth=59
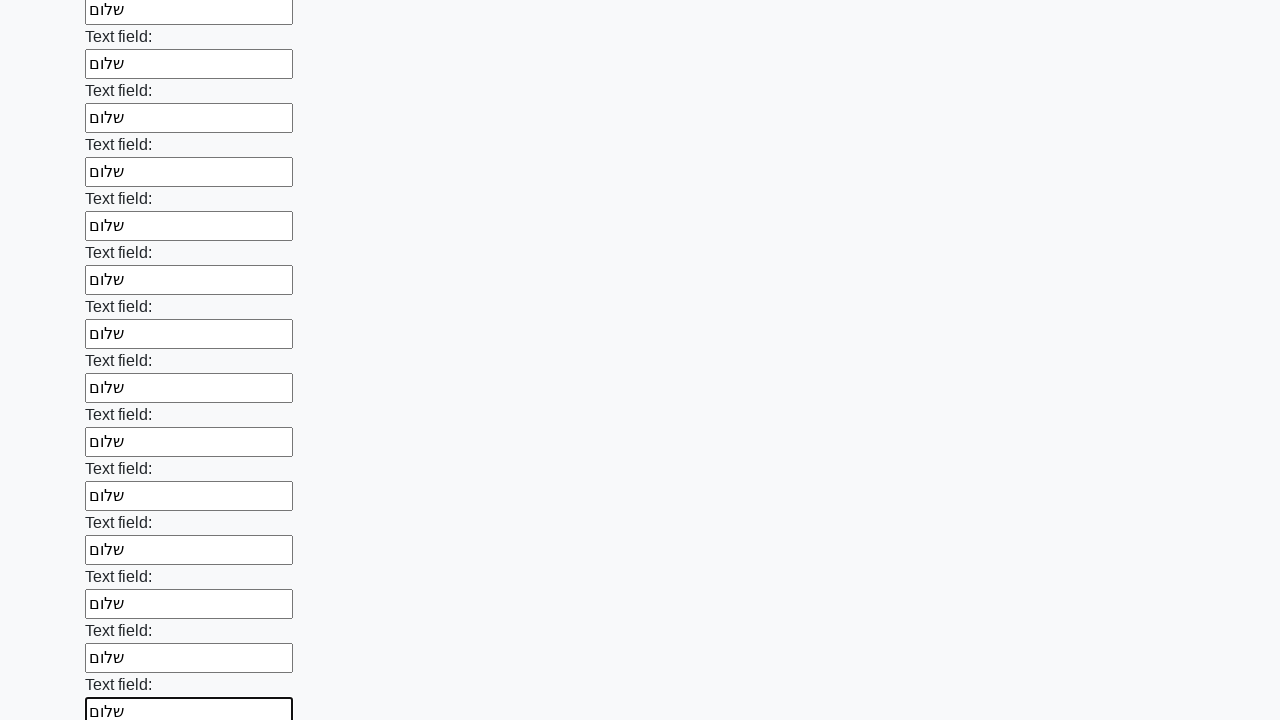

Filled an input field with text on input >> nth=60
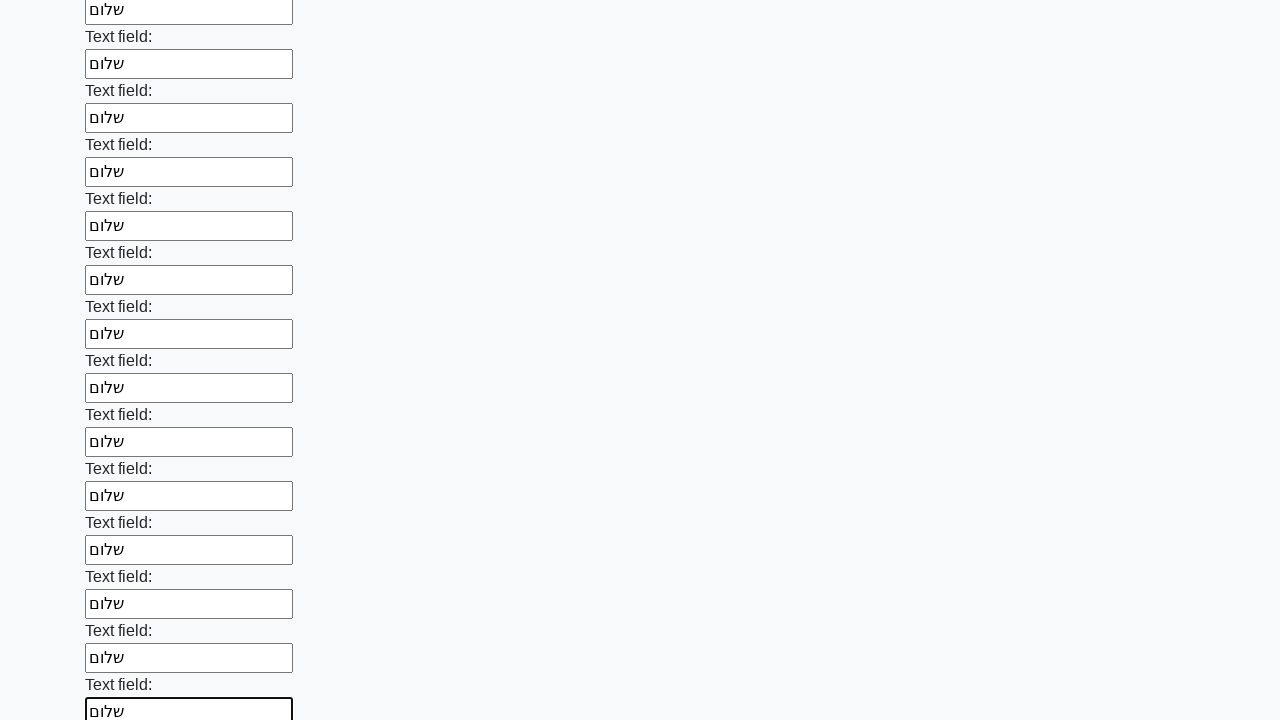

Filled an input field with text on input >> nth=61
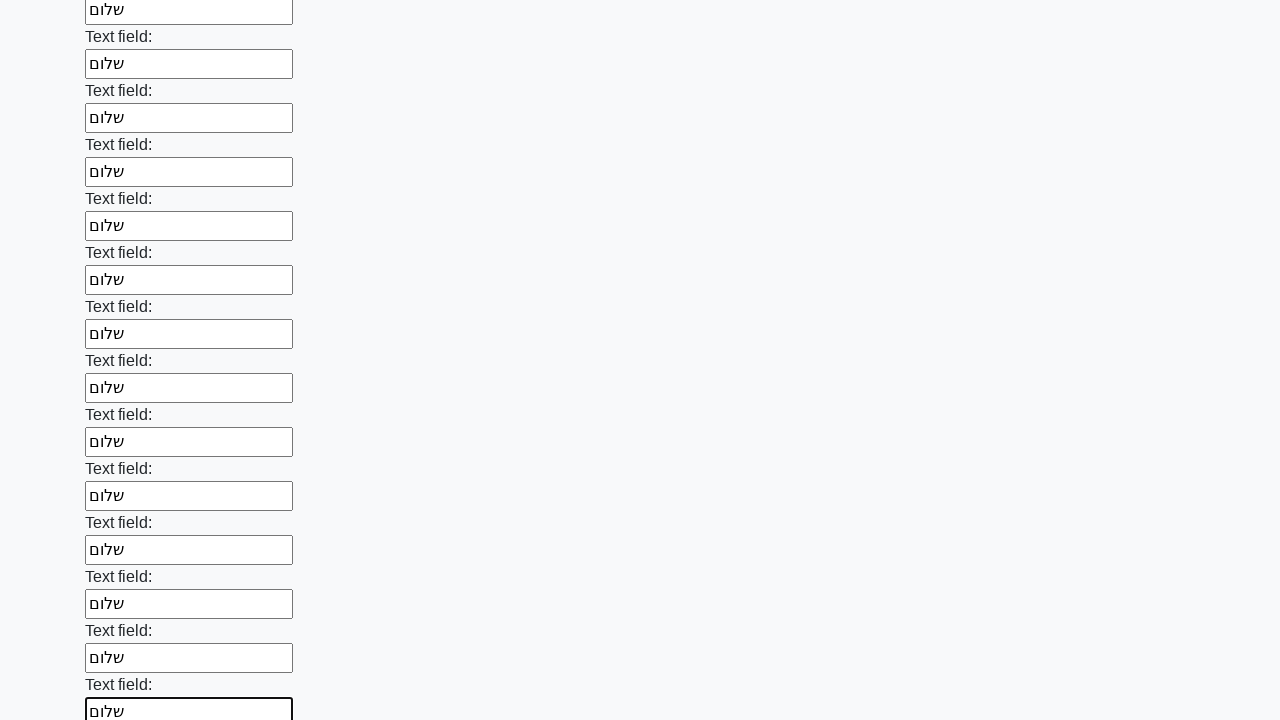

Filled an input field with text on input >> nth=62
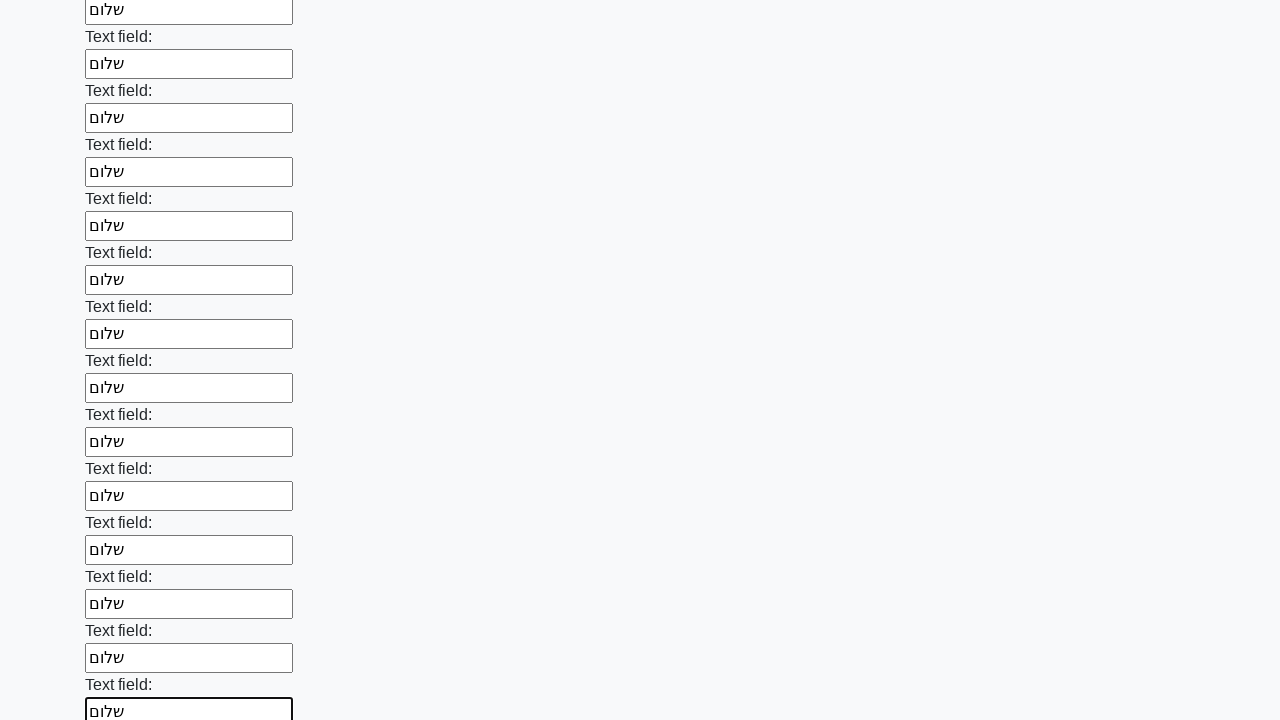

Filled an input field with text on input >> nth=63
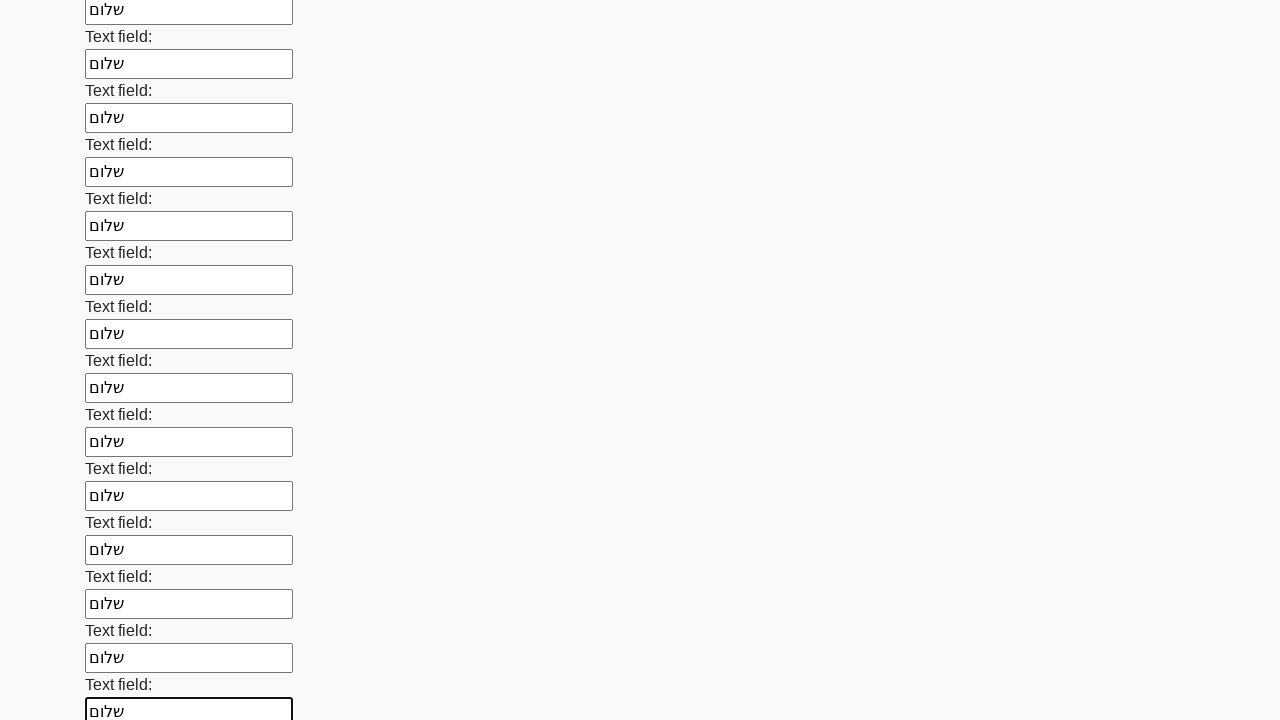

Filled an input field with text on input >> nth=64
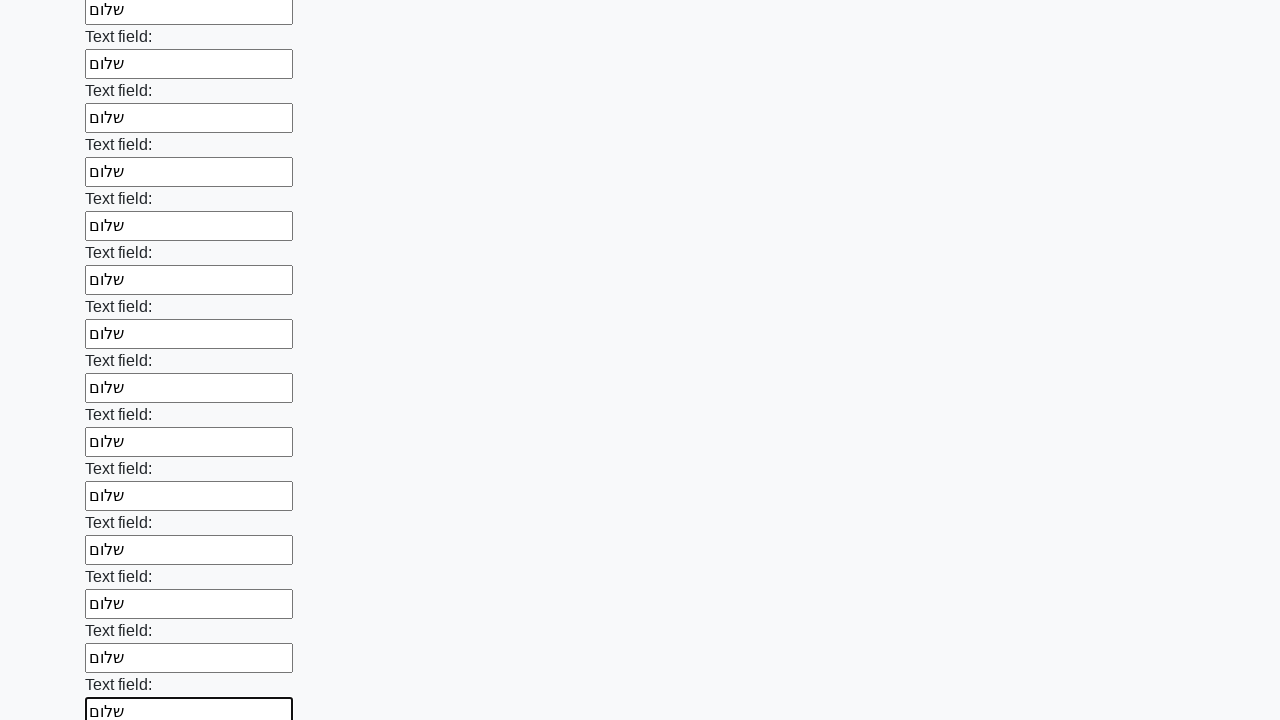

Filled an input field with text on input >> nth=65
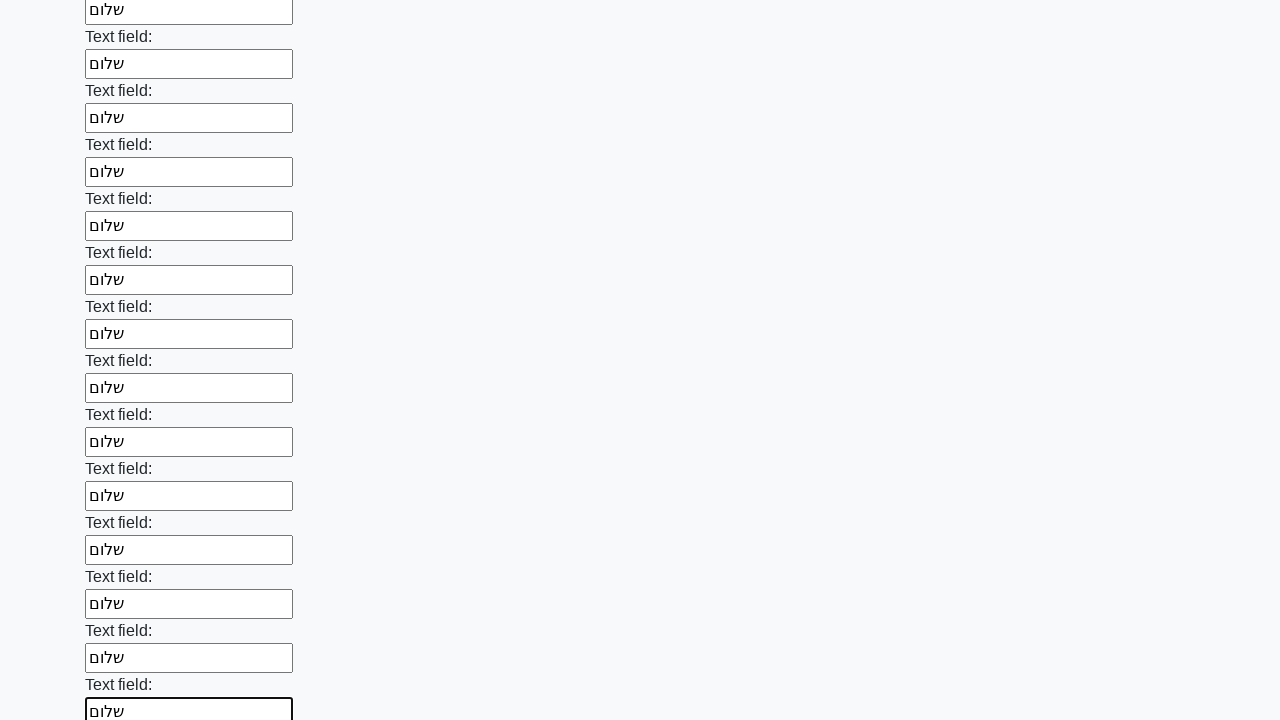

Filled an input field with text on input >> nth=66
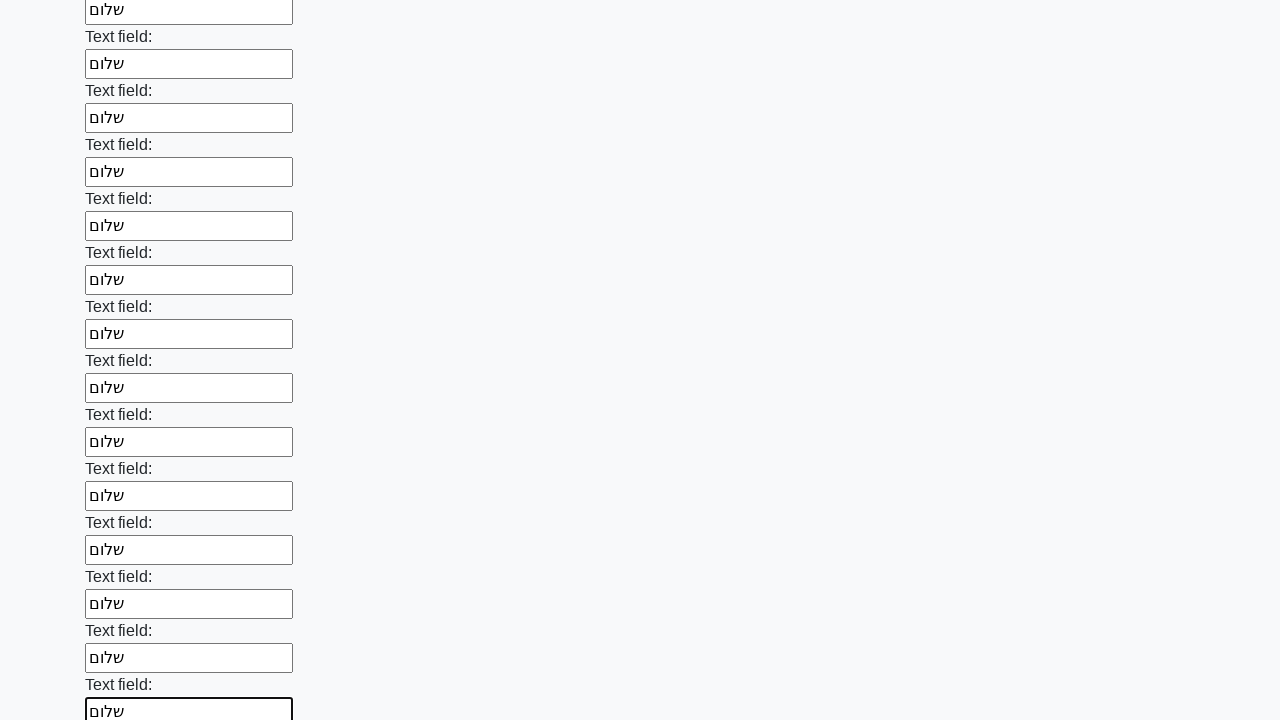

Filled an input field with text on input >> nth=67
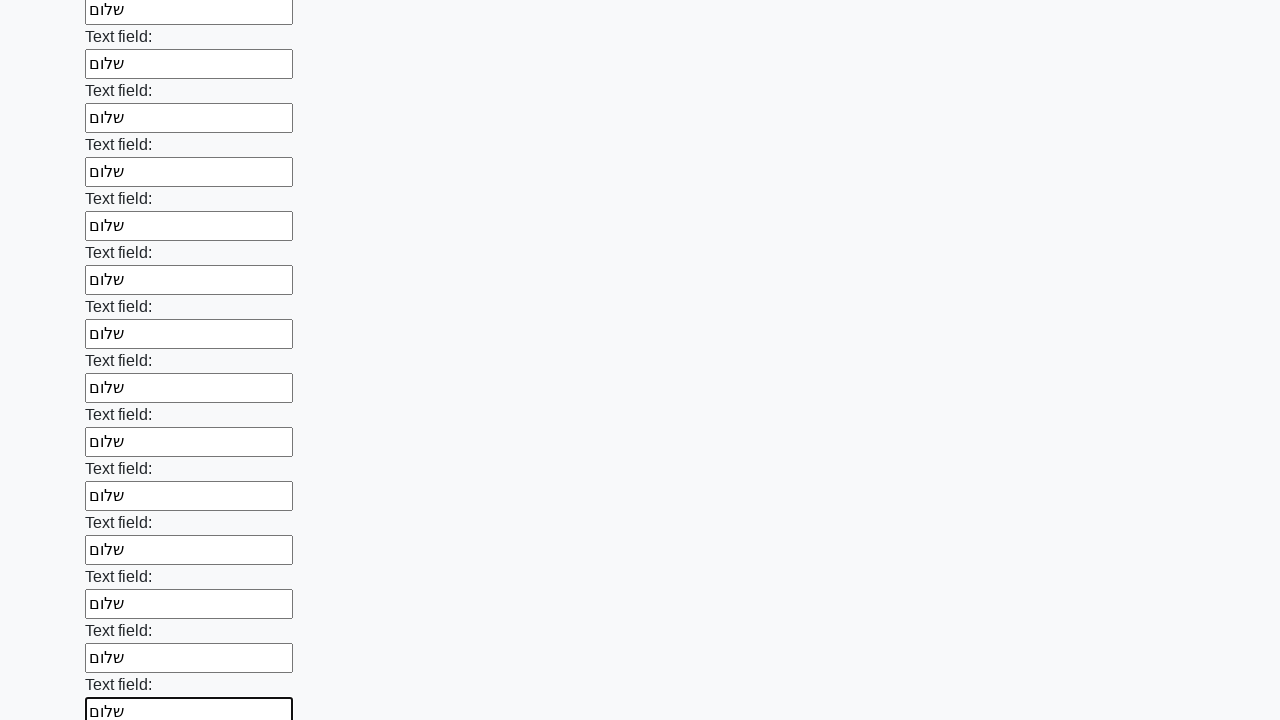

Filled an input field with text on input >> nth=68
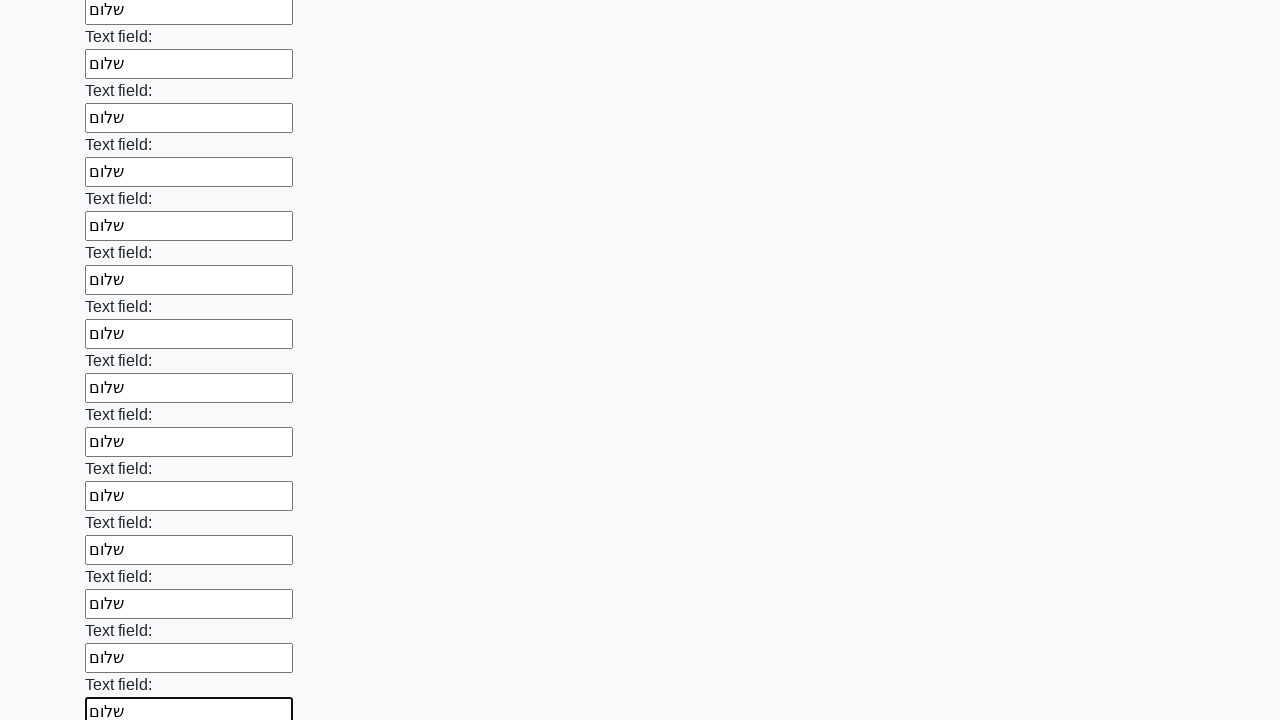

Filled an input field with text on input >> nth=69
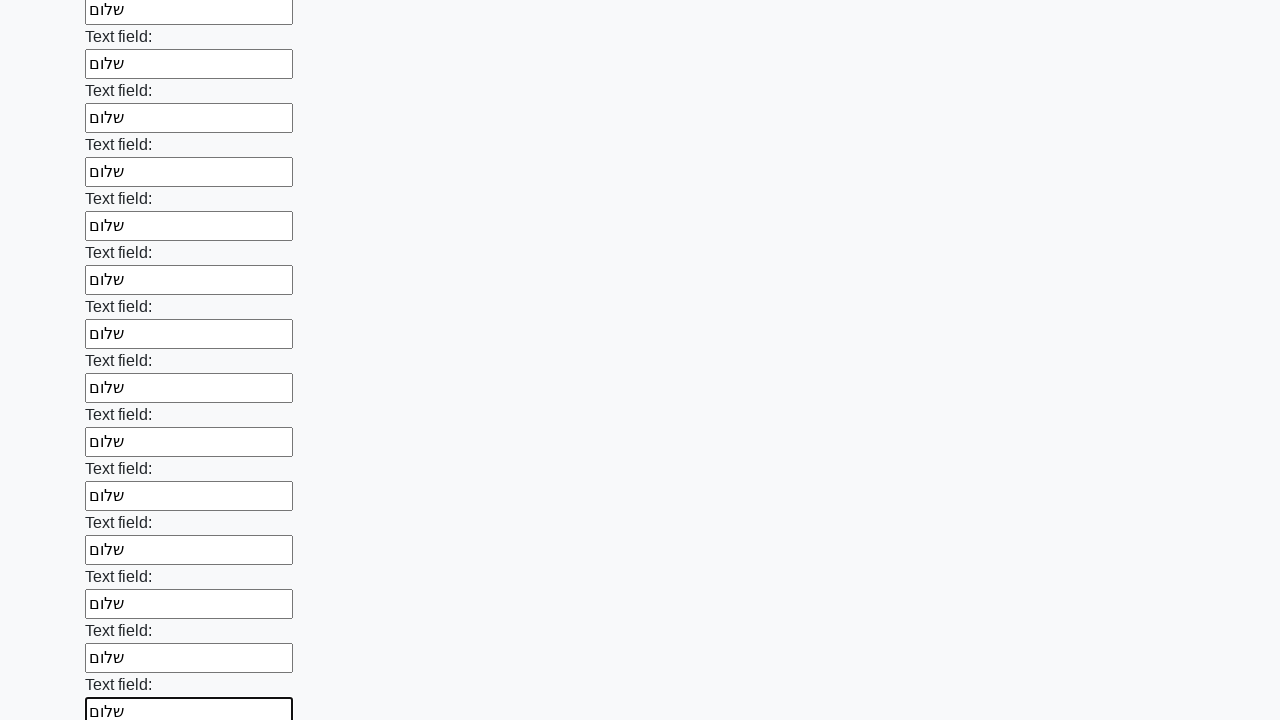

Filled an input field with text on input >> nth=70
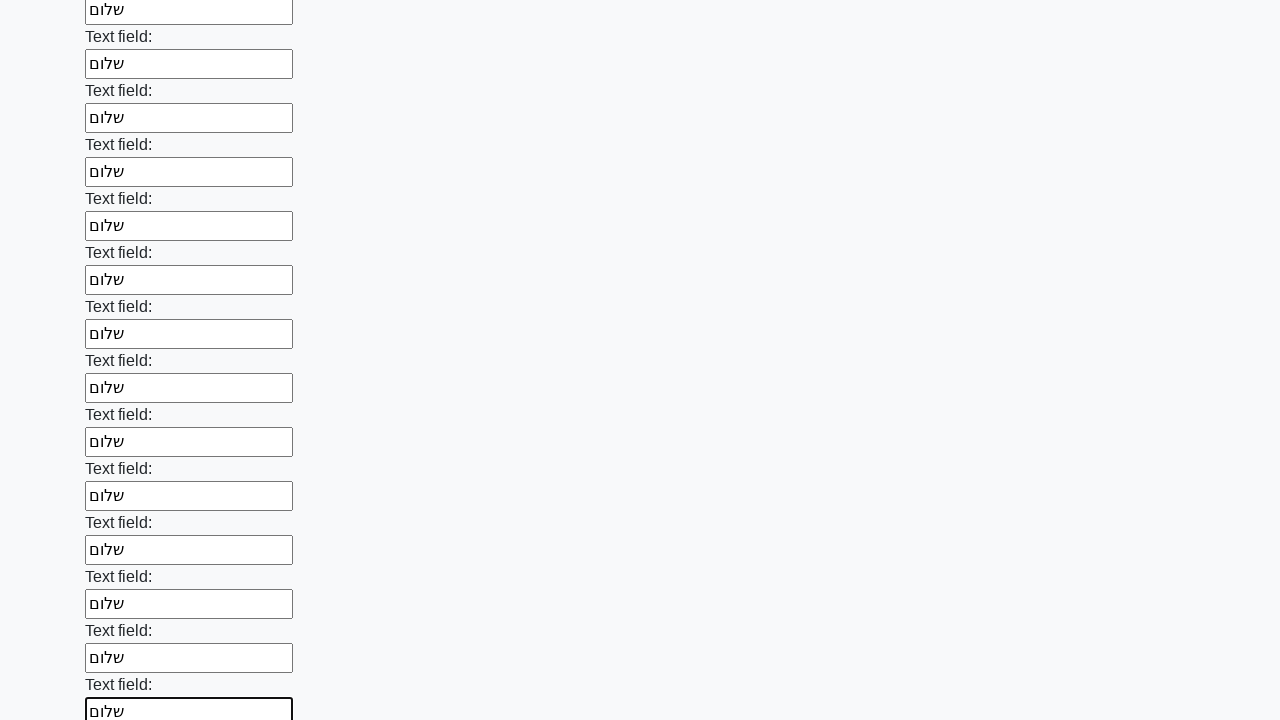

Filled an input field with text on input >> nth=71
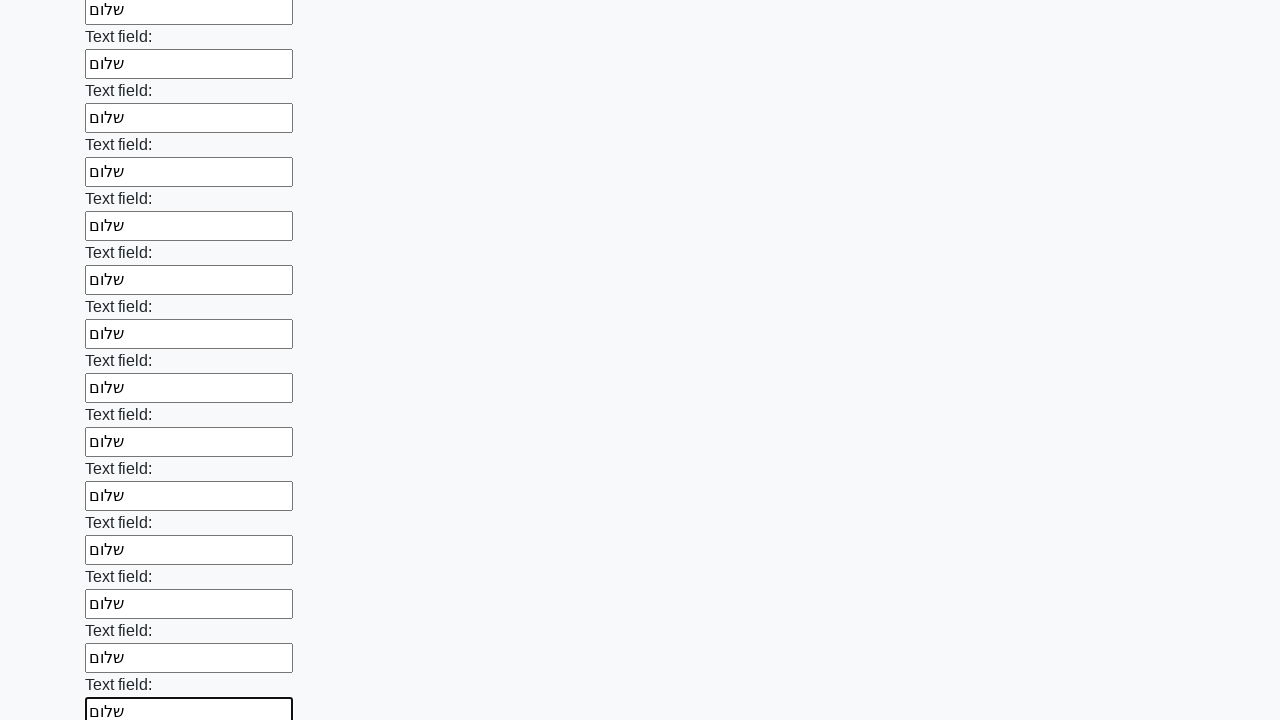

Filled an input field with text on input >> nth=72
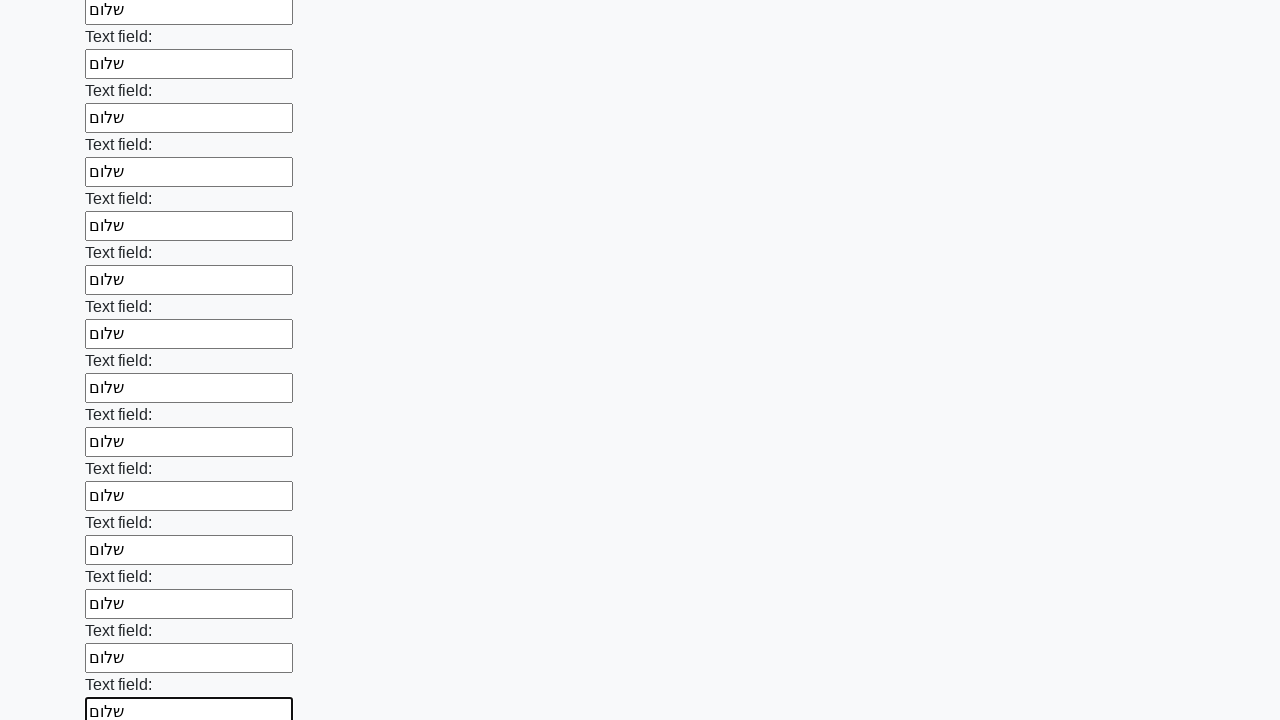

Filled an input field with text on input >> nth=73
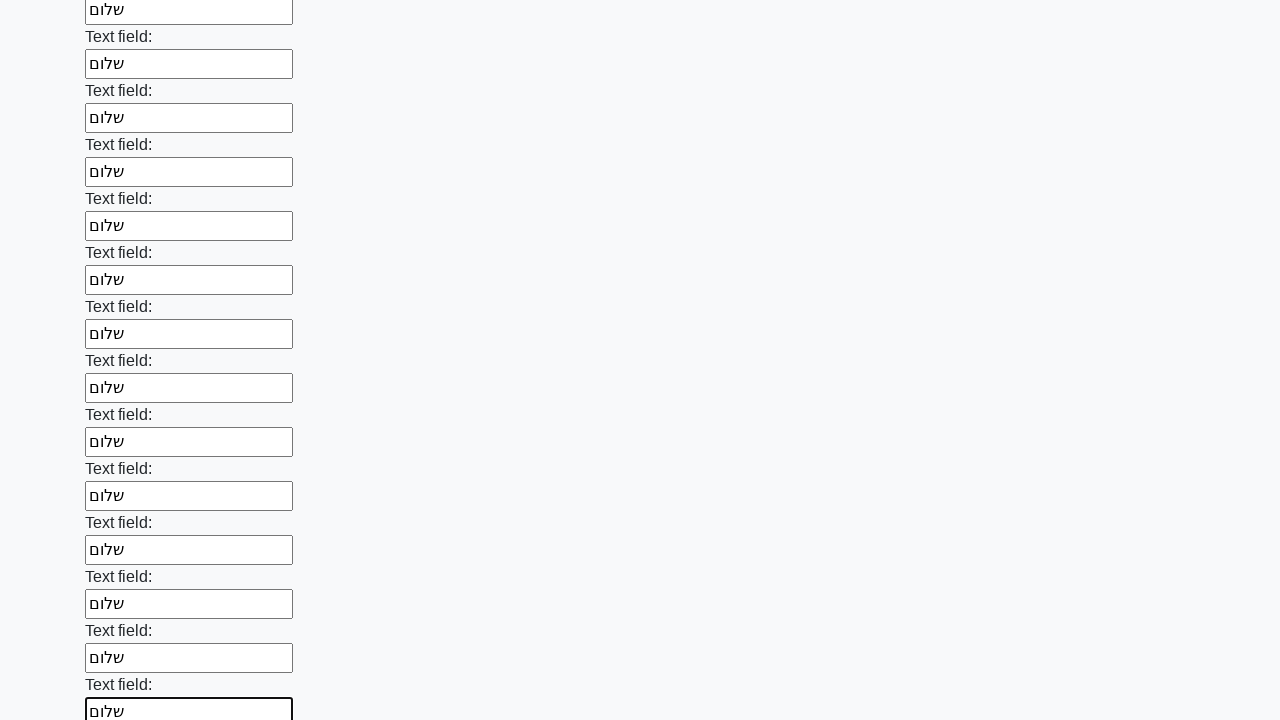

Filled an input field with text on input >> nth=74
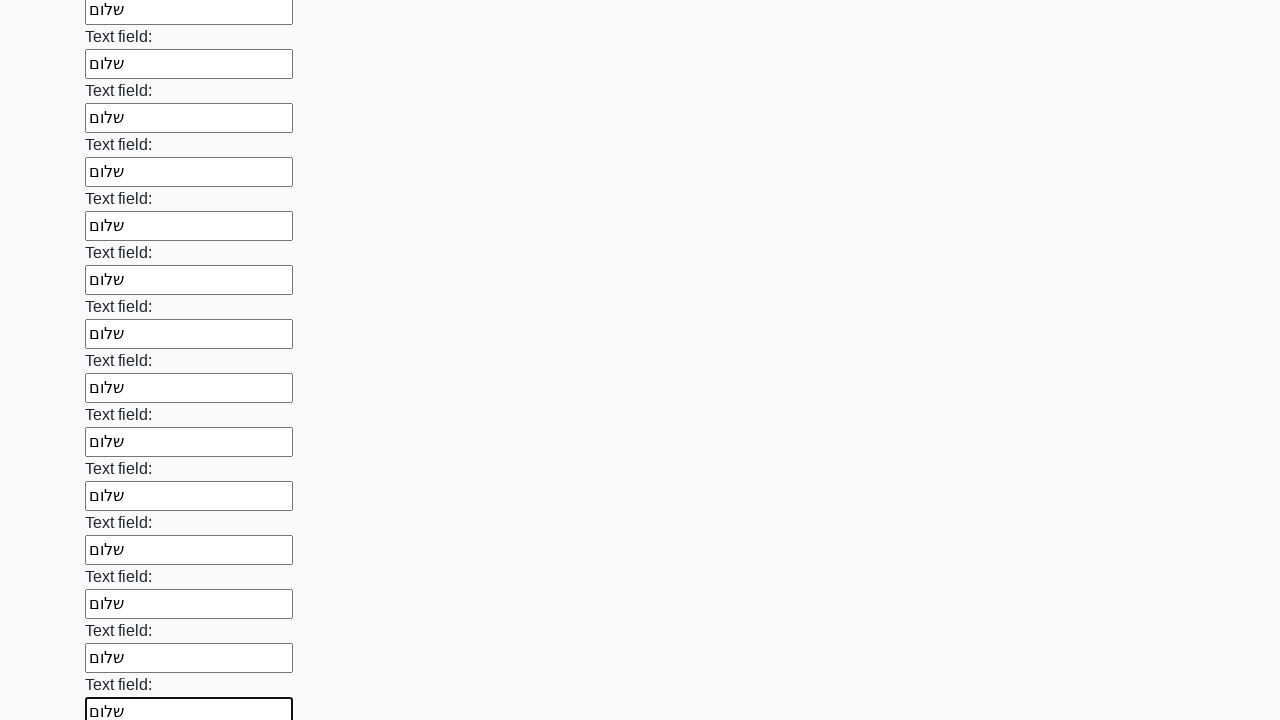

Filled an input field with text on input >> nth=75
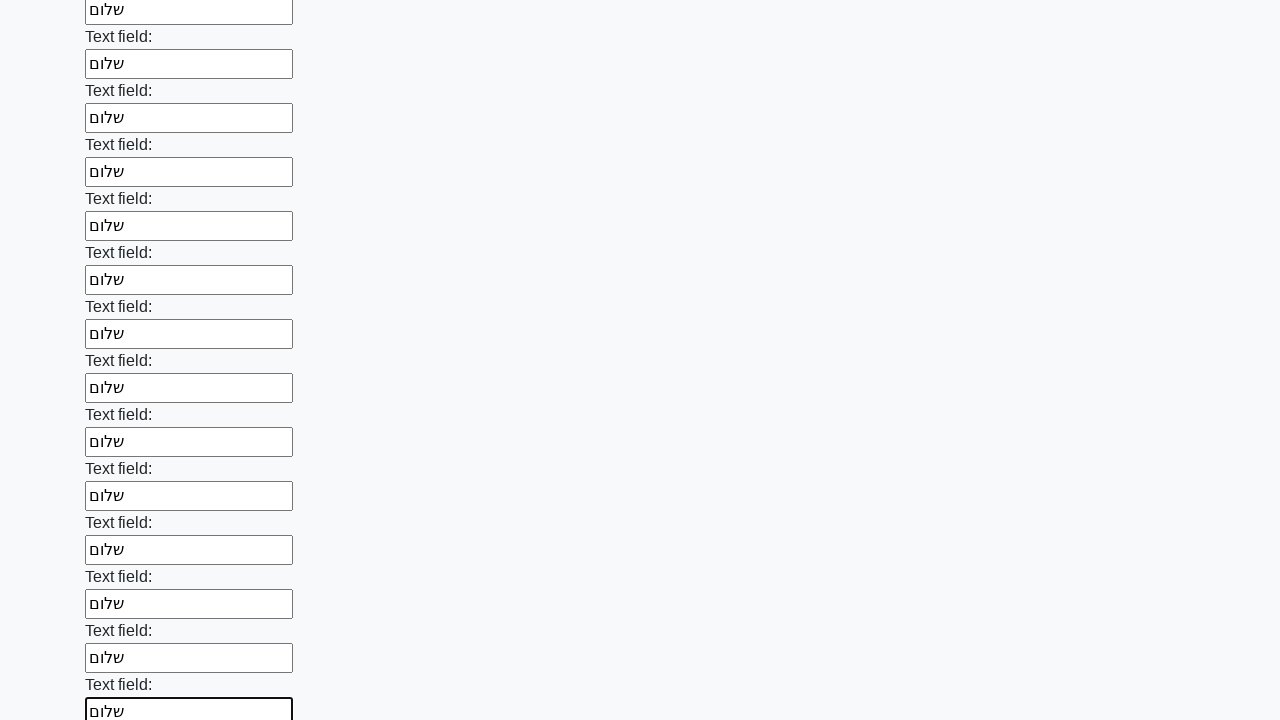

Filled an input field with text on input >> nth=76
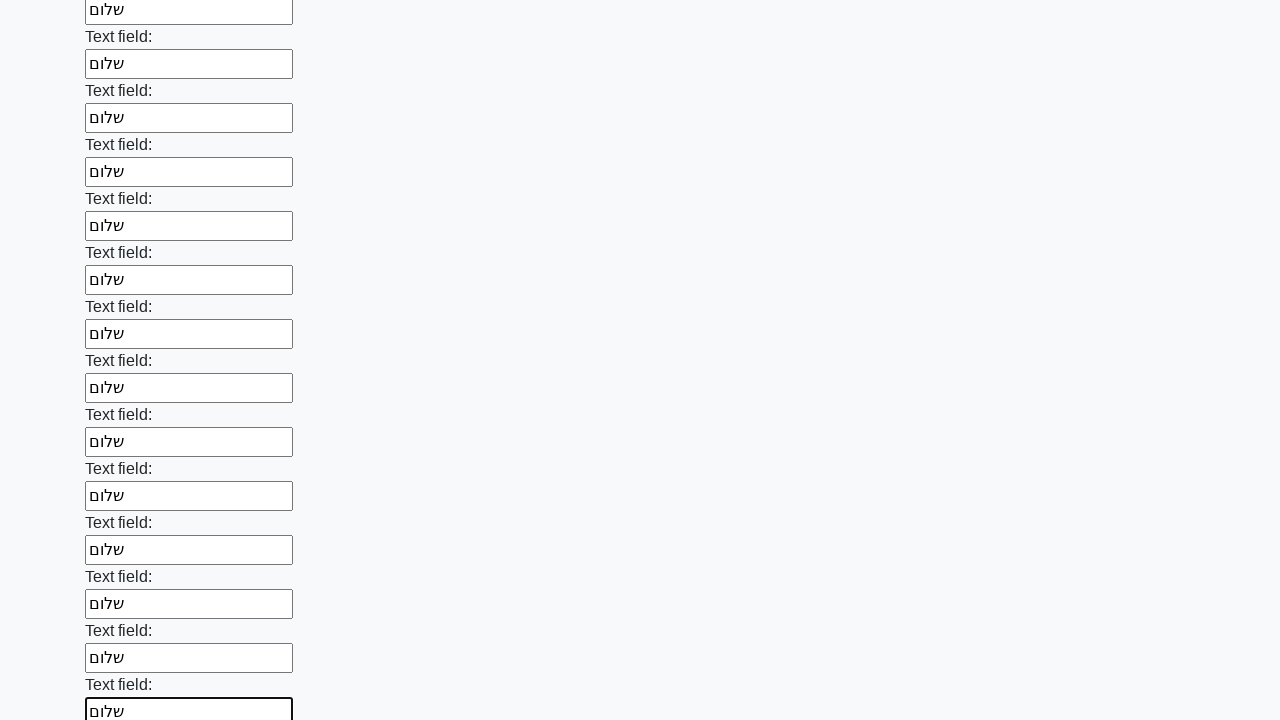

Filled an input field with text on input >> nth=77
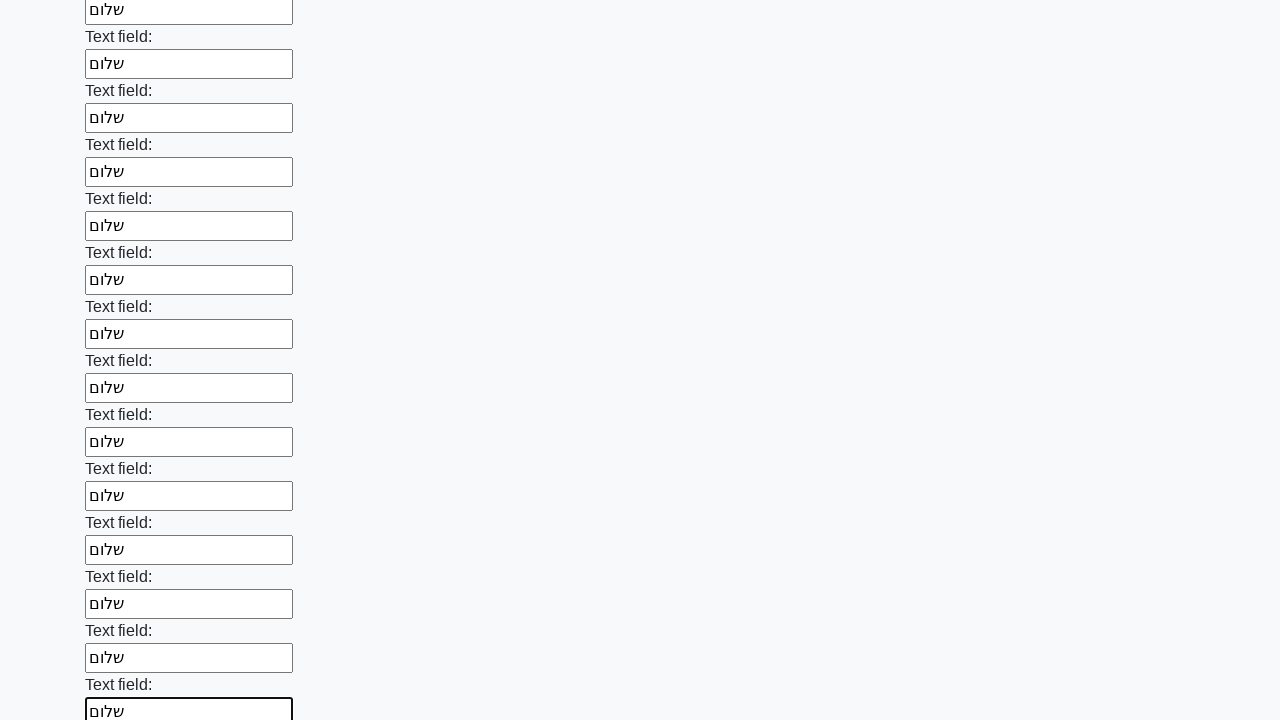

Filled an input field with text on input >> nth=78
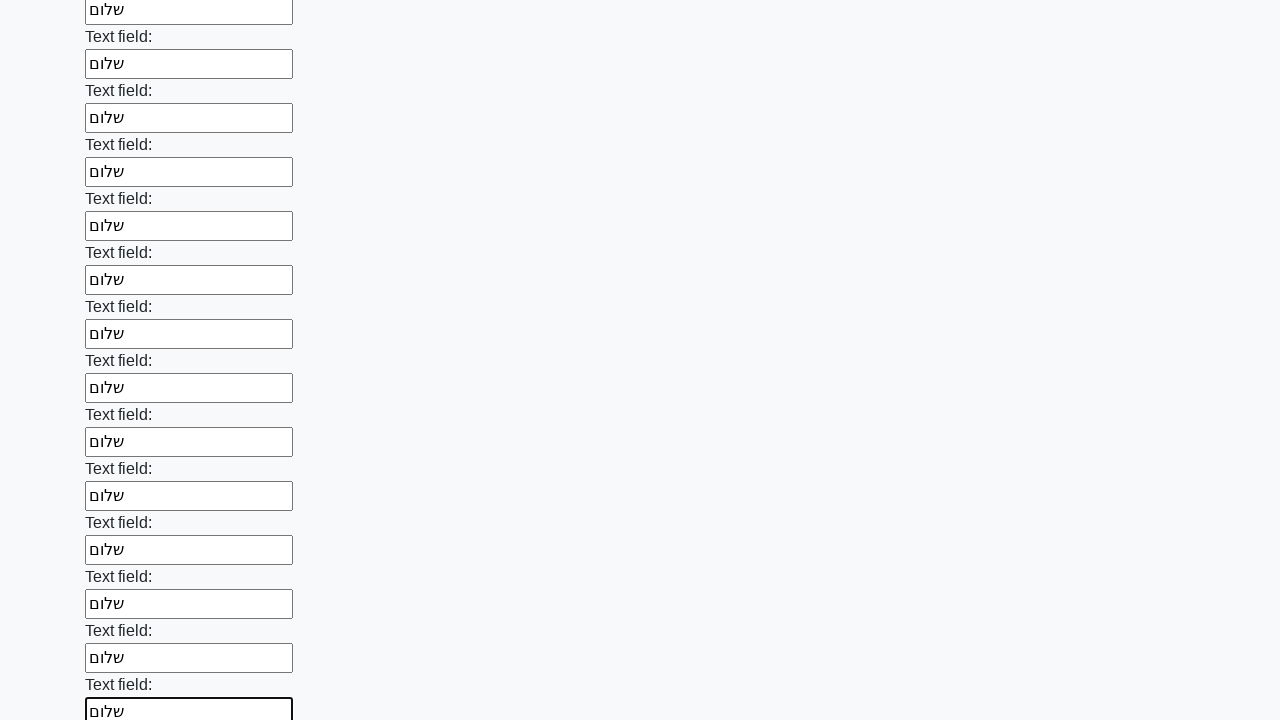

Filled an input field with text on input >> nth=79
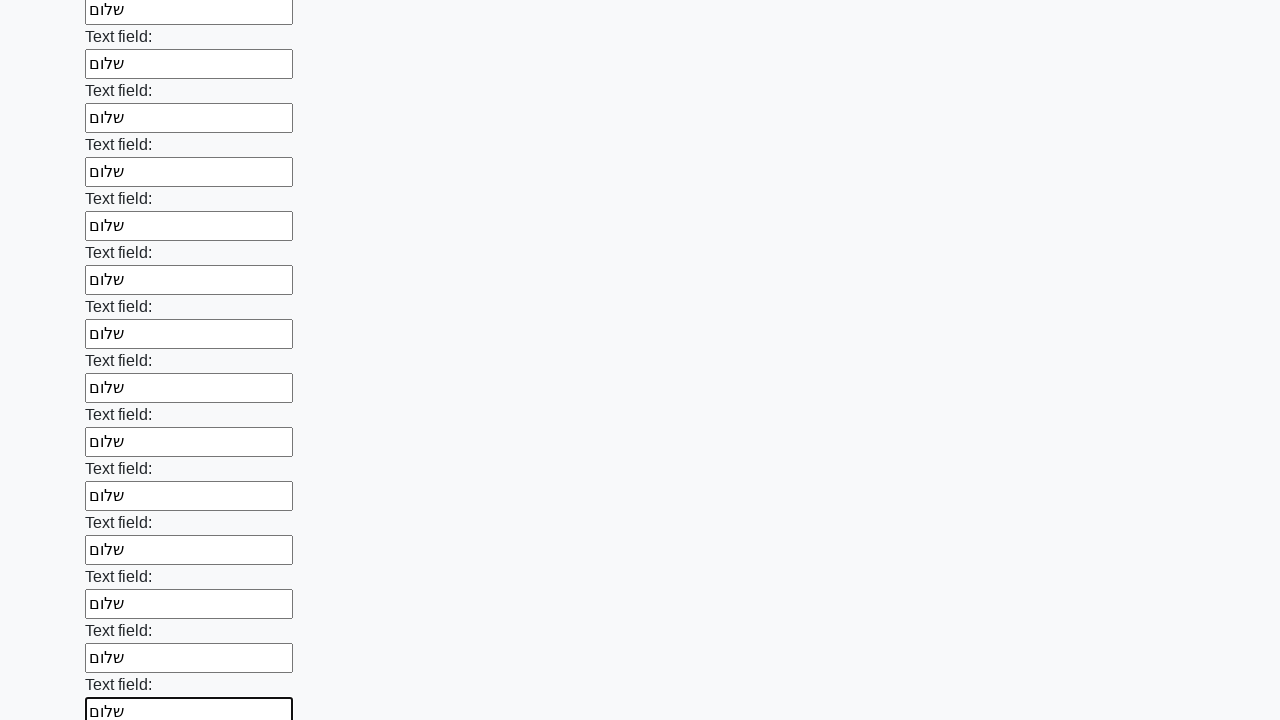

Filled an input field with text on input >> nth=80
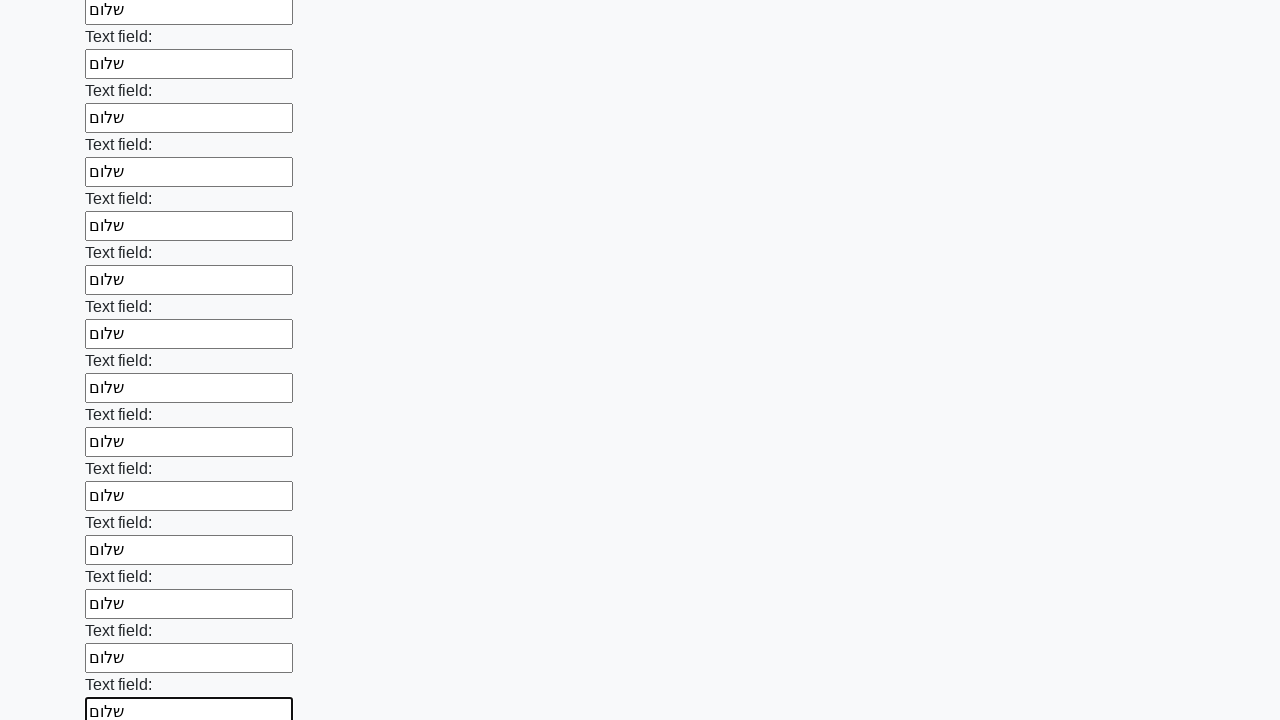

Filled an input field with text on input >> nth=81
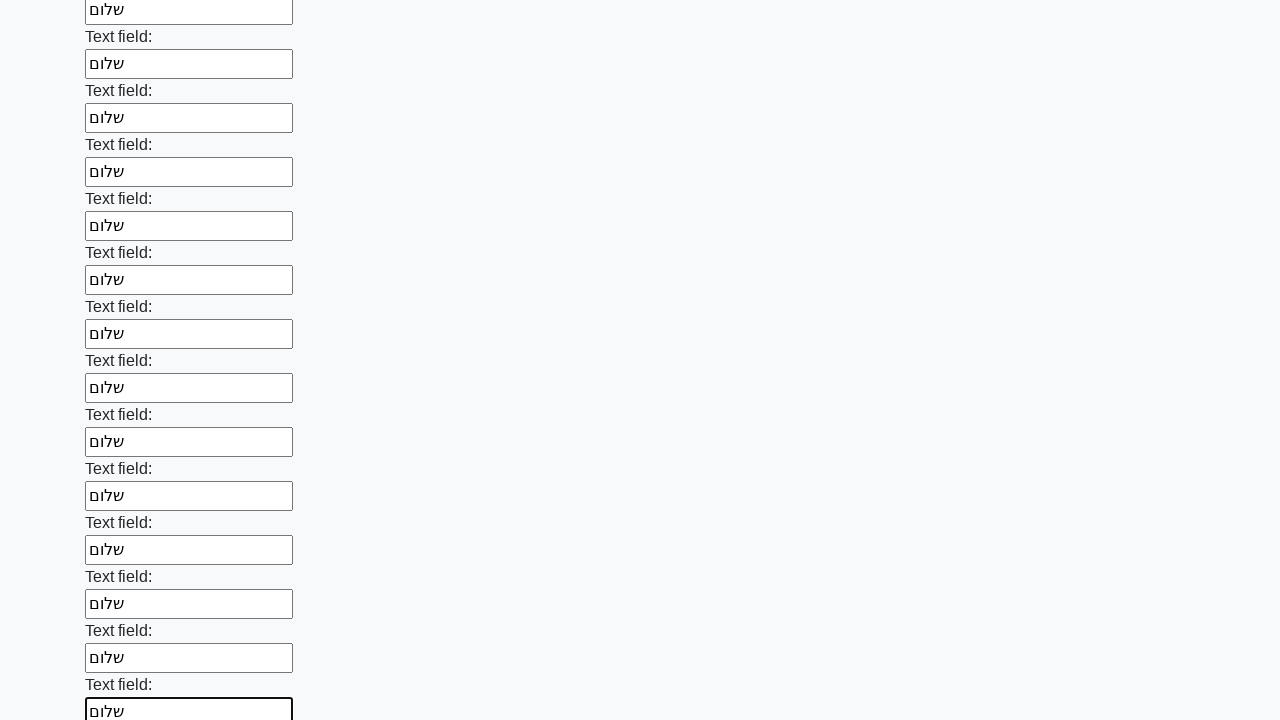

Filled an input field with text on input >> nth=82
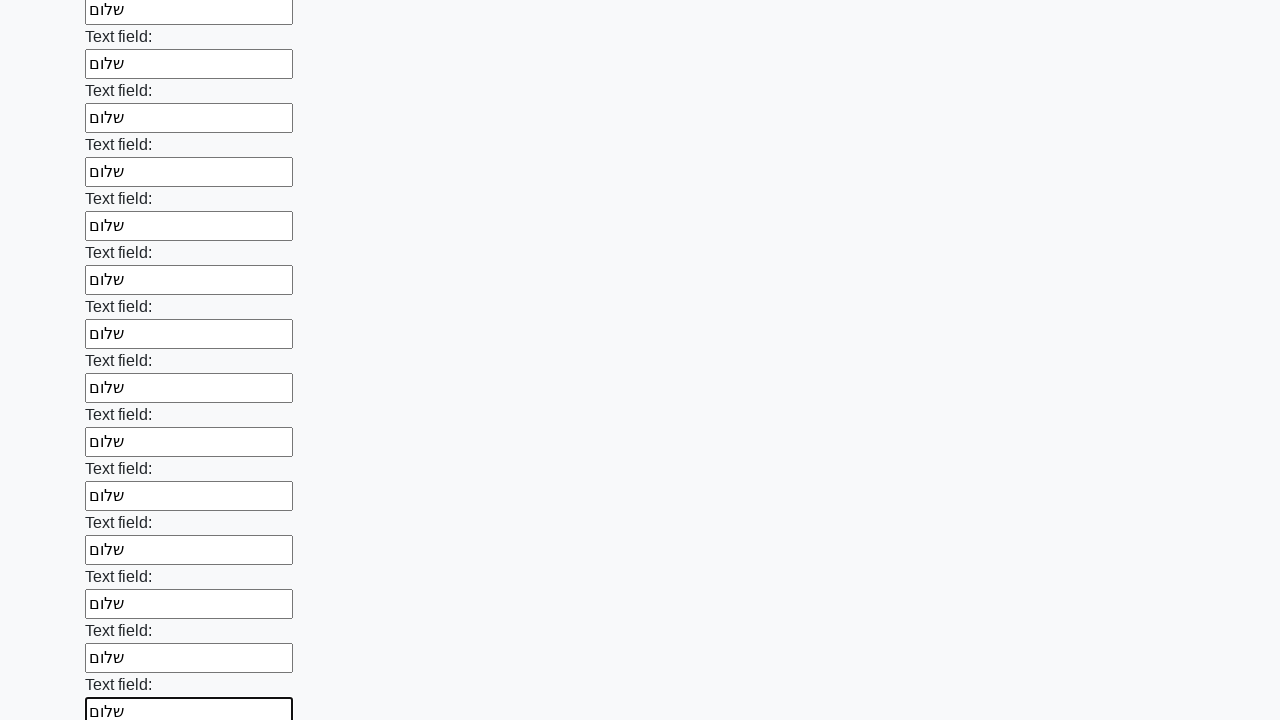

Filled an input field with text on input >> nth=83
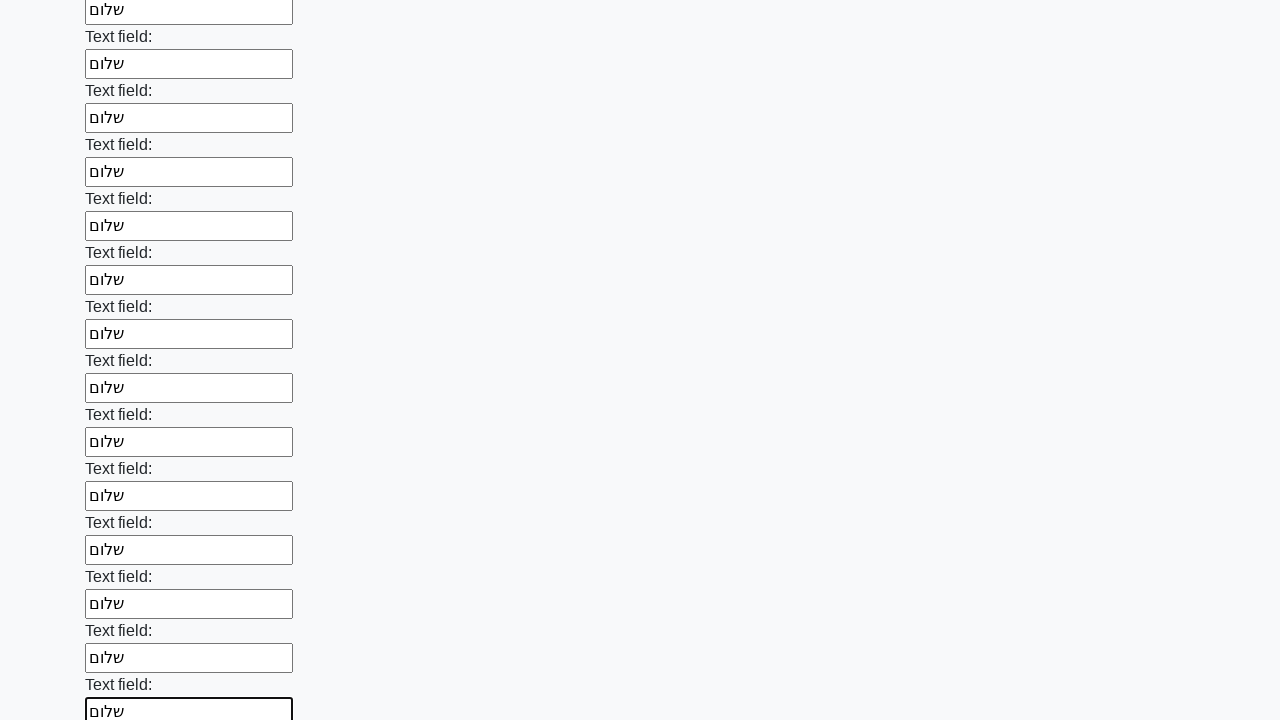

Filled an input field with text on input >> nth=84
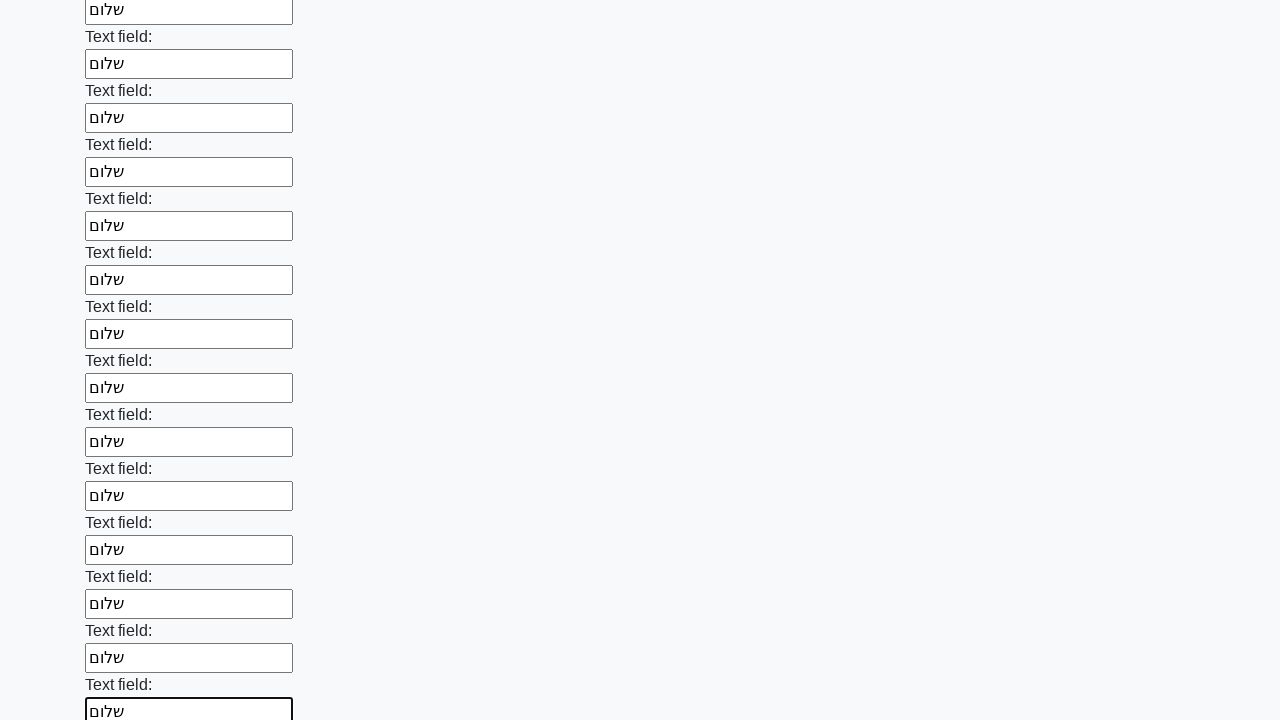

Filled an input field with text on input >> nth=85
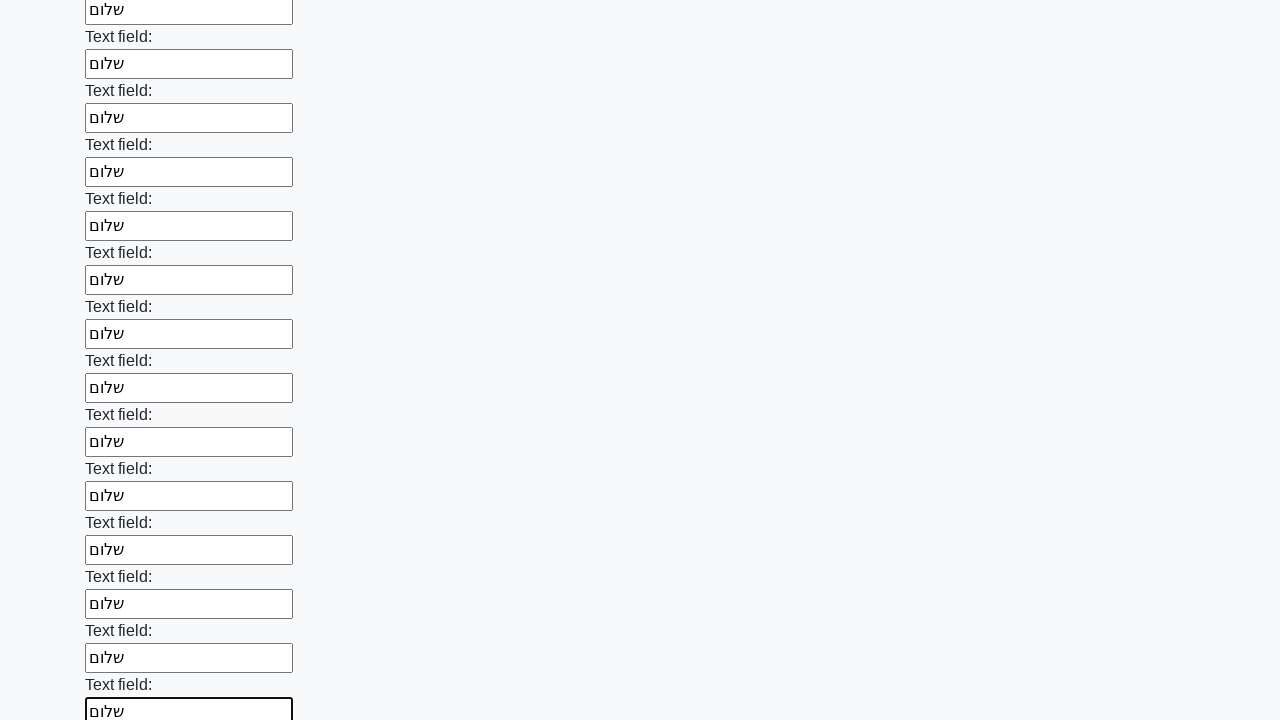

Filled an input field with text on input >> nth=86
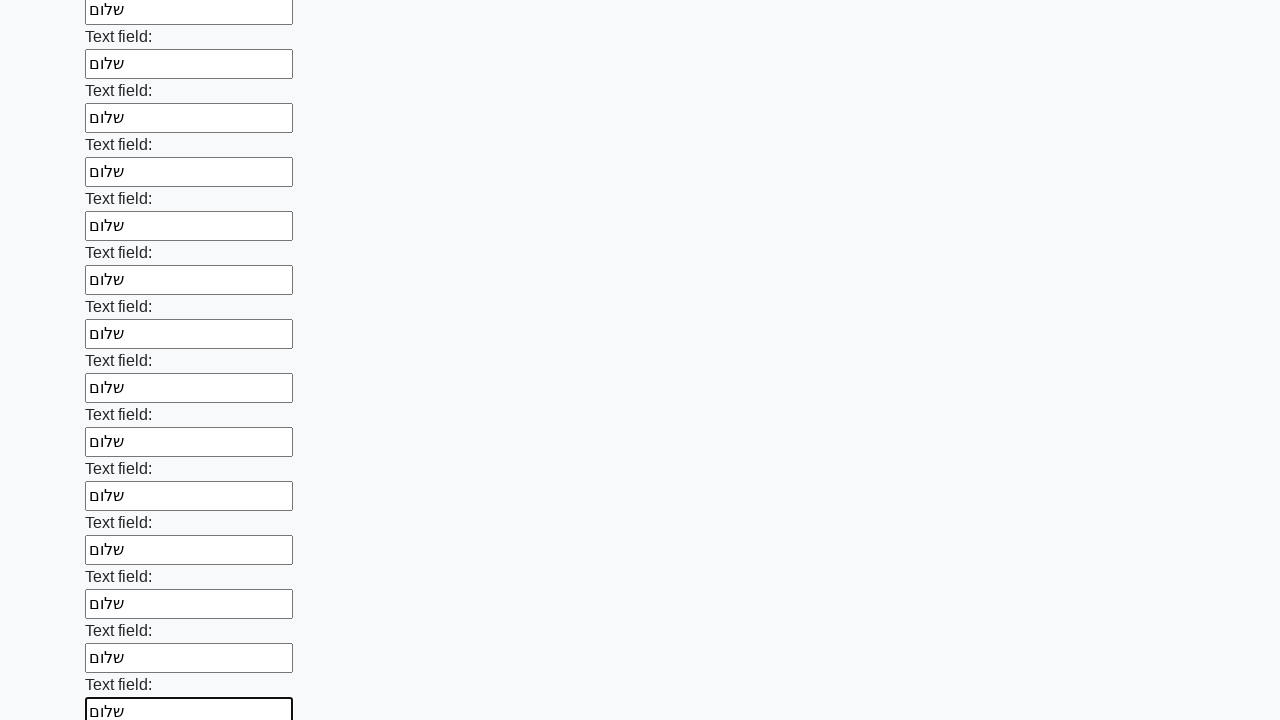

Filled an input field with text on input >> nth=87
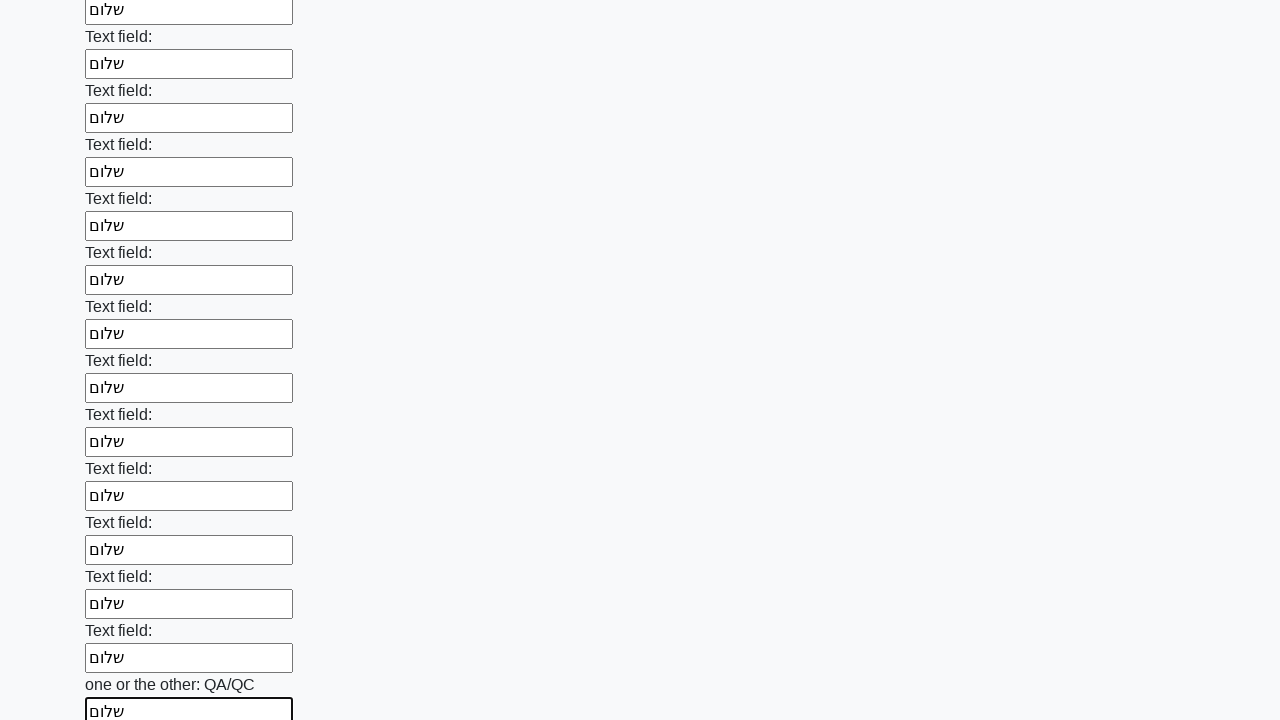

Filled an input field with text on input >> nth=88
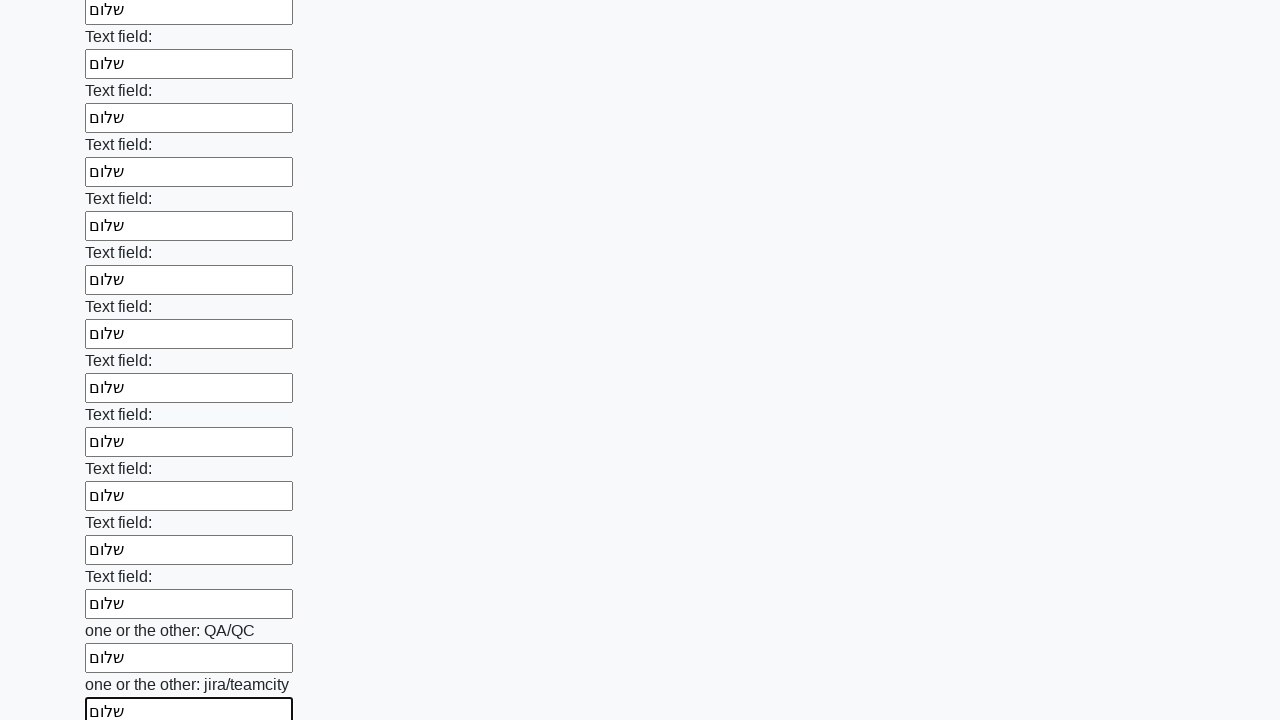

Filled an input field with text on input >> nth=89
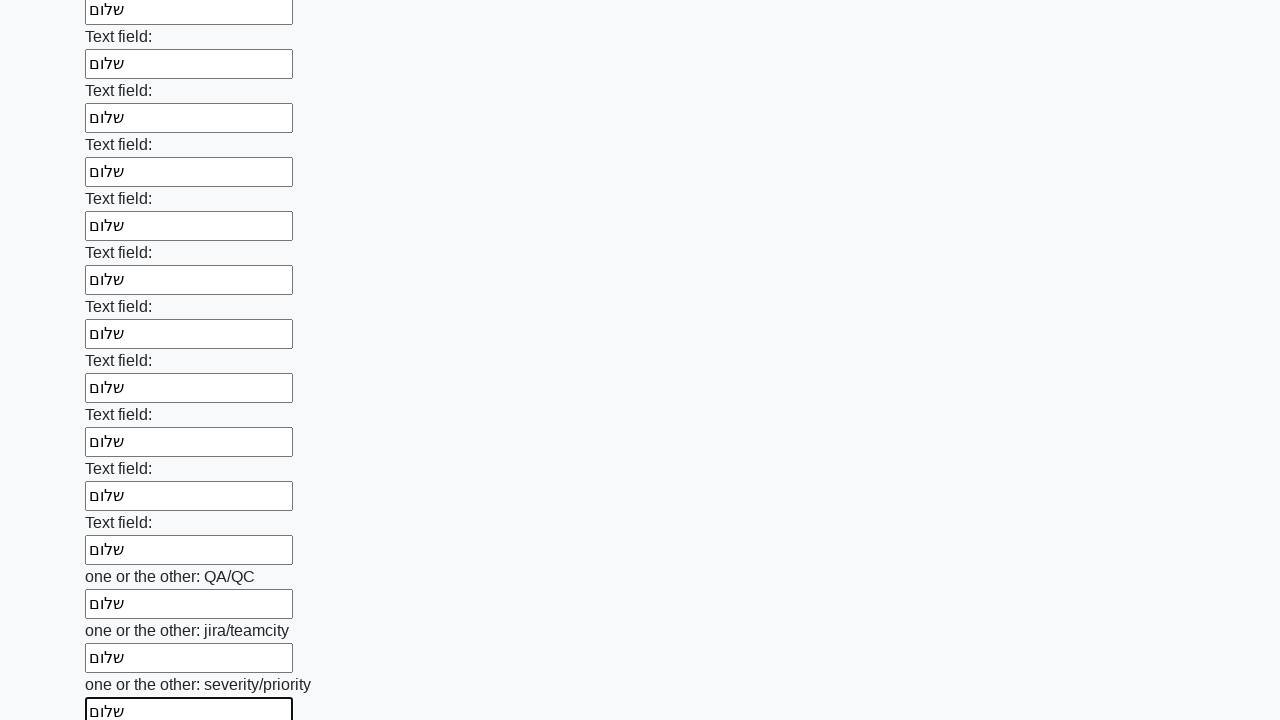

Filled an input field with text on input >> nth=90
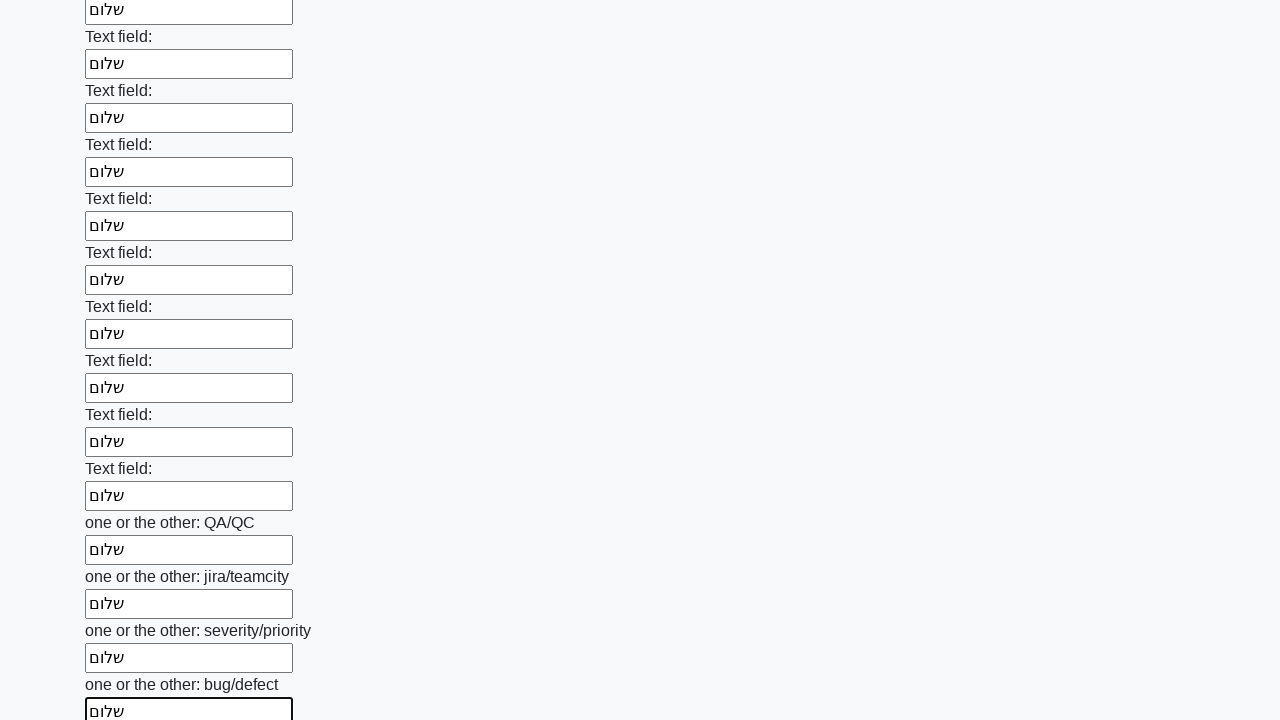

Filled an input field with text on input >> nth=91
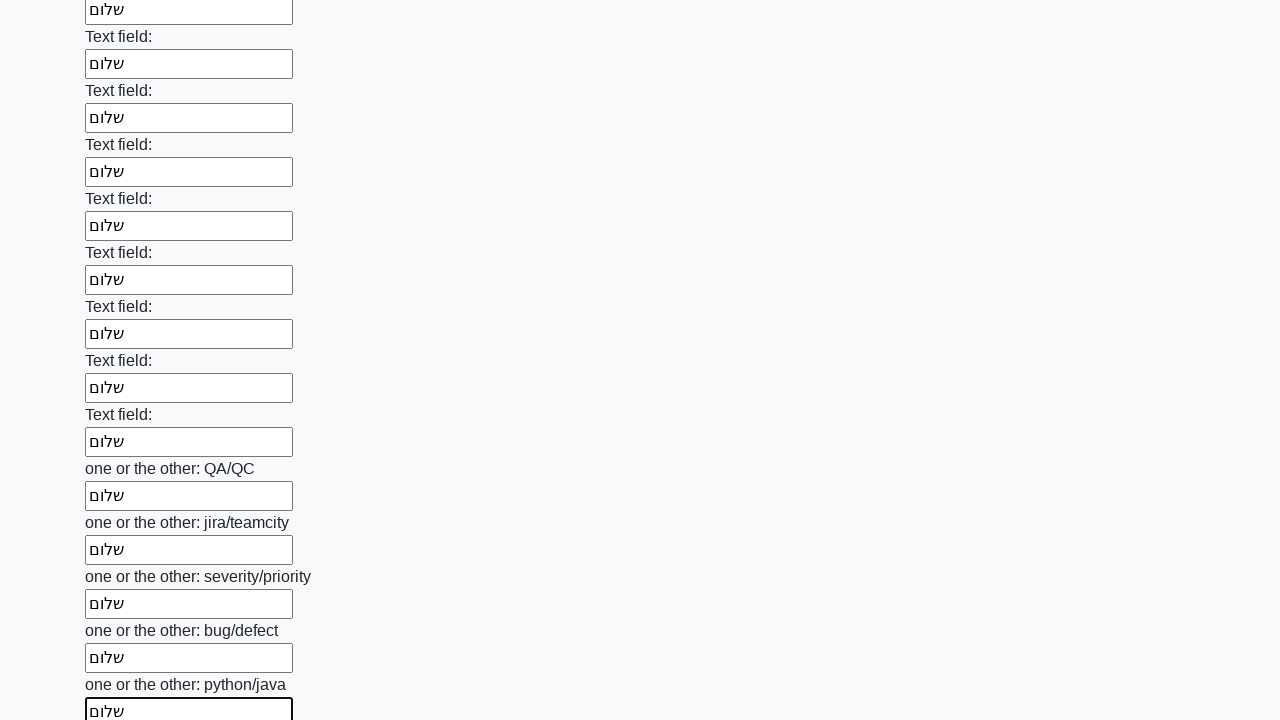

Filled an input field with text on input >> nth=92
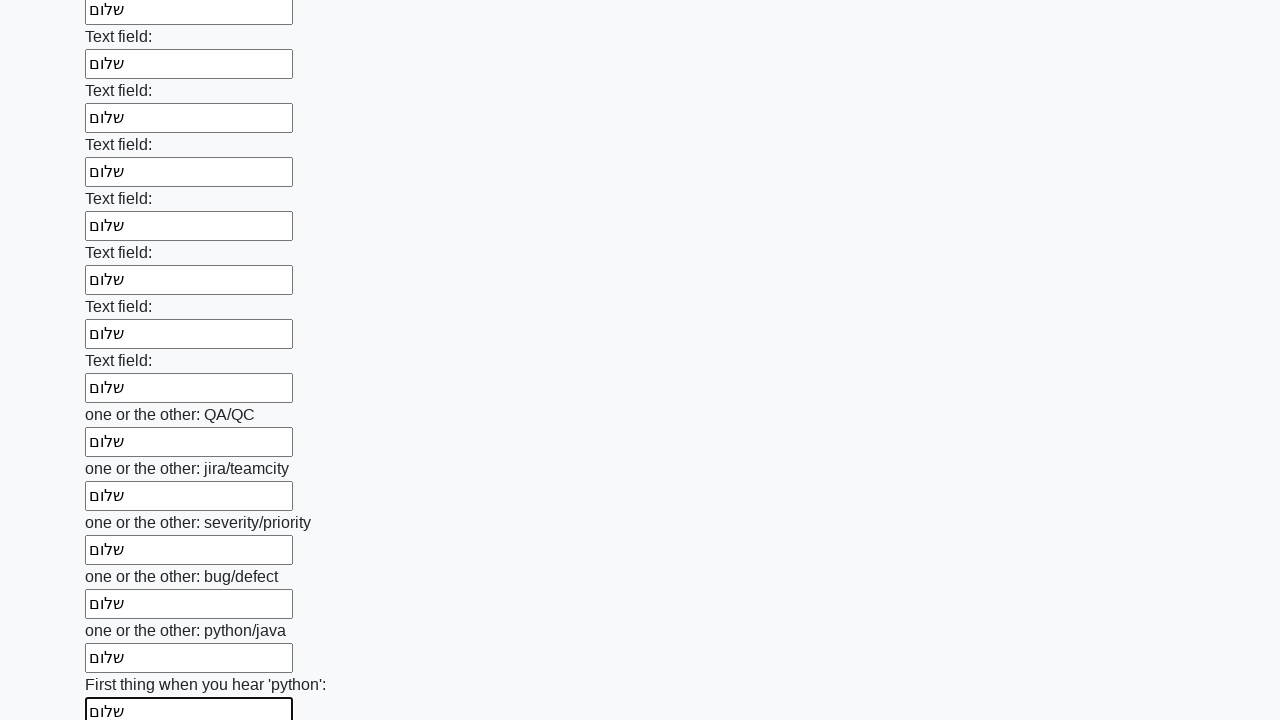

Filled an input field with text on input >> nth=93
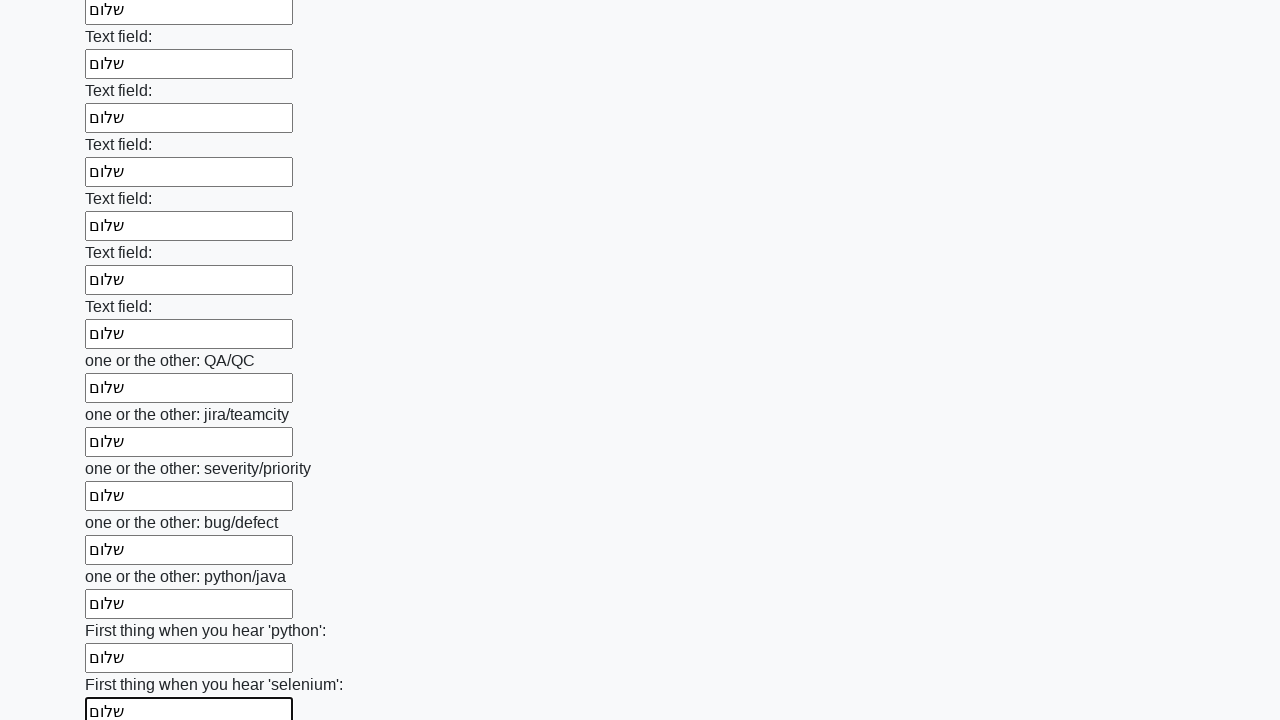

Filled an input field with text on input >> nth=94
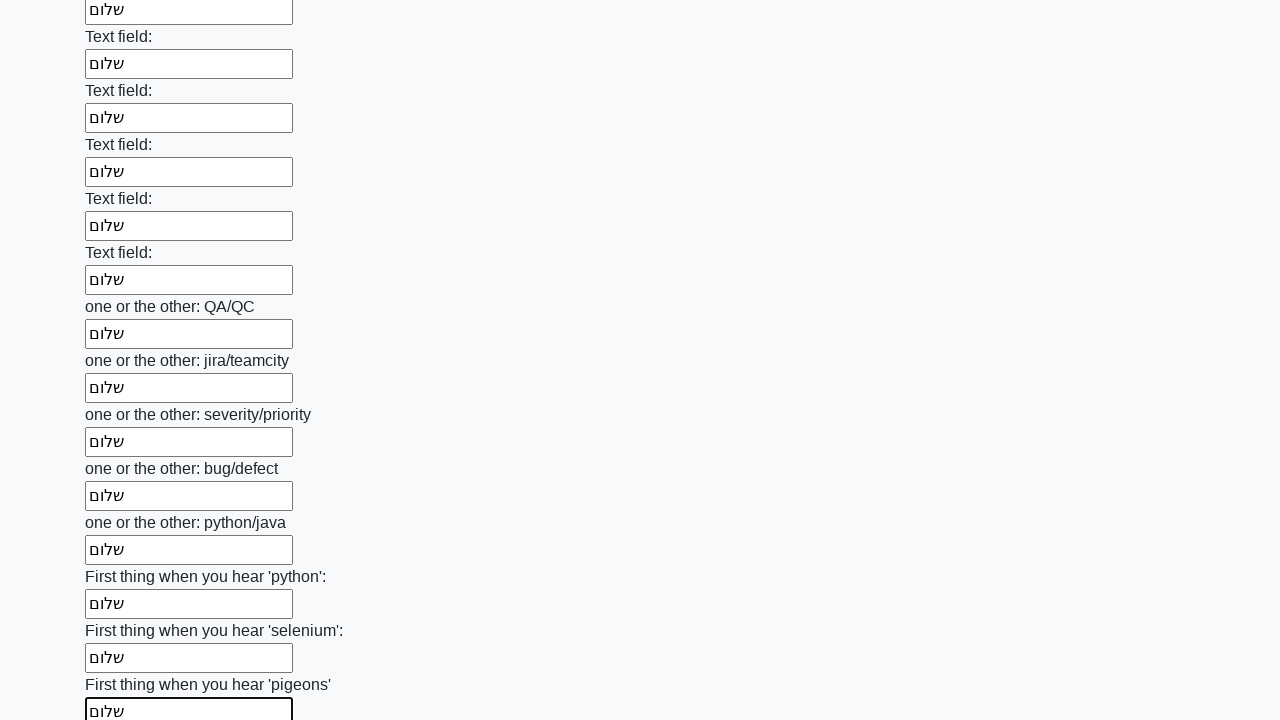

Filled an input field with text on input >> nth=95
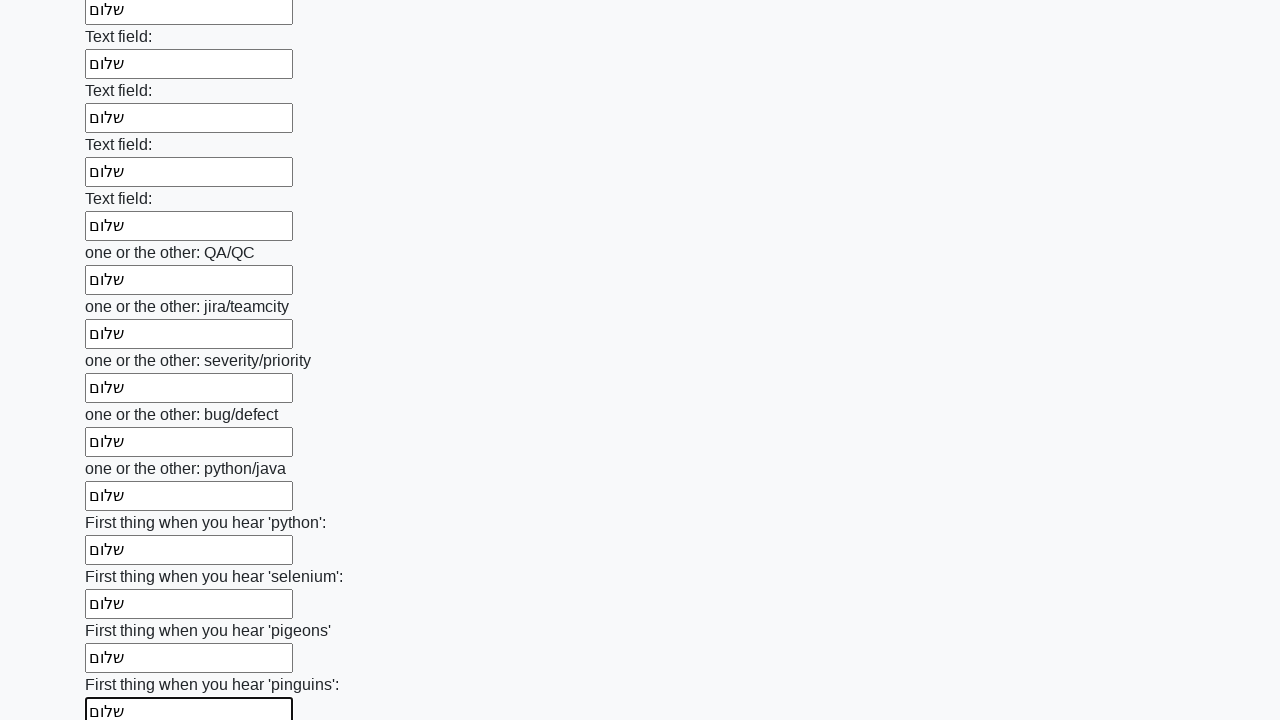

Filled an input field with text on input >> nth=96
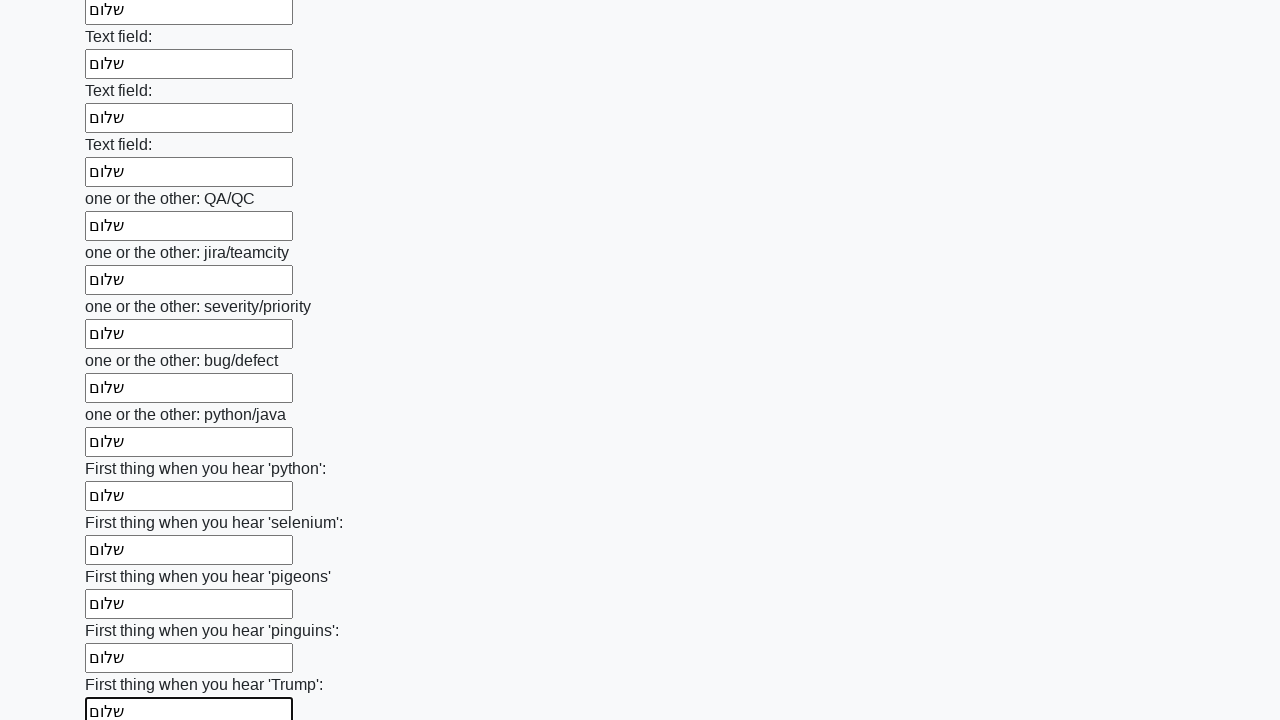

Filled an input field with text on input >> nth=97
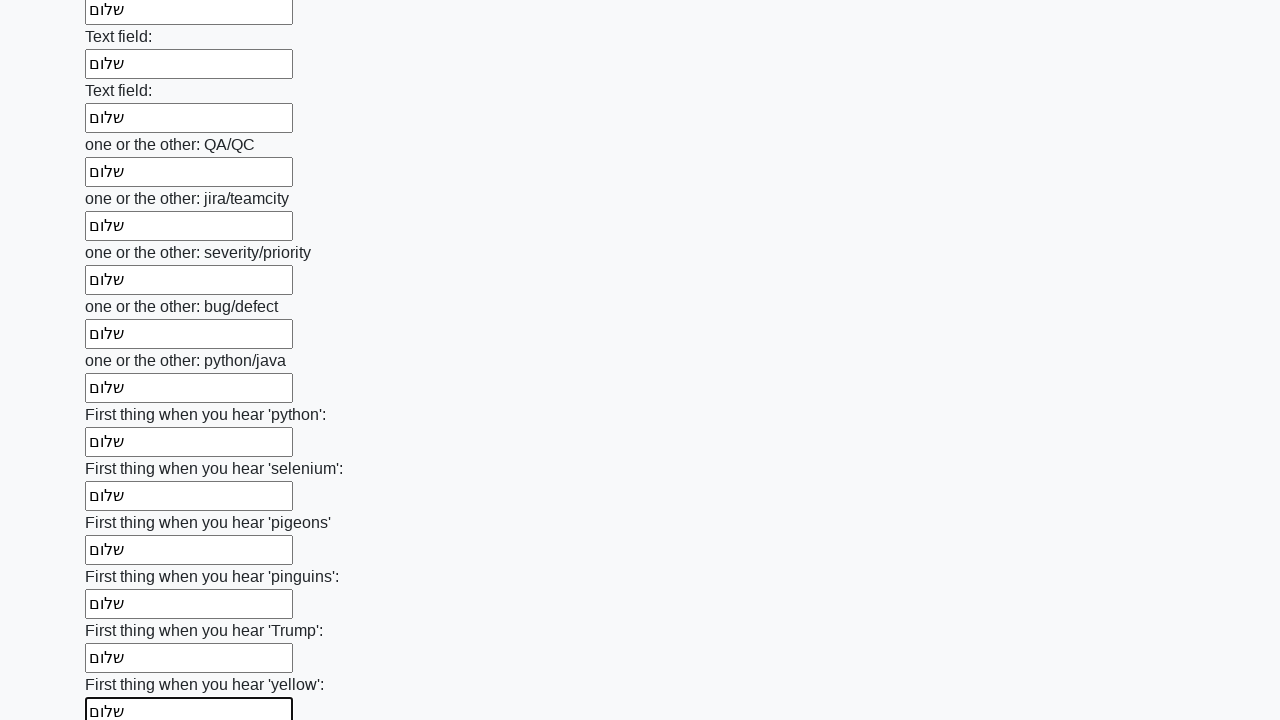

Filled an input field with text on input >> nth=98
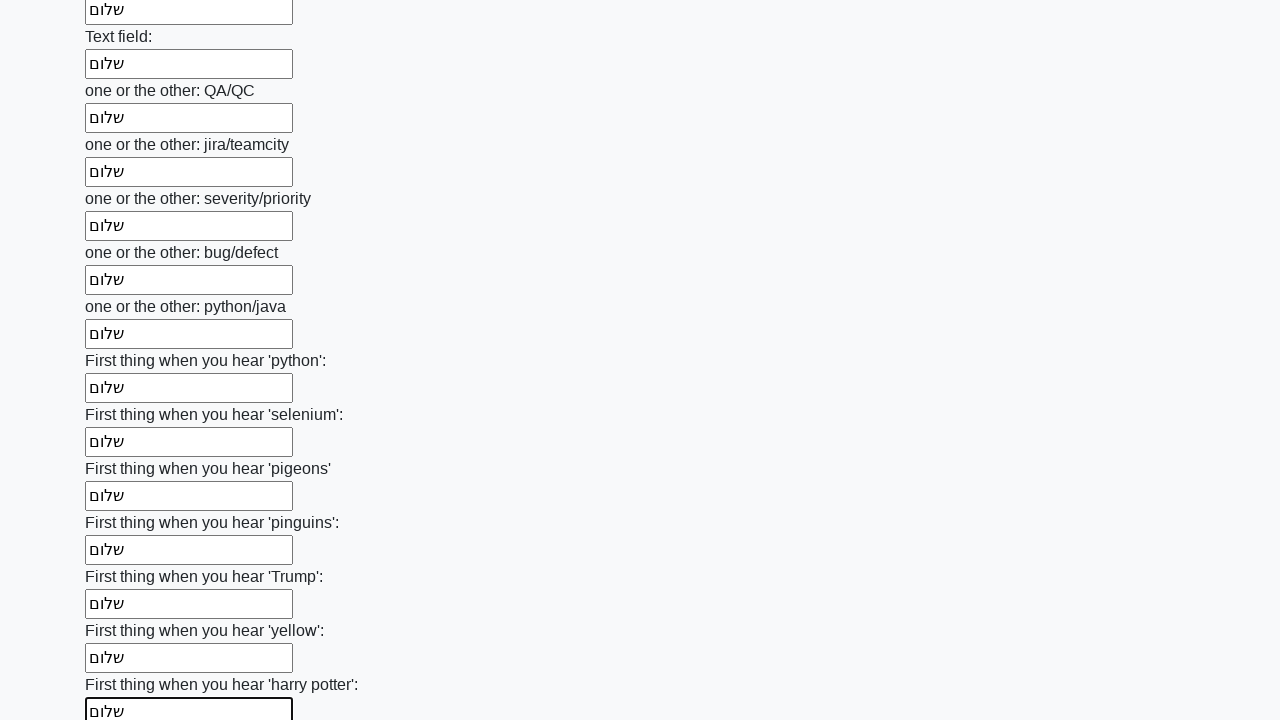

Filled an input field with text on input >> nth=99
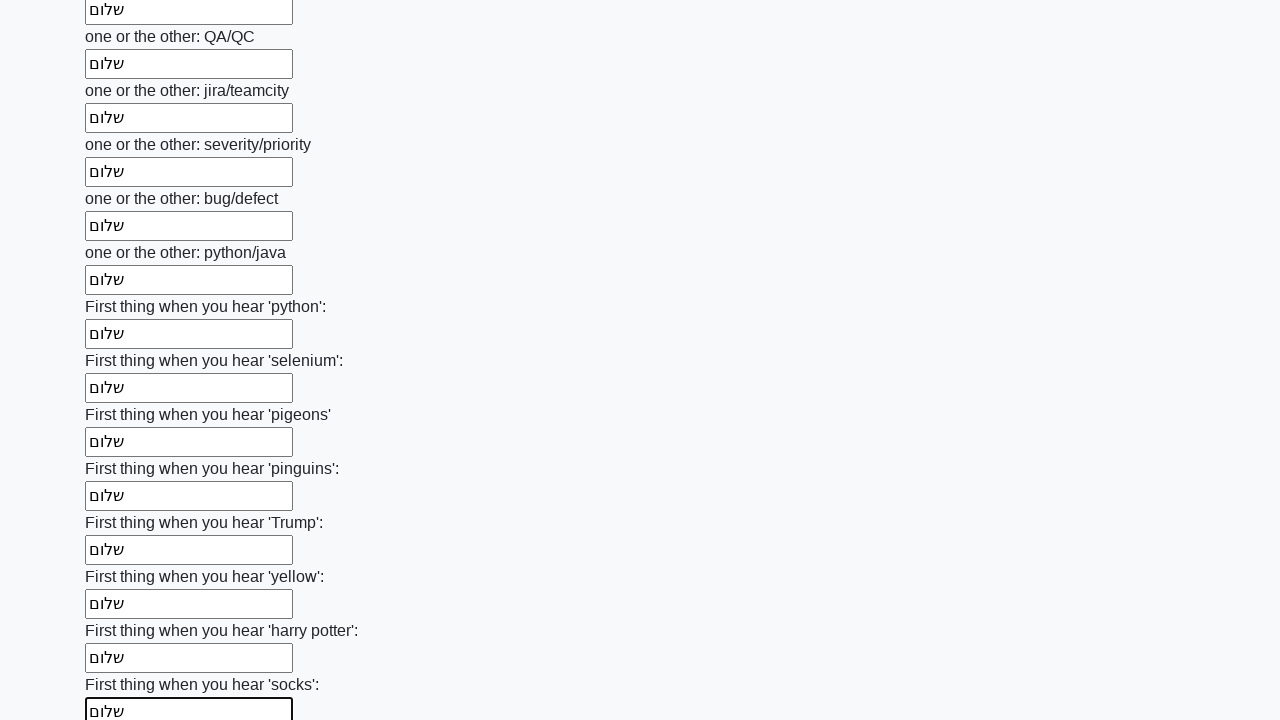

Clicked the submit button at (123, 611) on button.btn
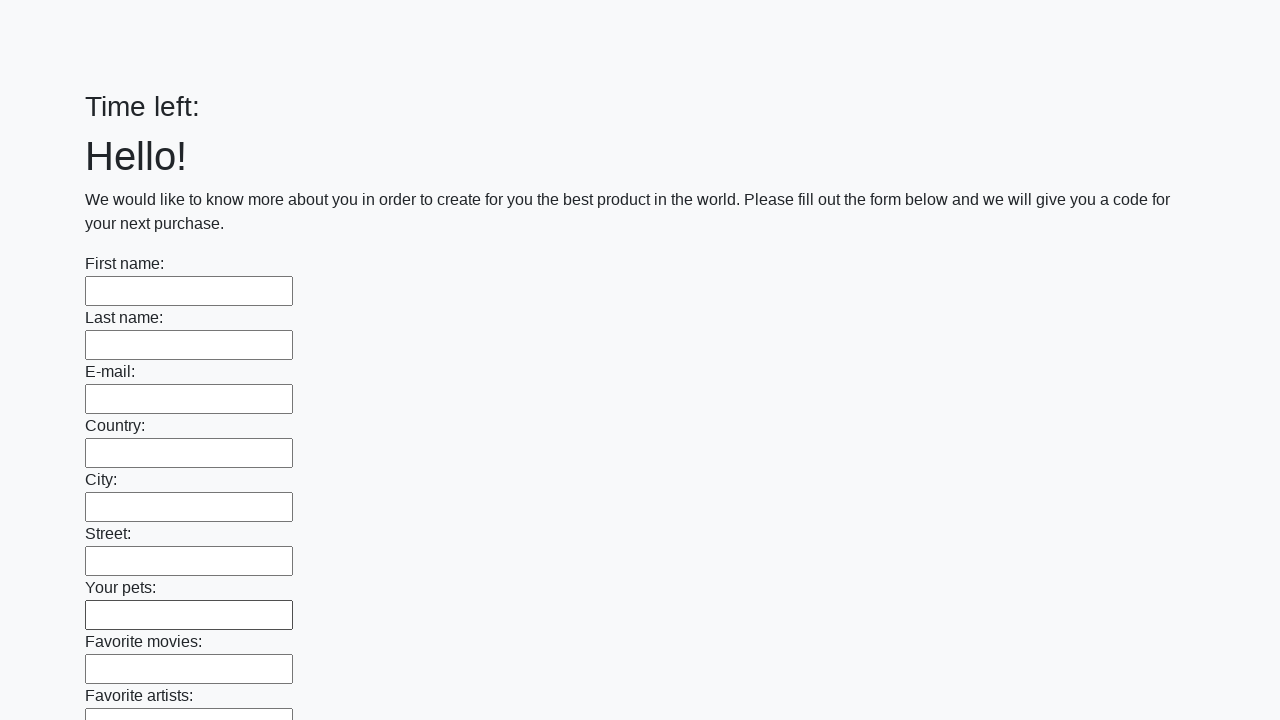

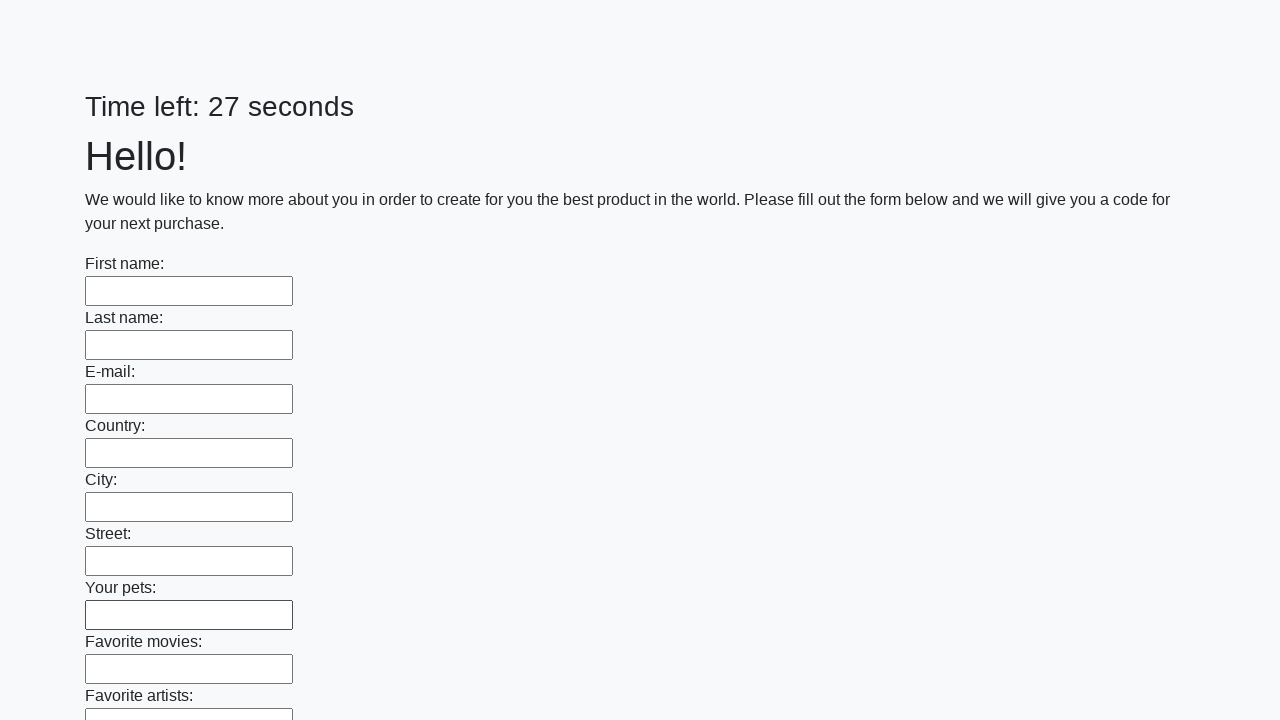